Tests filling out a large form by entering text into all input fields and clicking the submit button

Starting URL: http://suninjuly.github.io/huge_form.html

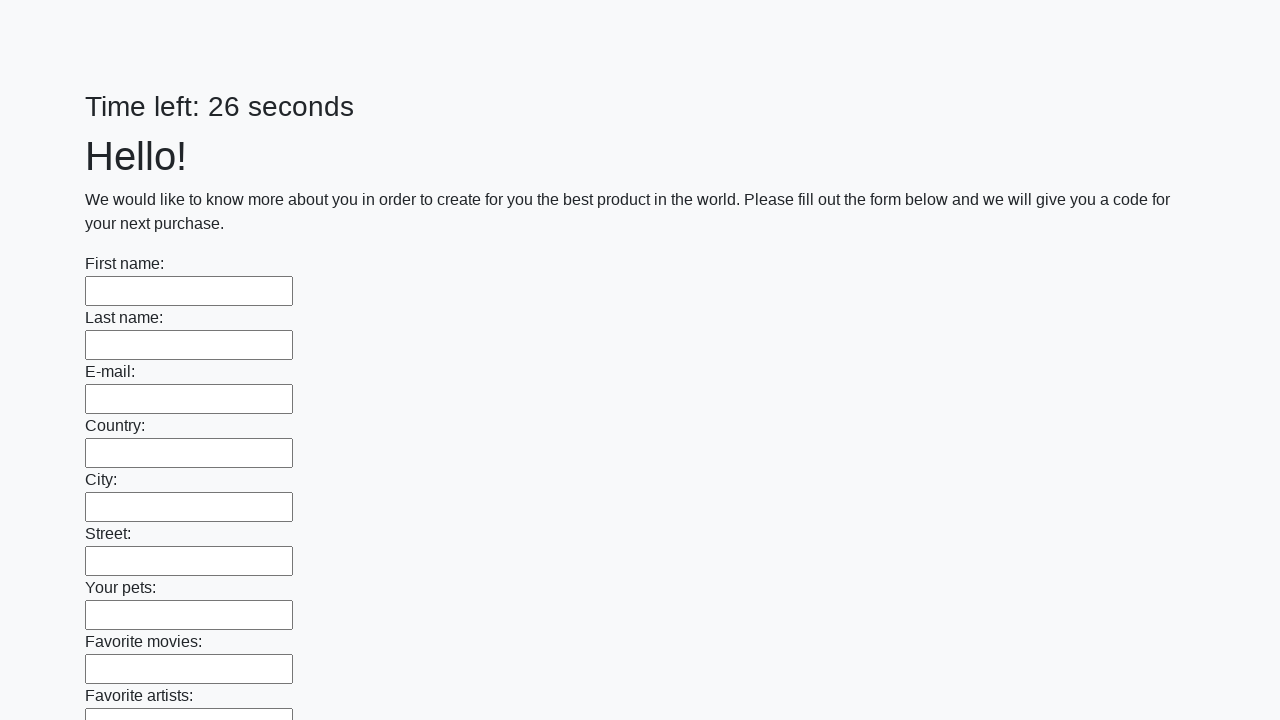

Navigated to huge form page
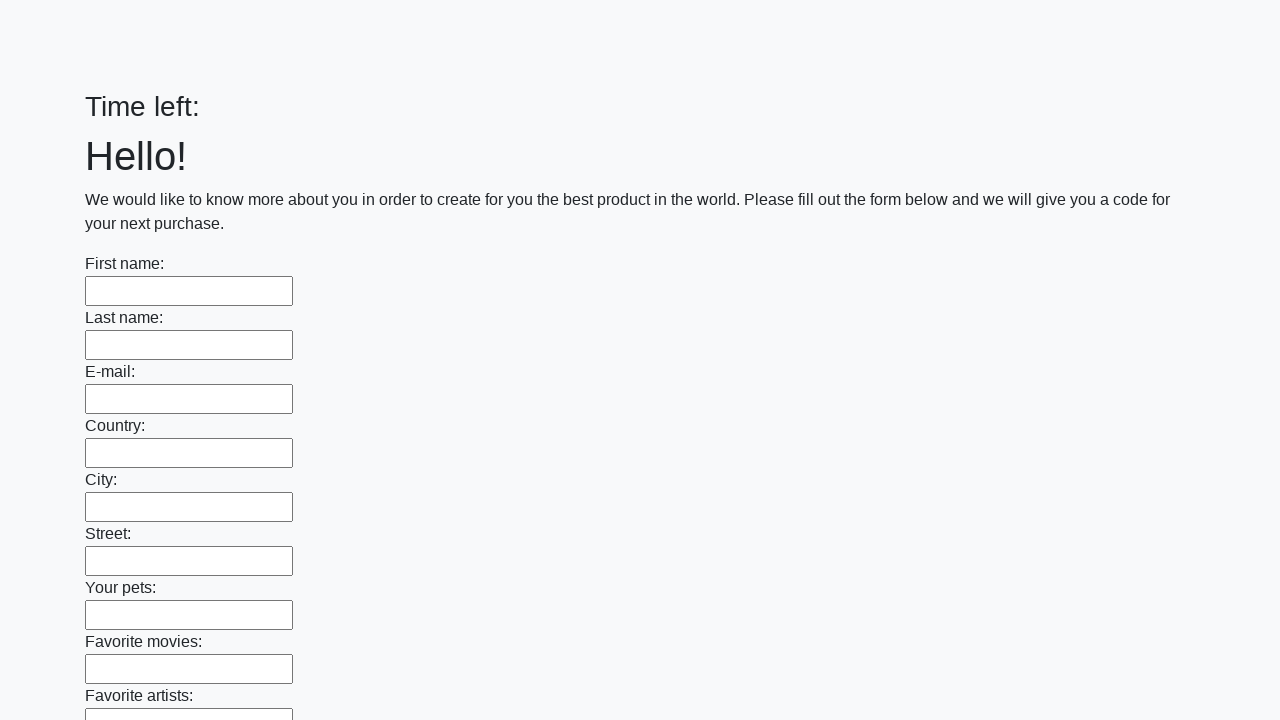

Filled input field with 'TestValue' on input >> nth=0
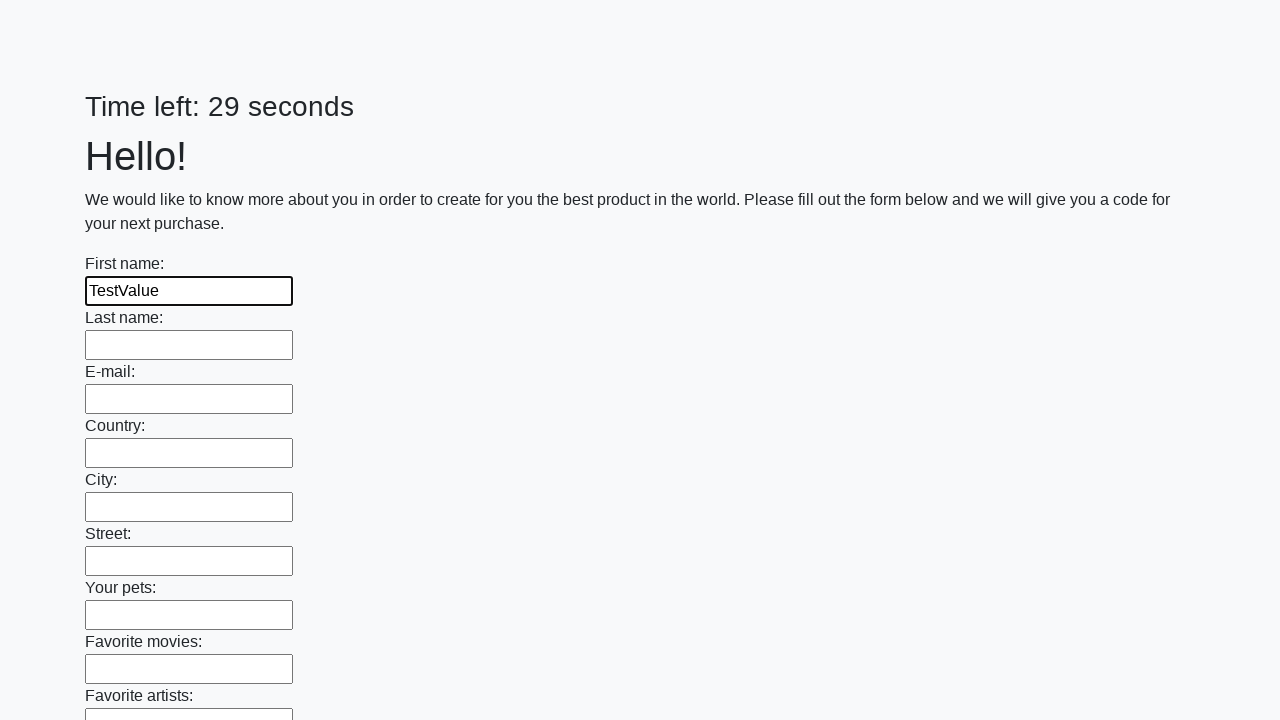

Filled input field with 'TestValue' on input >> nth=1
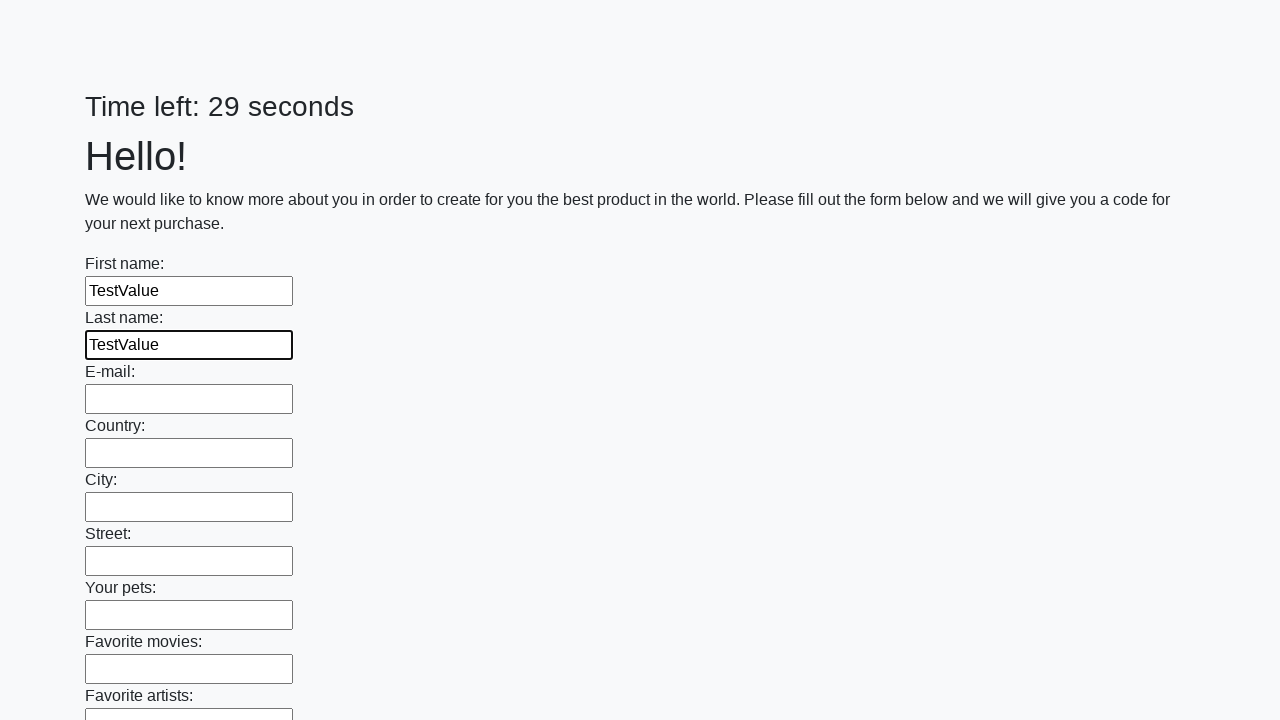

Filled input field with 'TestValue' on input >> nth=2
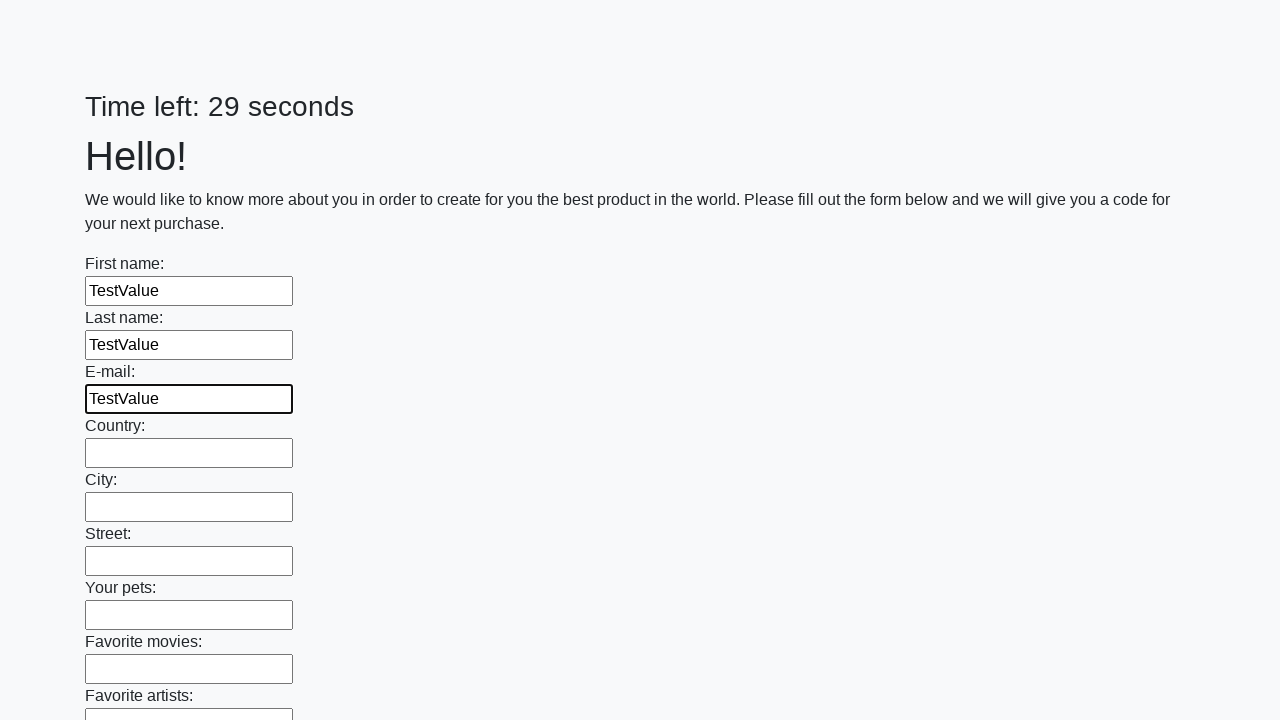

Filled input field with 'TestValue' on input >> nth=3
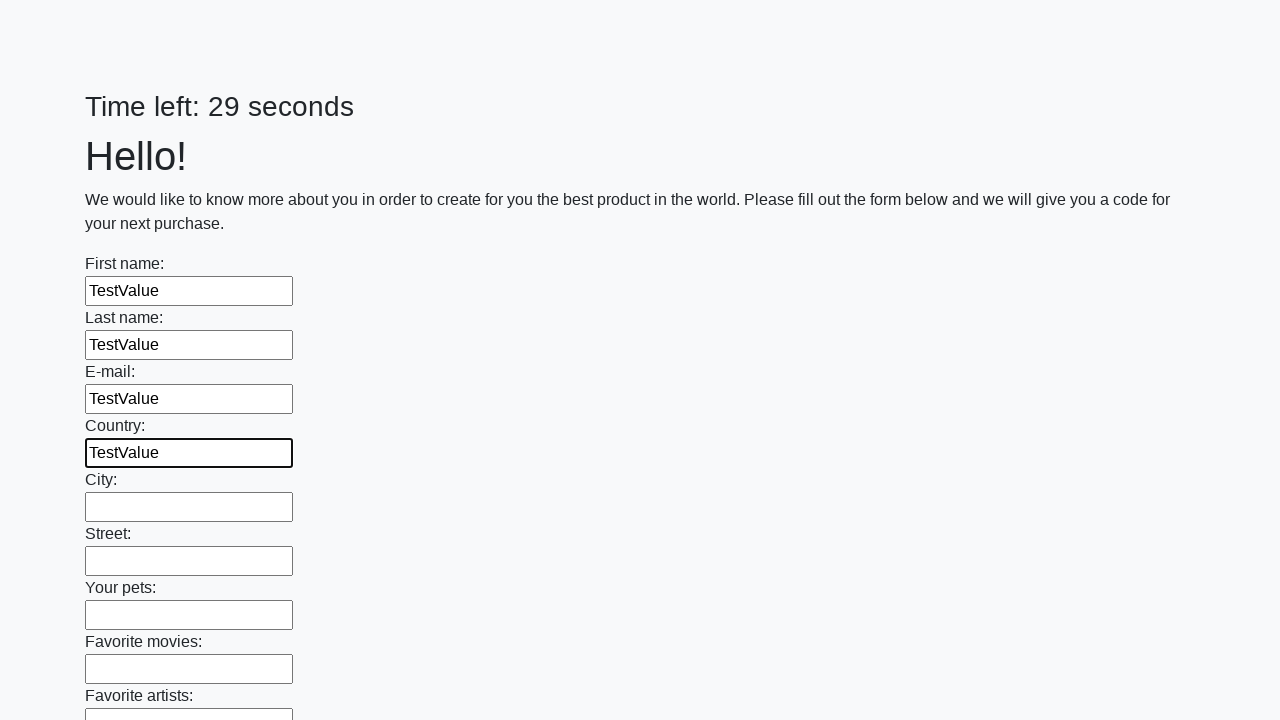

Filled input field with 'TestValue' on input >> nth=4
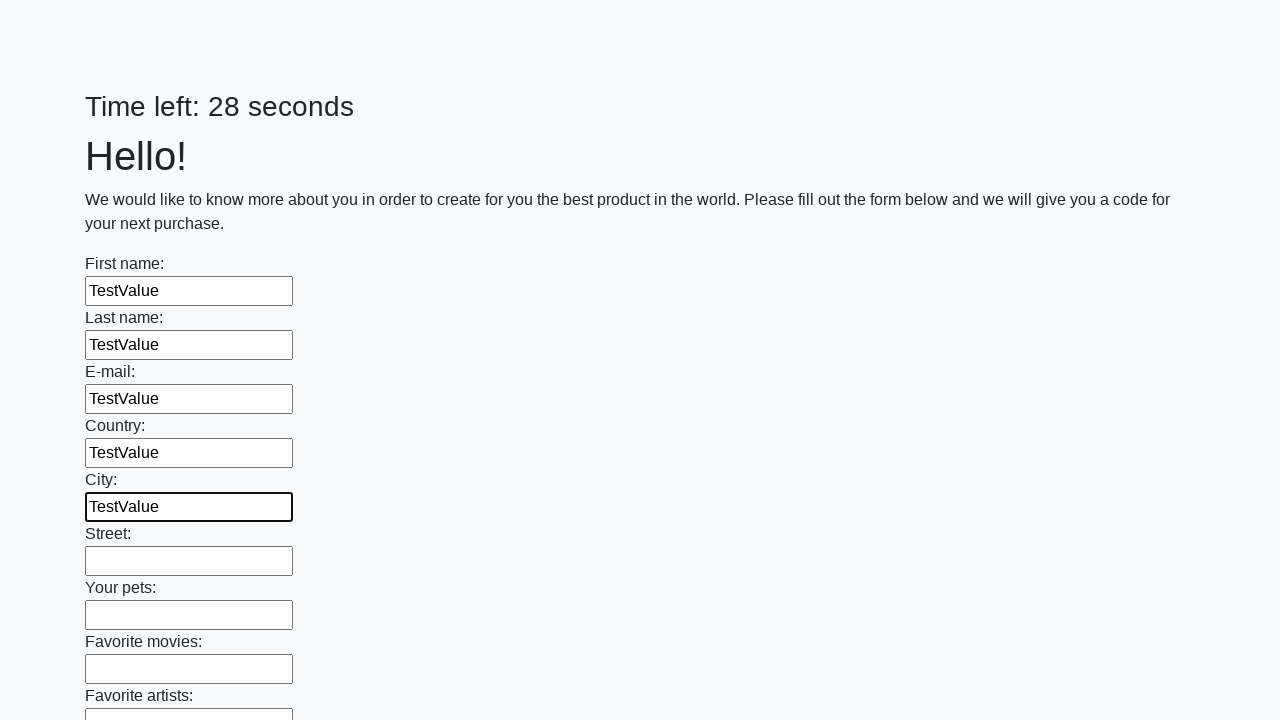

Filled input field with 'TestValue' on input >> nth=5
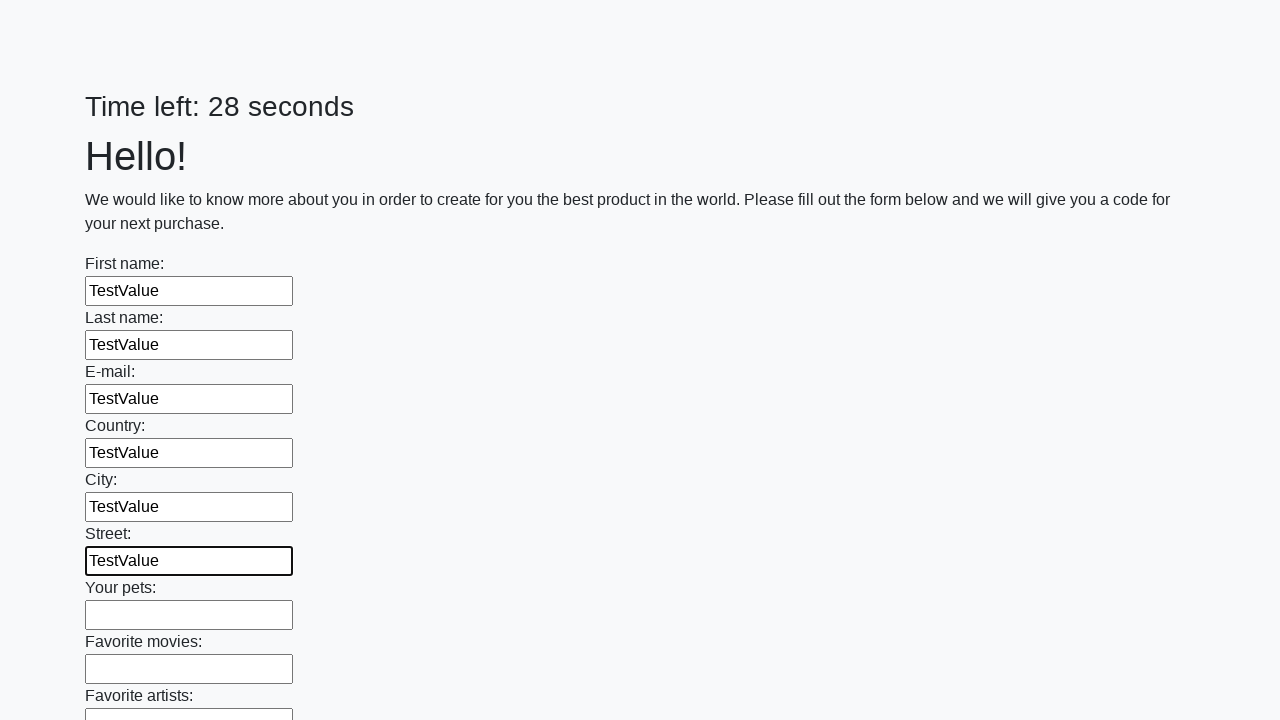

Filled input field with 'TestValue' on input >> nth=6
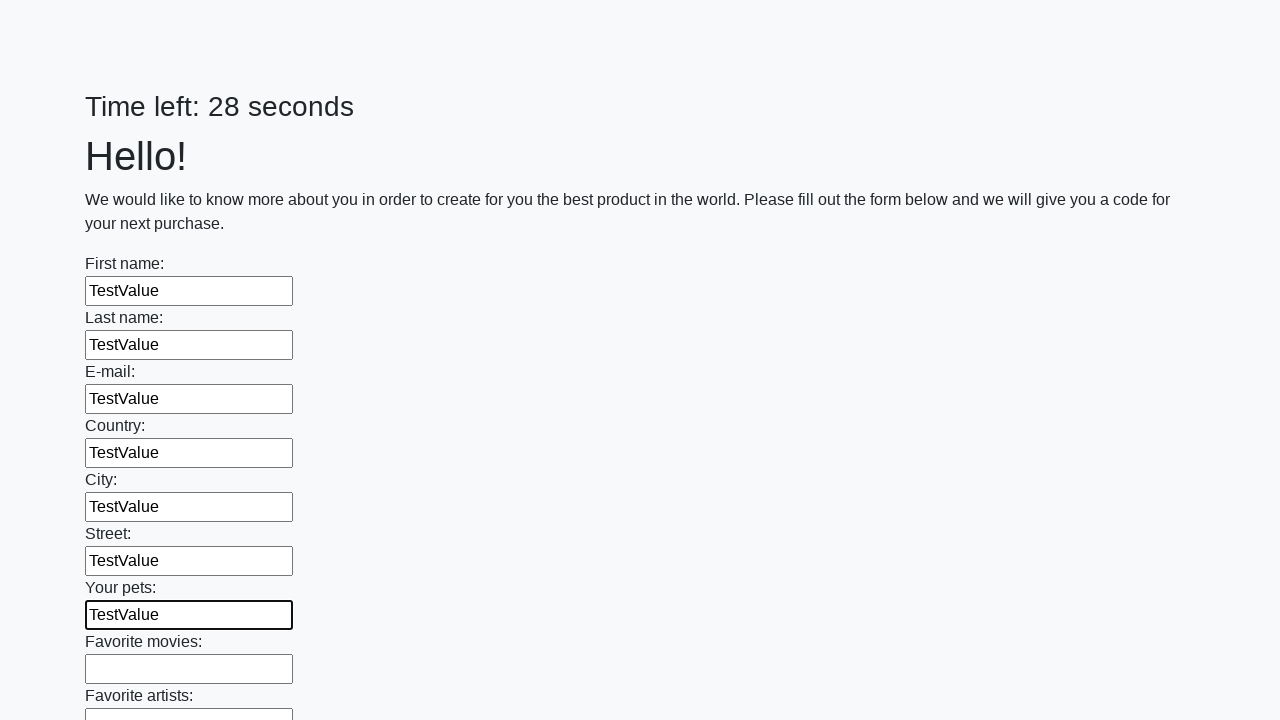

Filled input field with 'TestValue' on input >> nth=7
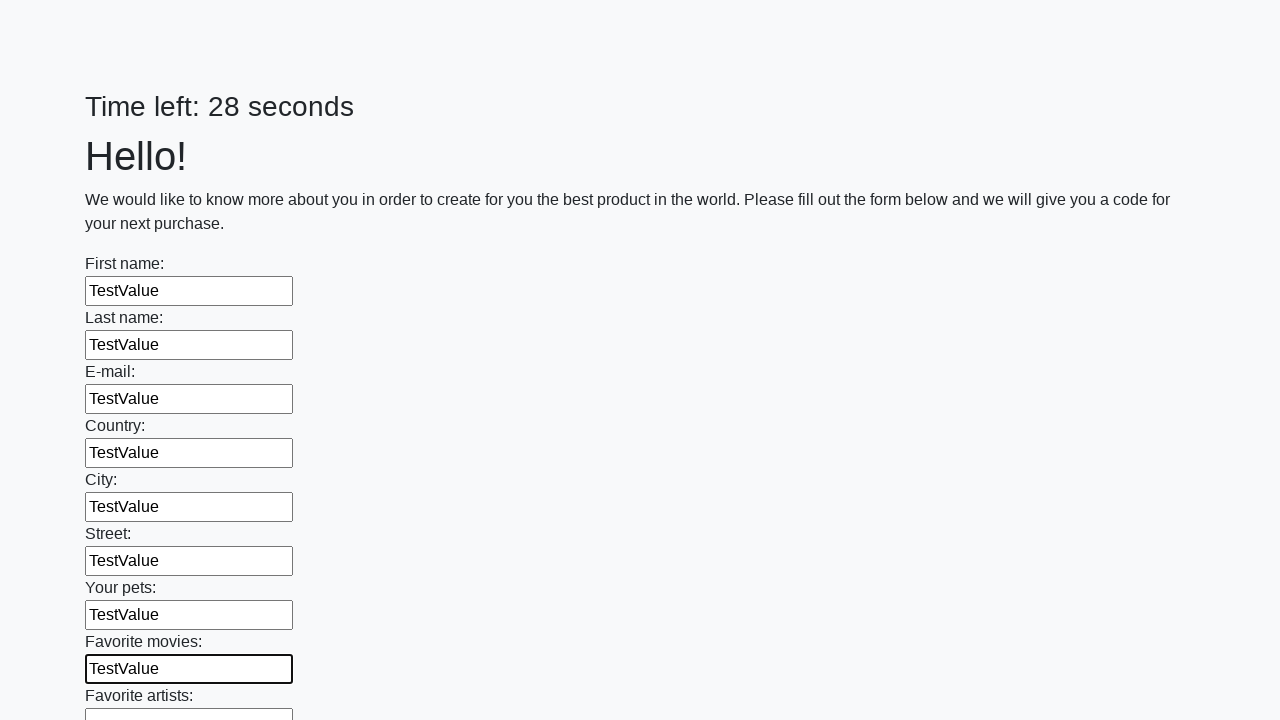

Filled input field with 'TestValue' on input >> nth=8
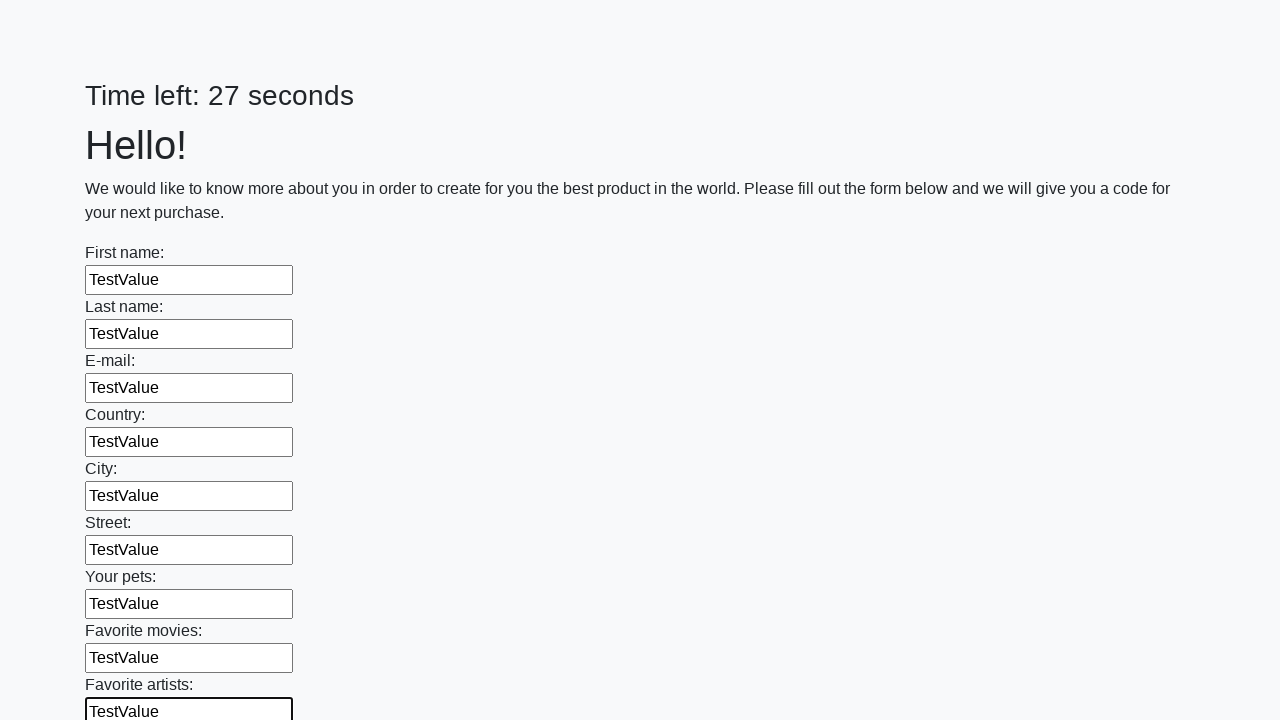

Filled input field with 'TestValue' on input >> nth=9
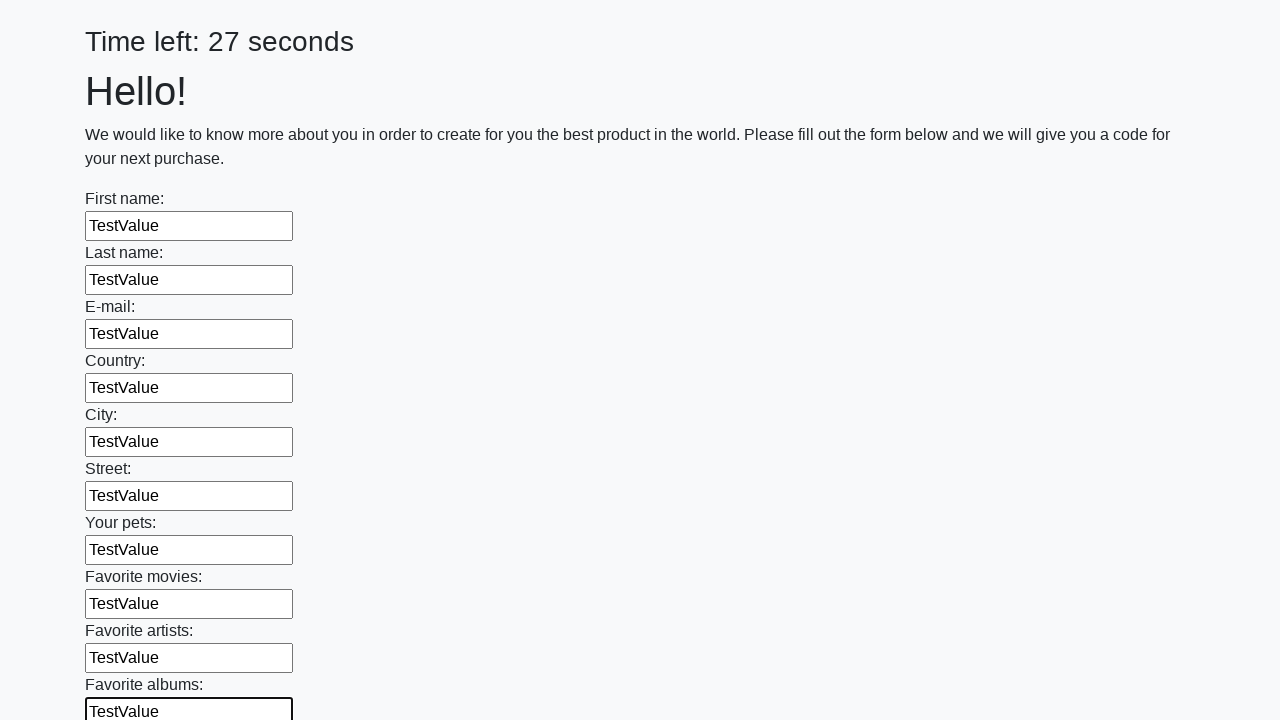

Filled input field with 'TestValue' on input >> nth=10
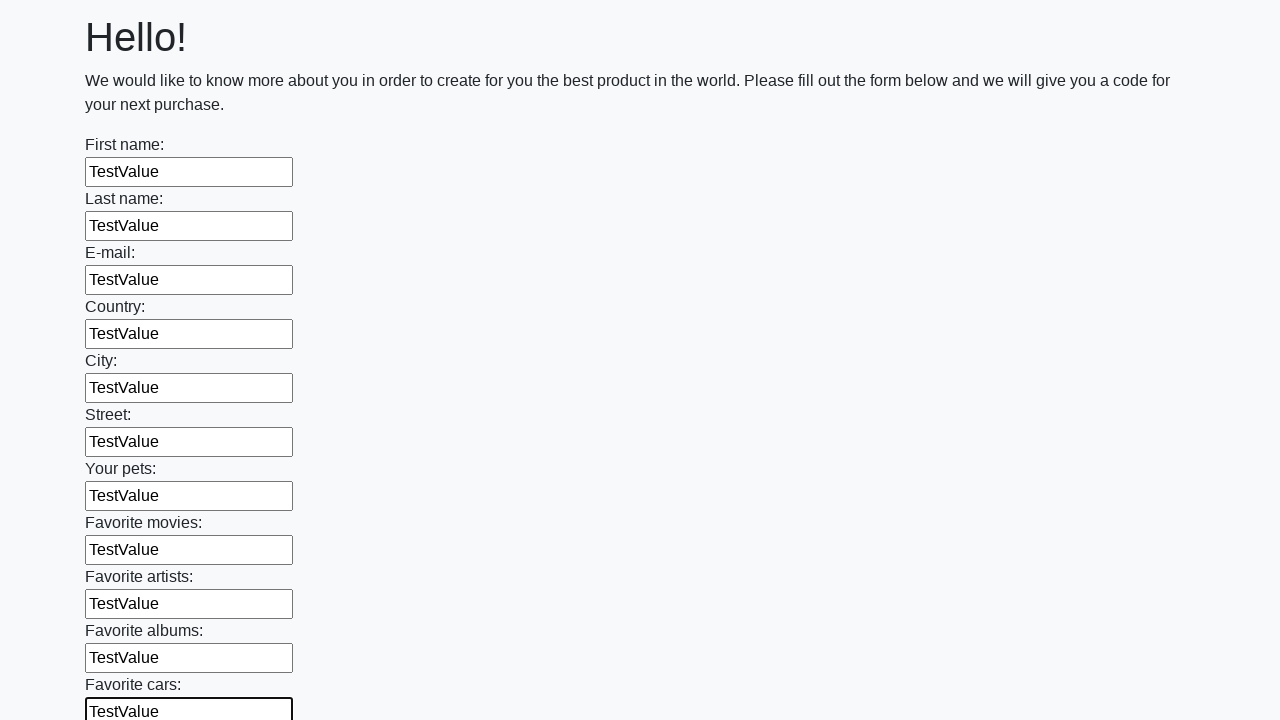

Filled input field with 'TestValue' on input >> nth=11
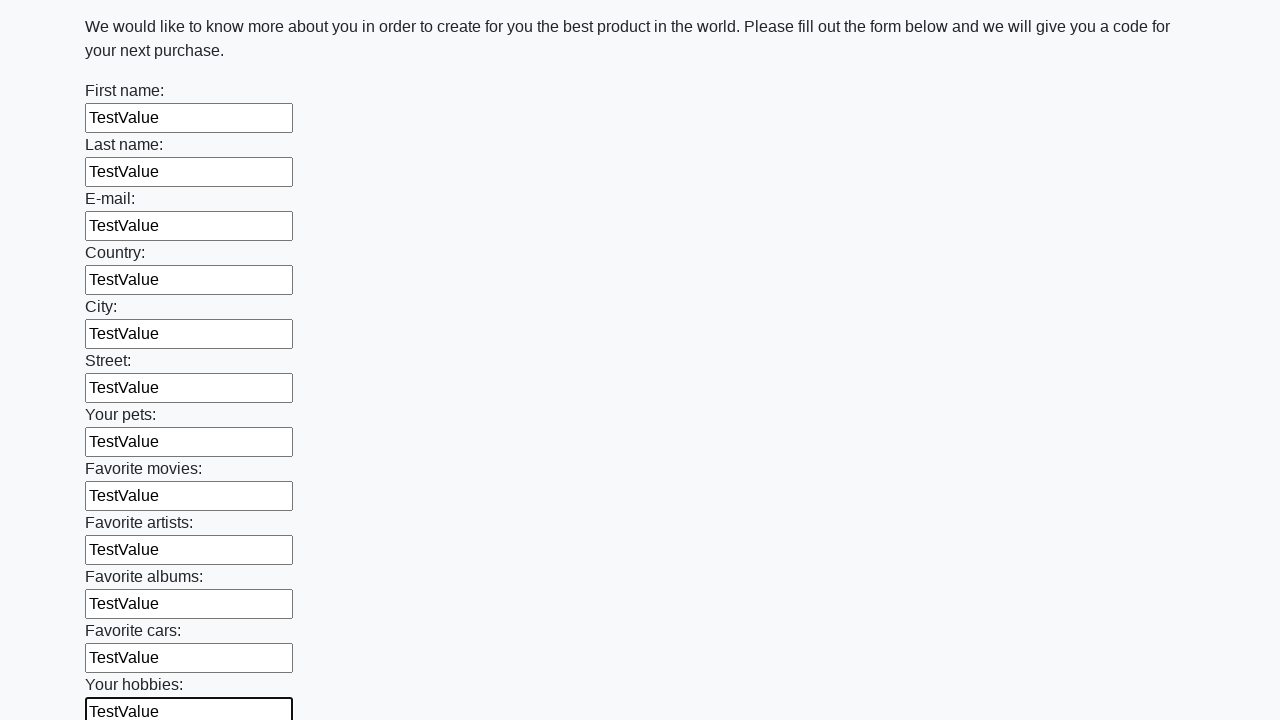

Filled input field with 'TestValue' on input >> nth=12
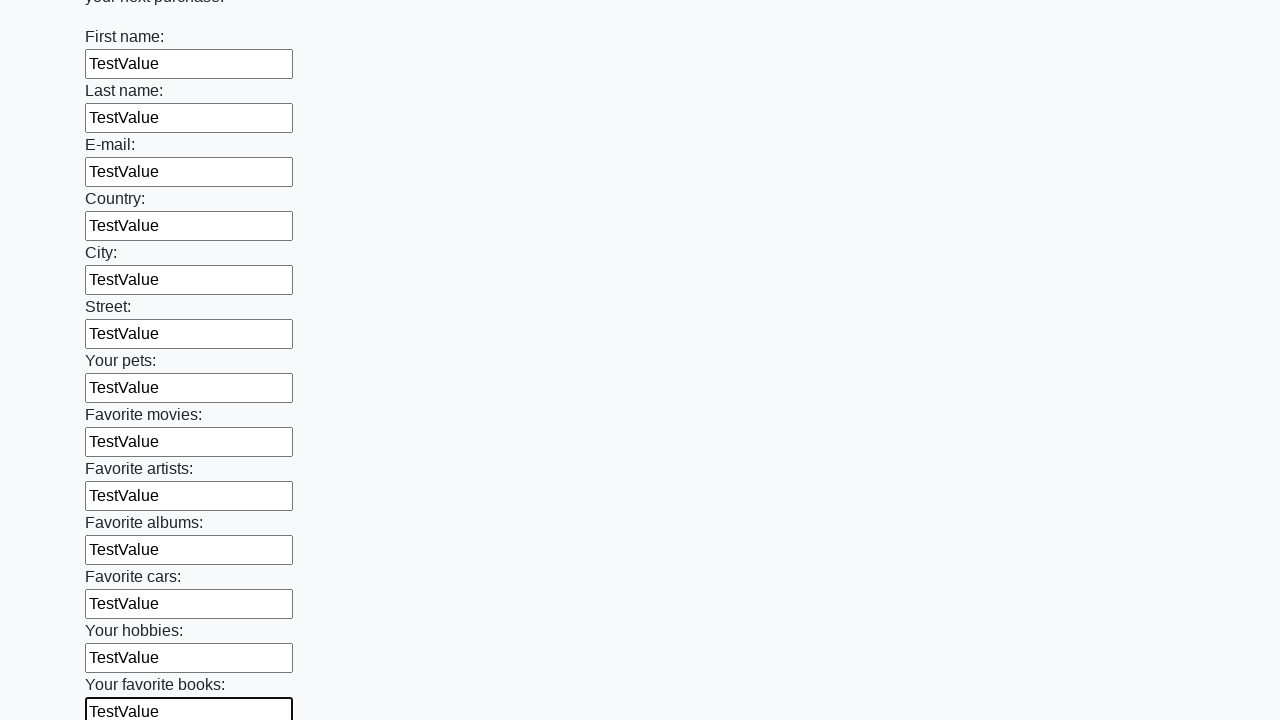

Filled input field with 'TestValue' on input >> nth=13
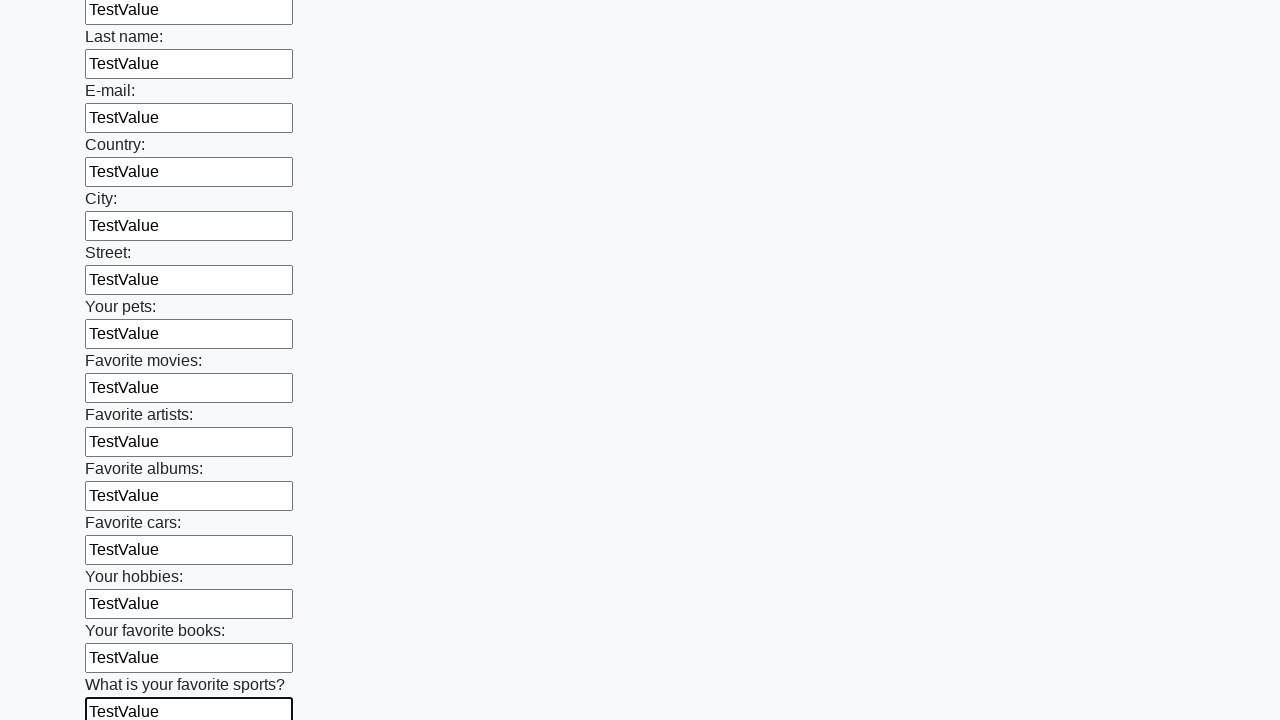

Filled input field with 'TestValue' on input >> nth=14
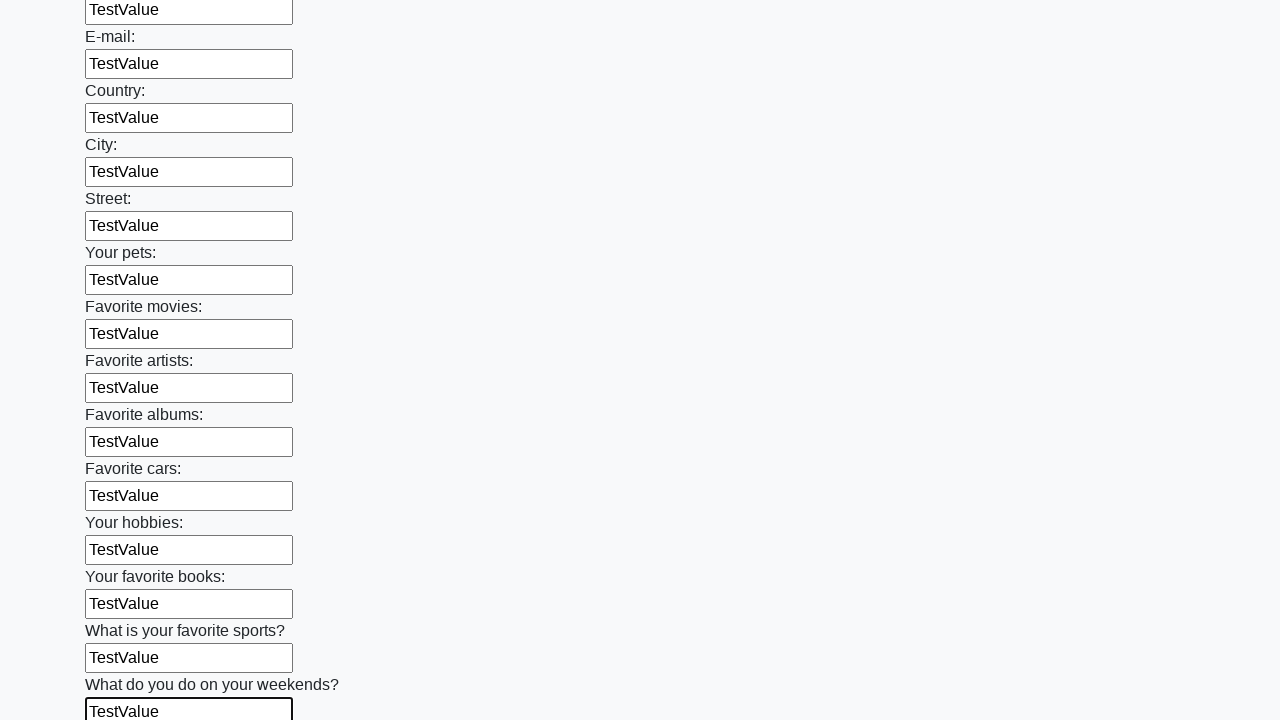

Filled input field with 'TestValue' on input >> nth=15
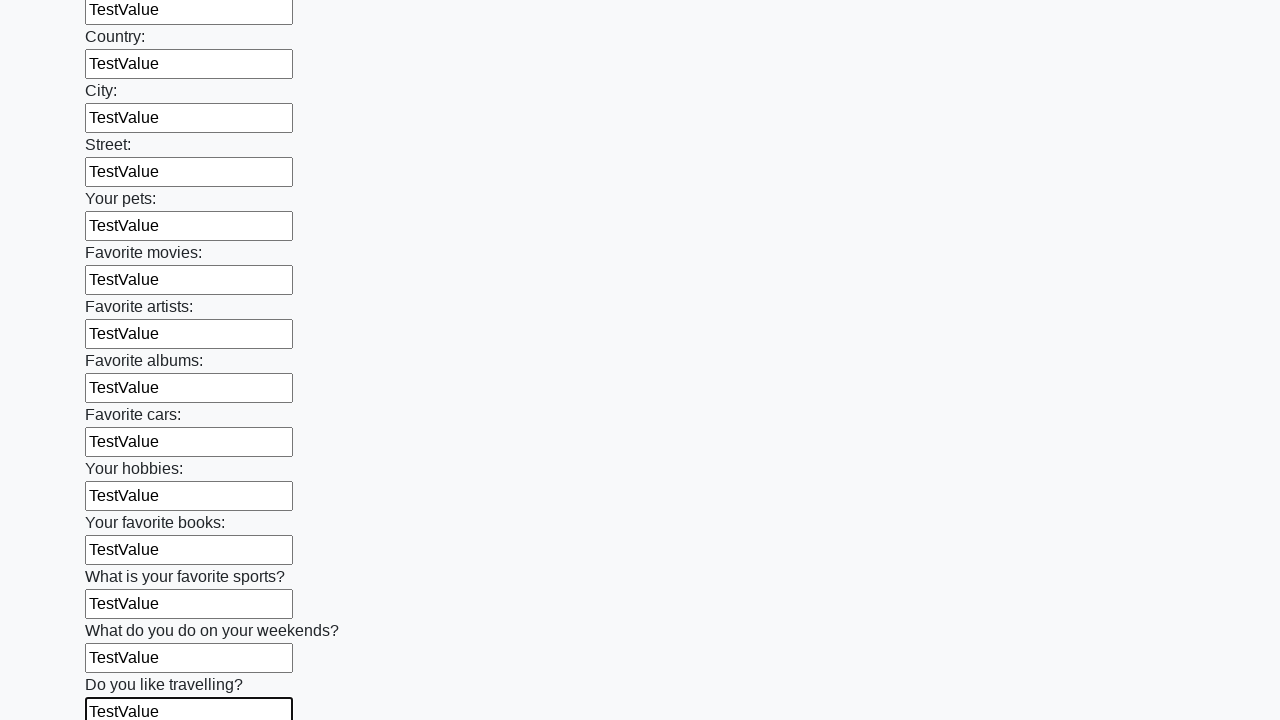

Filled input field with 'TestValue' on input >> nth=16
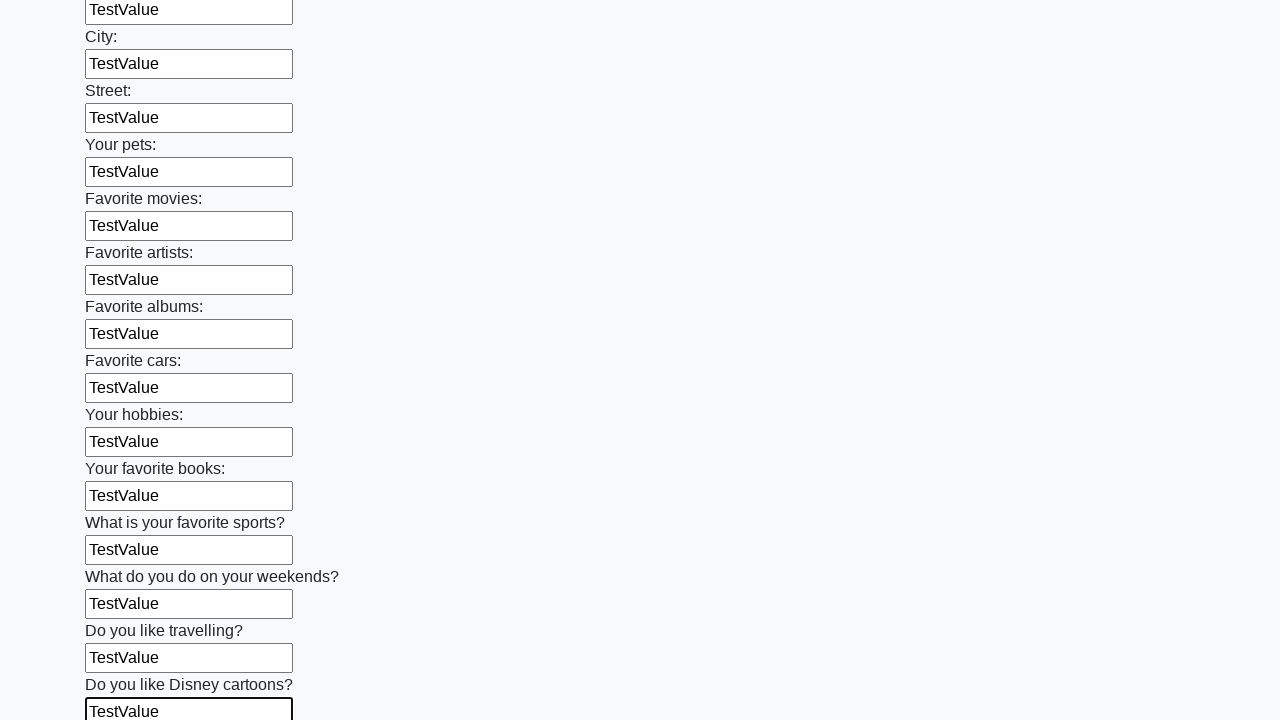

Filled input field with 'TestValue' on input >> nth=17
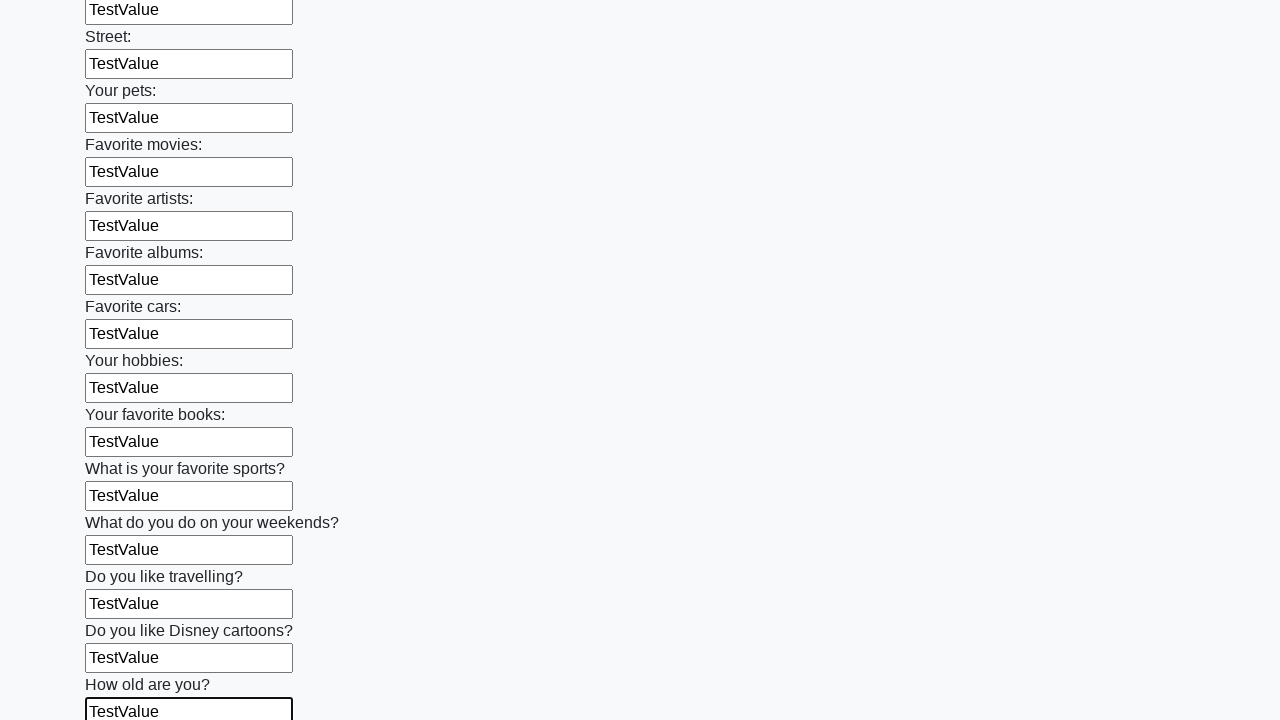

Filled input field with 'TestValue' on input >> nth=18
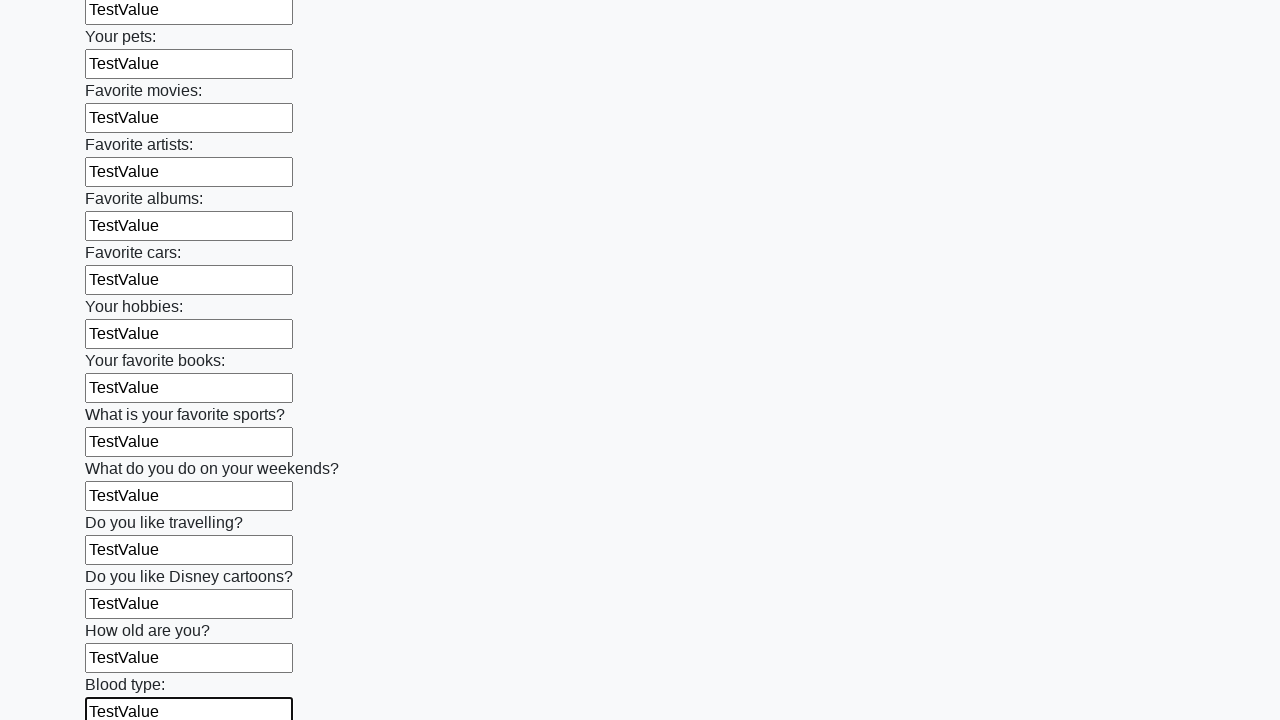

Filled input field with 'TestValue' on input >> nth=19
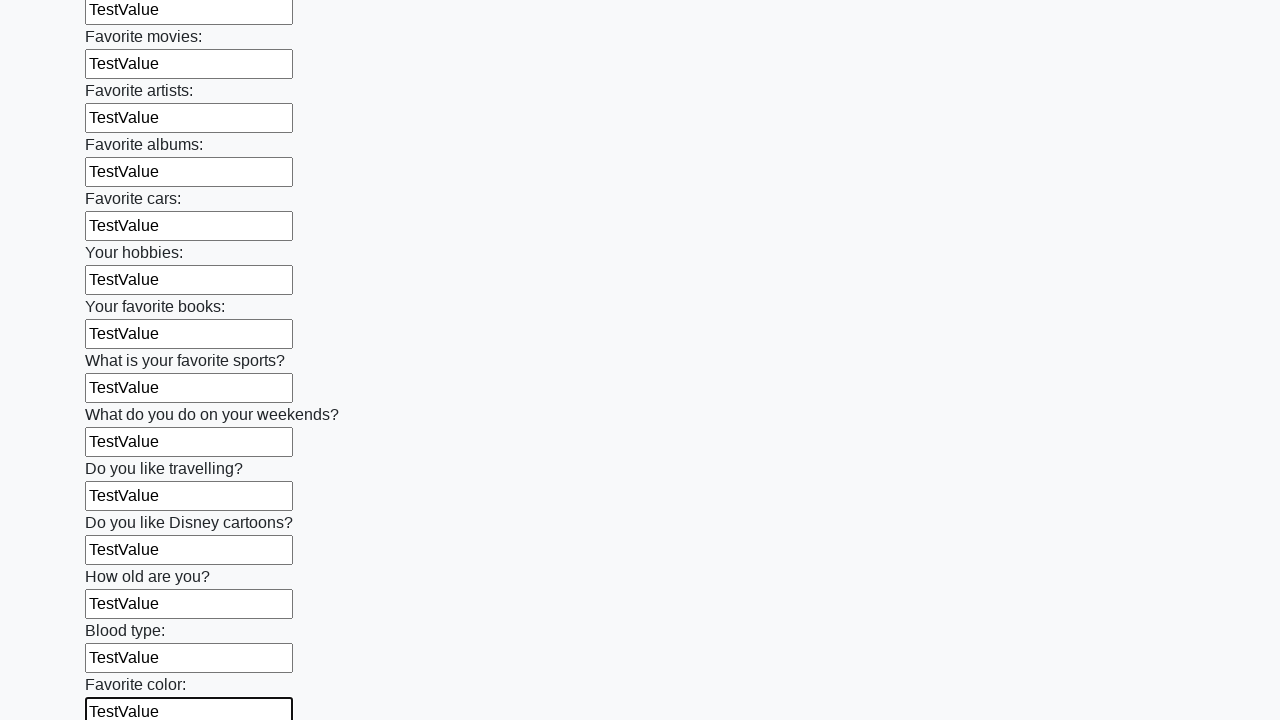

Filled input field with 'TestValue' on input >> nth=20
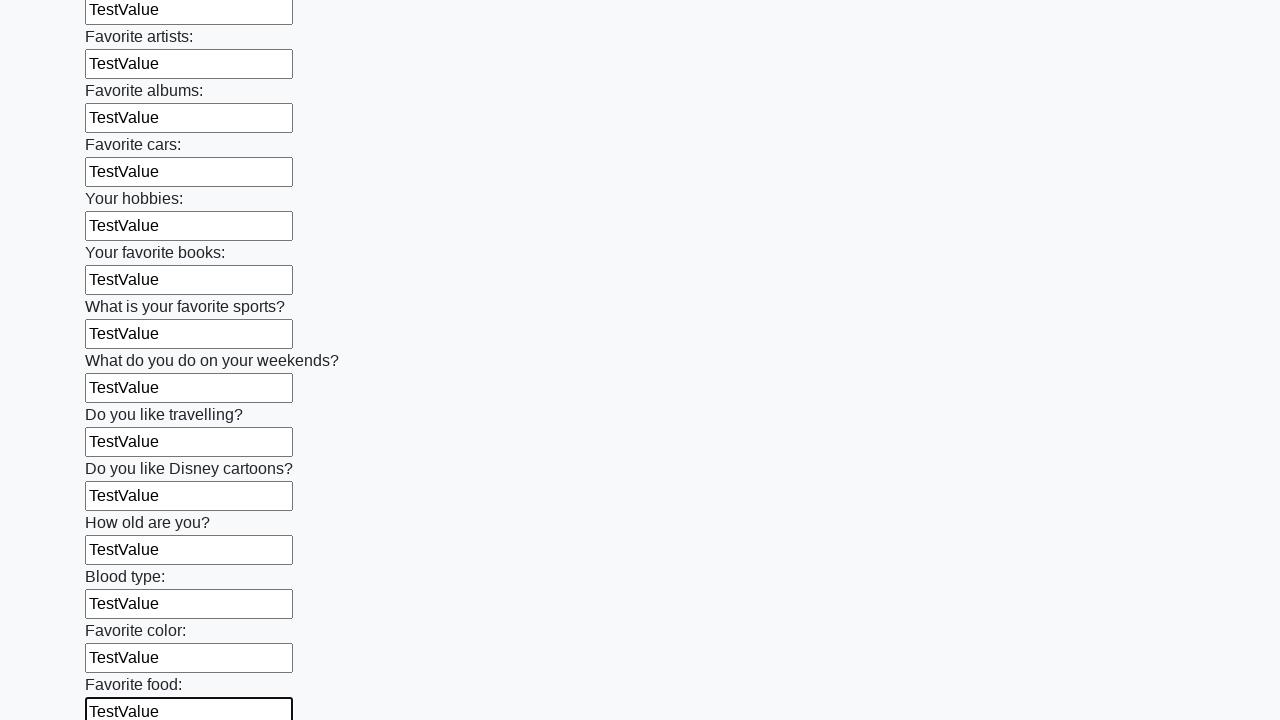

Filled input field with 'TestValue' on input >> nth=21
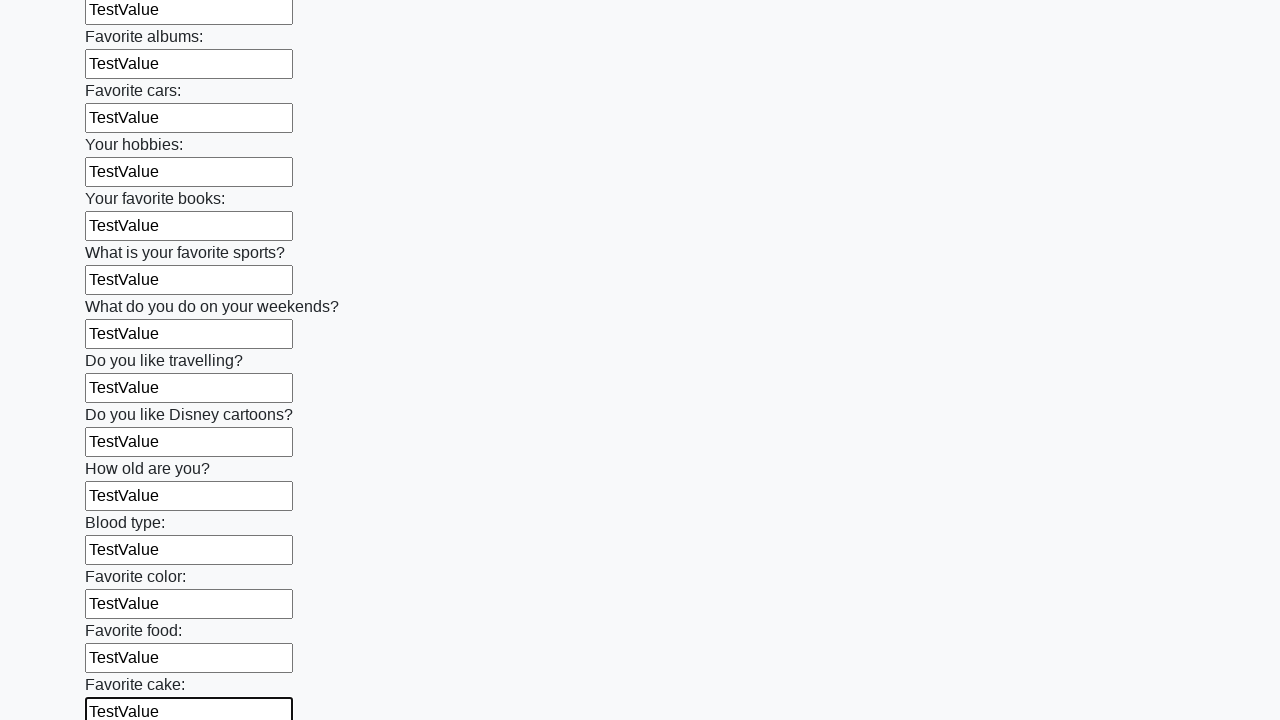

Filled input field with 'TestValue' on input >> nth=22
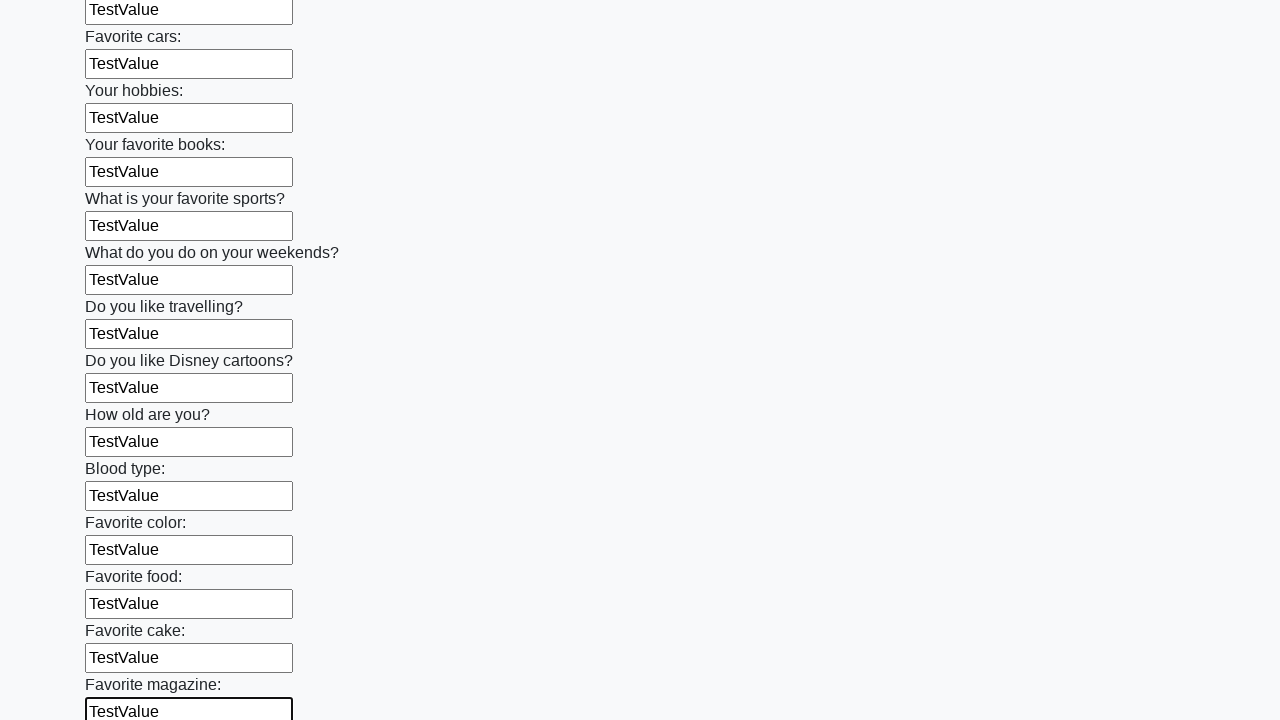

Filled input field with 'TestValue' on input >> nth=23
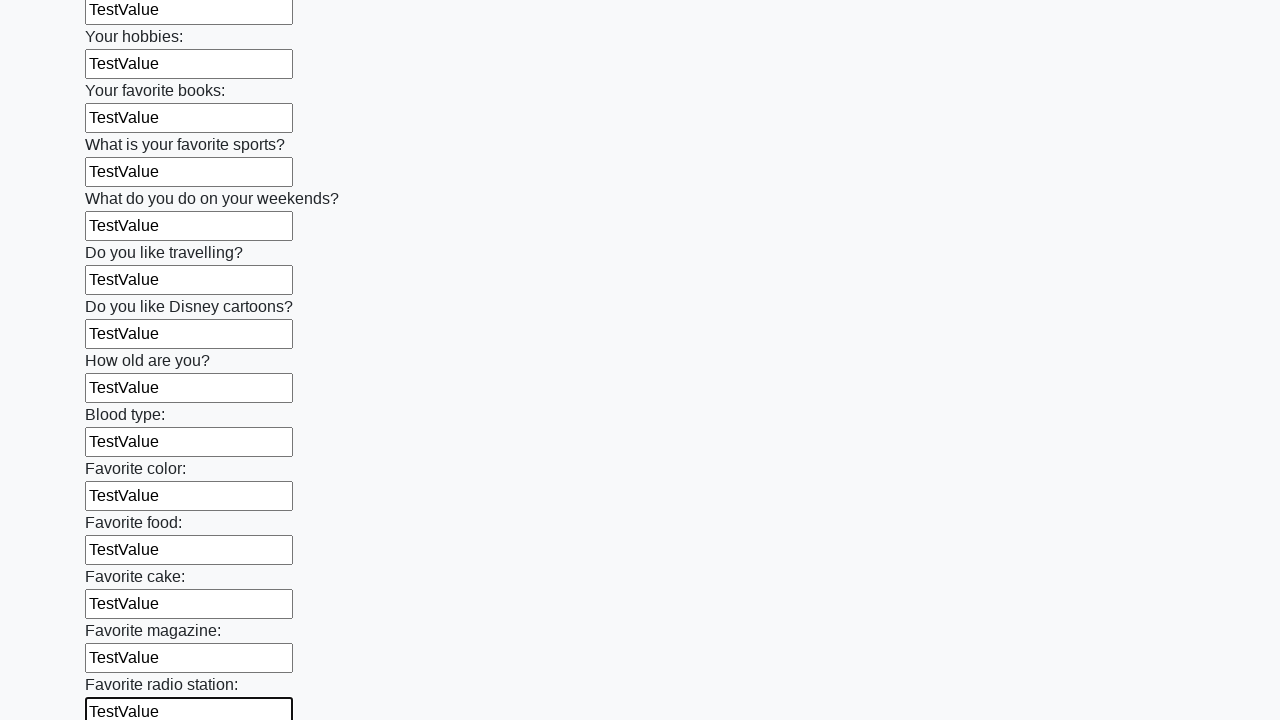

Filled input field with 'TestValue' on input >> nth=24
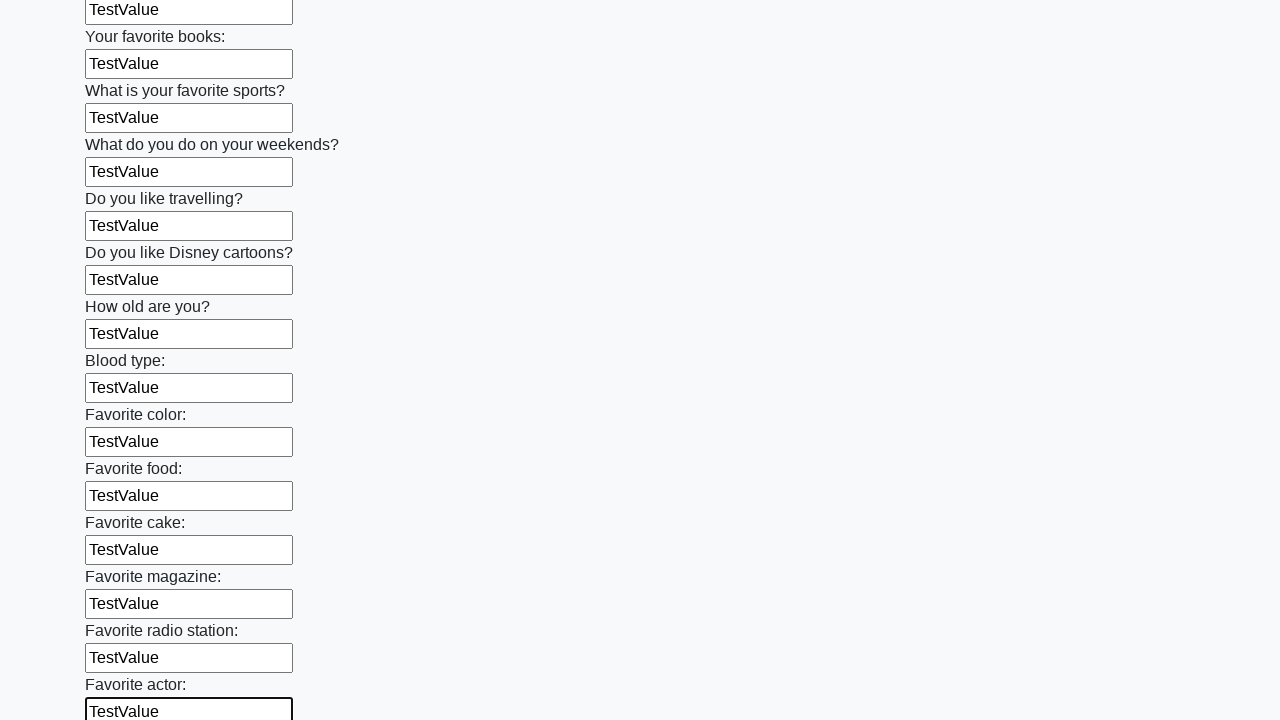

Filled input field with 'TestValue' on input >> nth=25
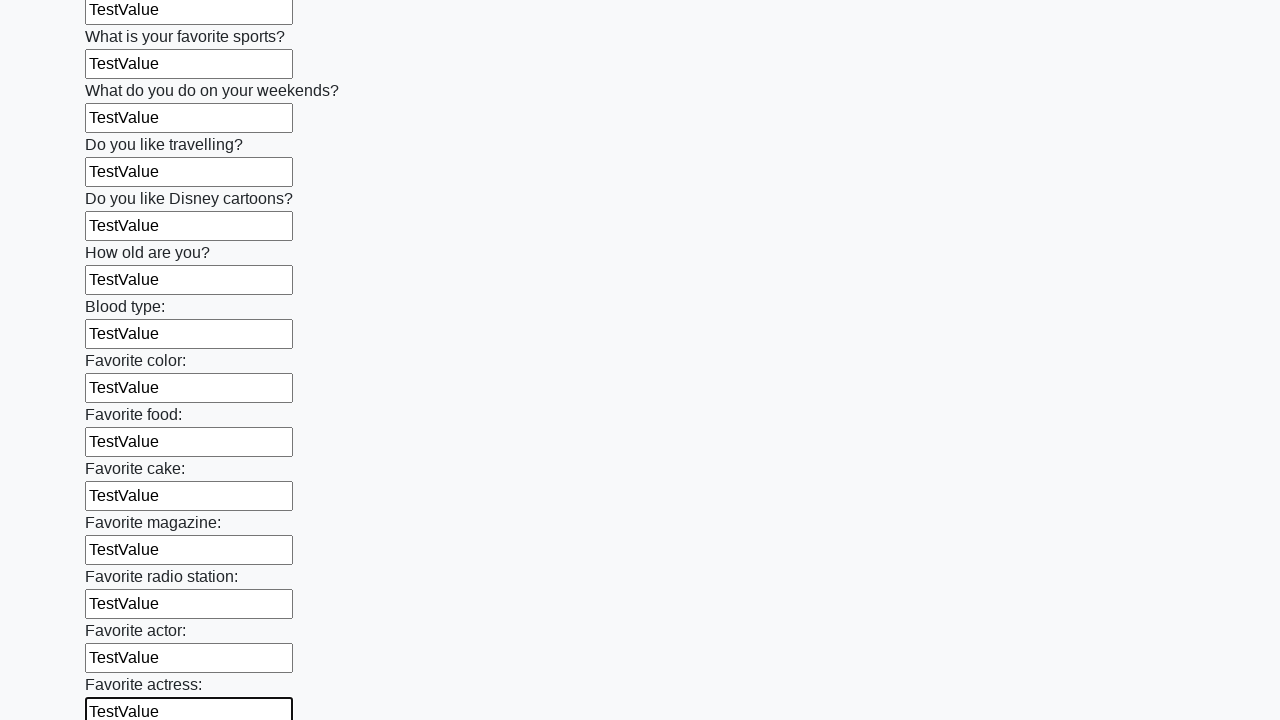

Filled input field with 'TestValue' on input >> nth=26
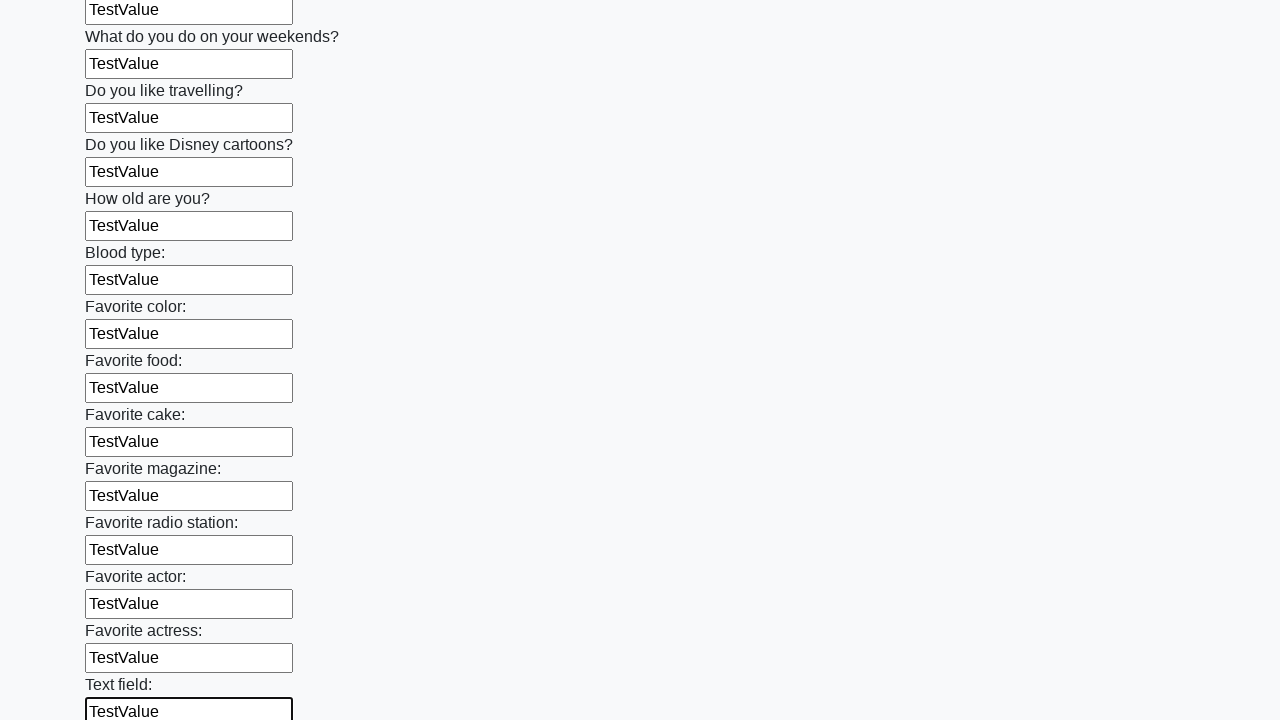

Filled input field with 'TestValue' on input >> nth=27
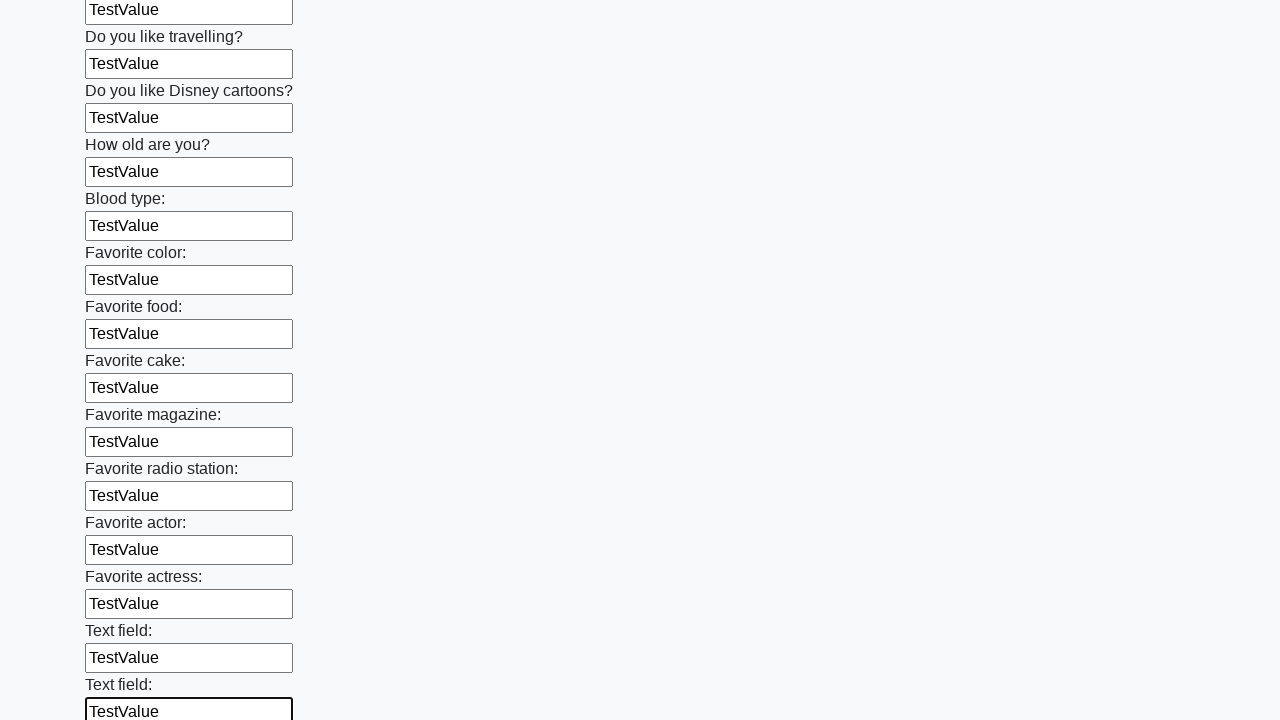

Filled input field with 'TestValue' on input >> nth=28
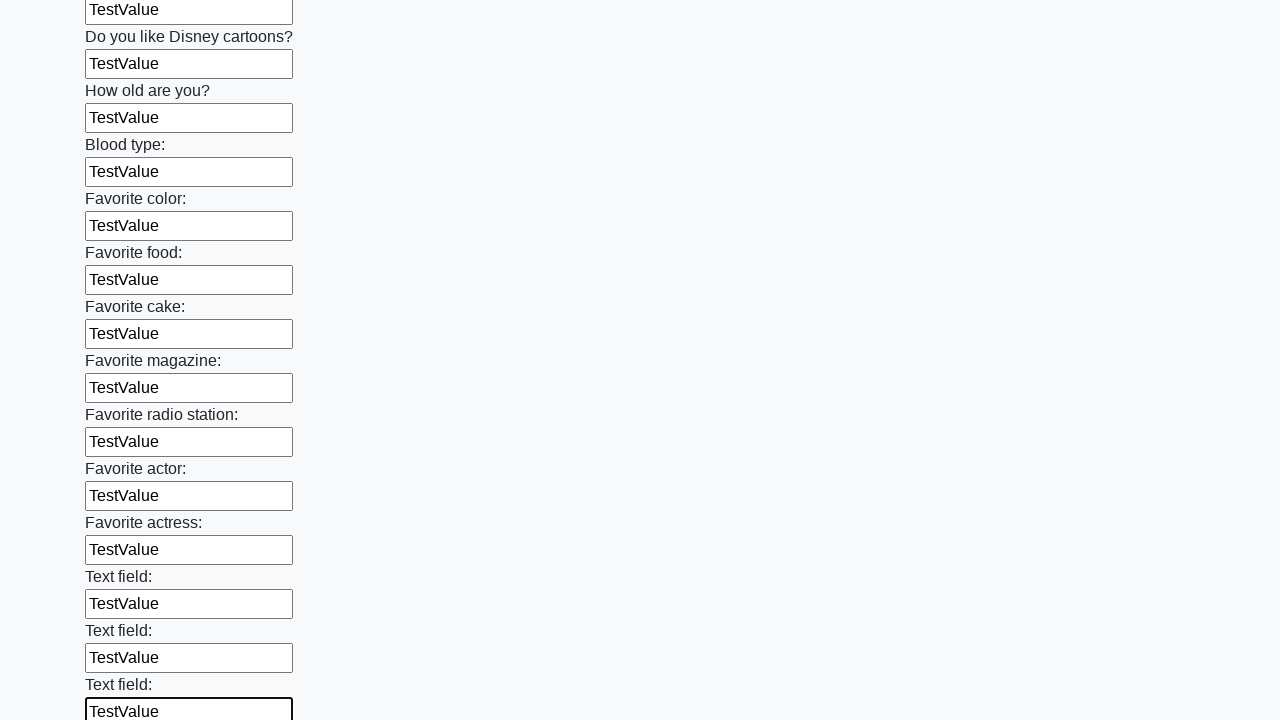

Filled input field with 'TestValue' on input >> nth=29
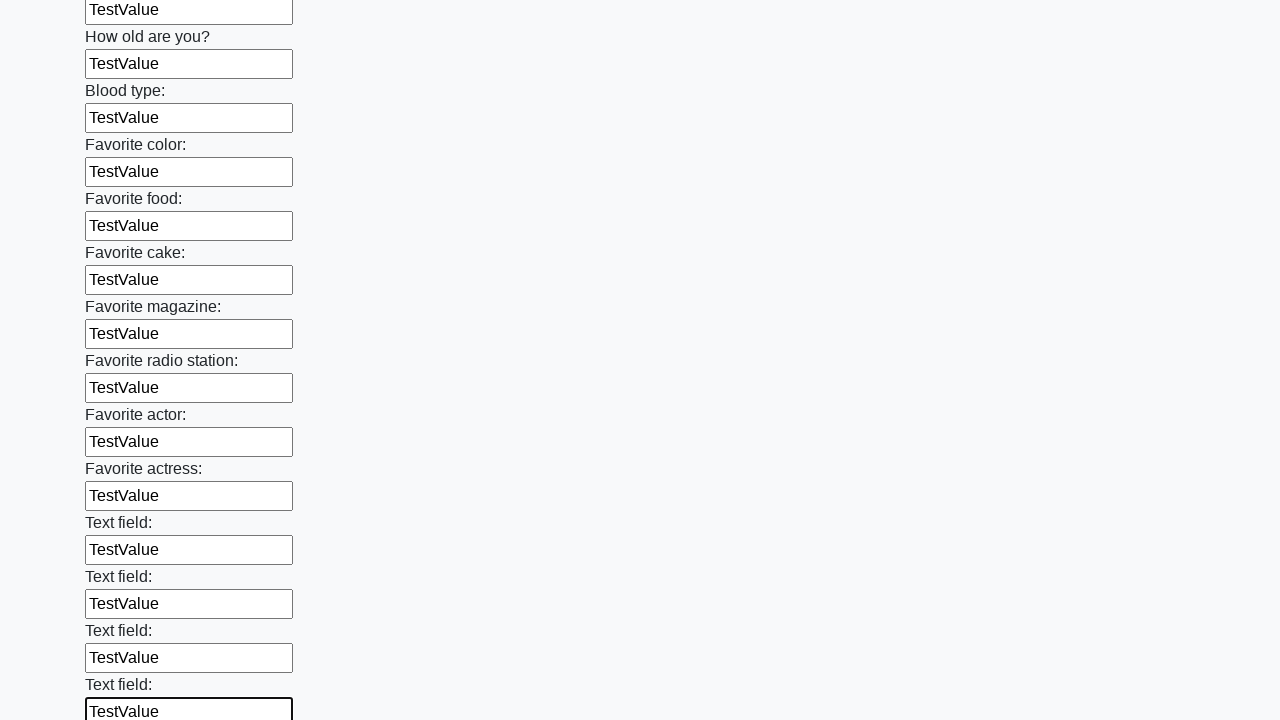

Filled input field with 'TestValue' on input >> nth=30
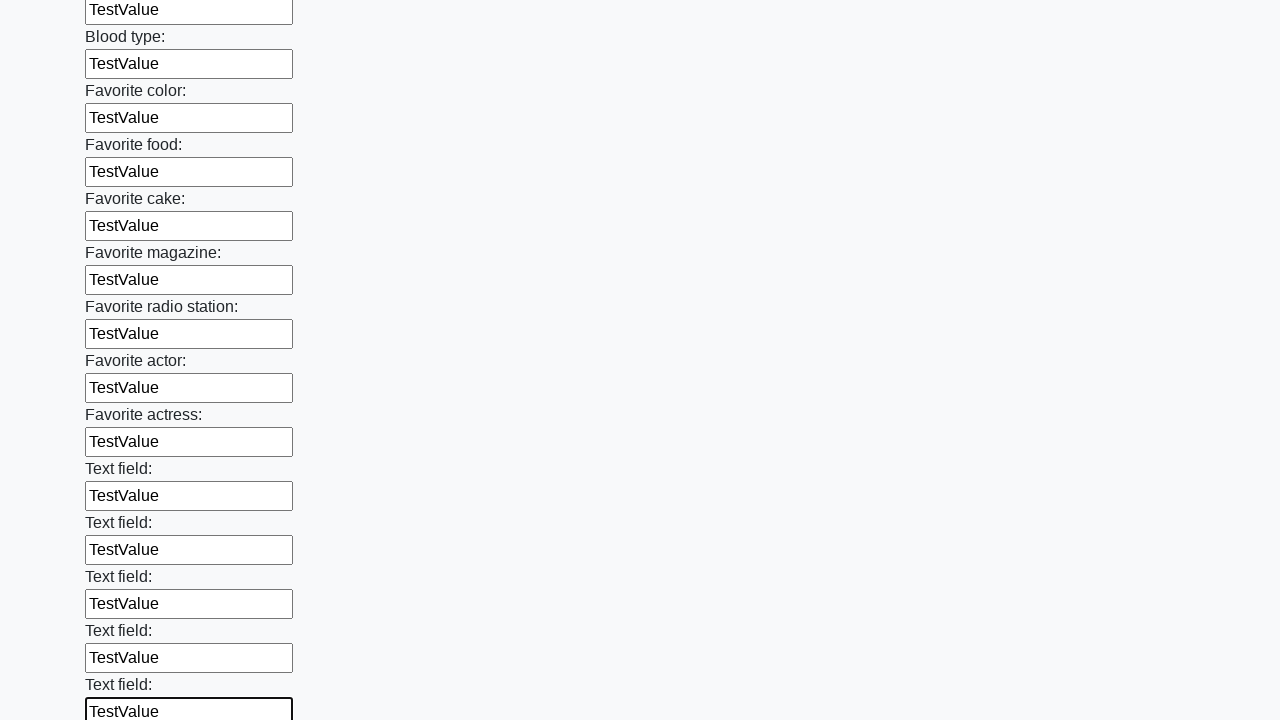

Filled input field with 'TestValue' on input >> nth=31
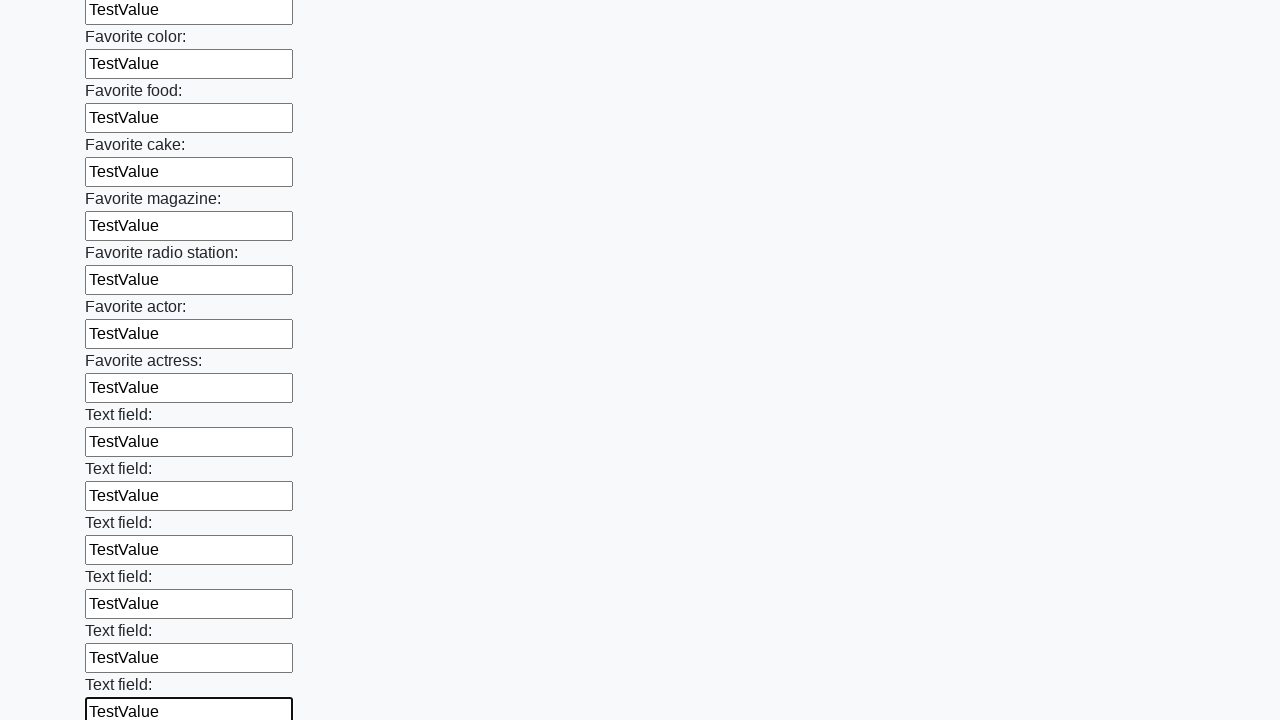

Filled input field with 'TestValue' on input >> nth=32
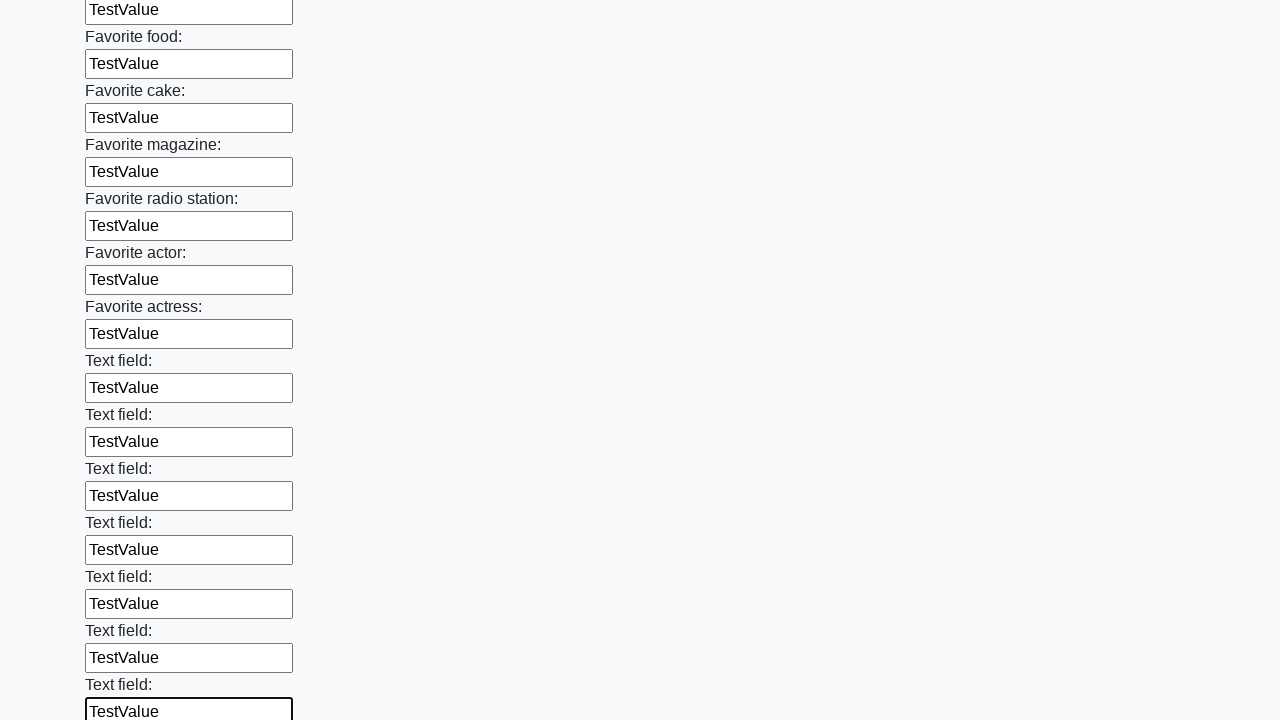

Filled input field with 'TestValue' on input >> nth=33
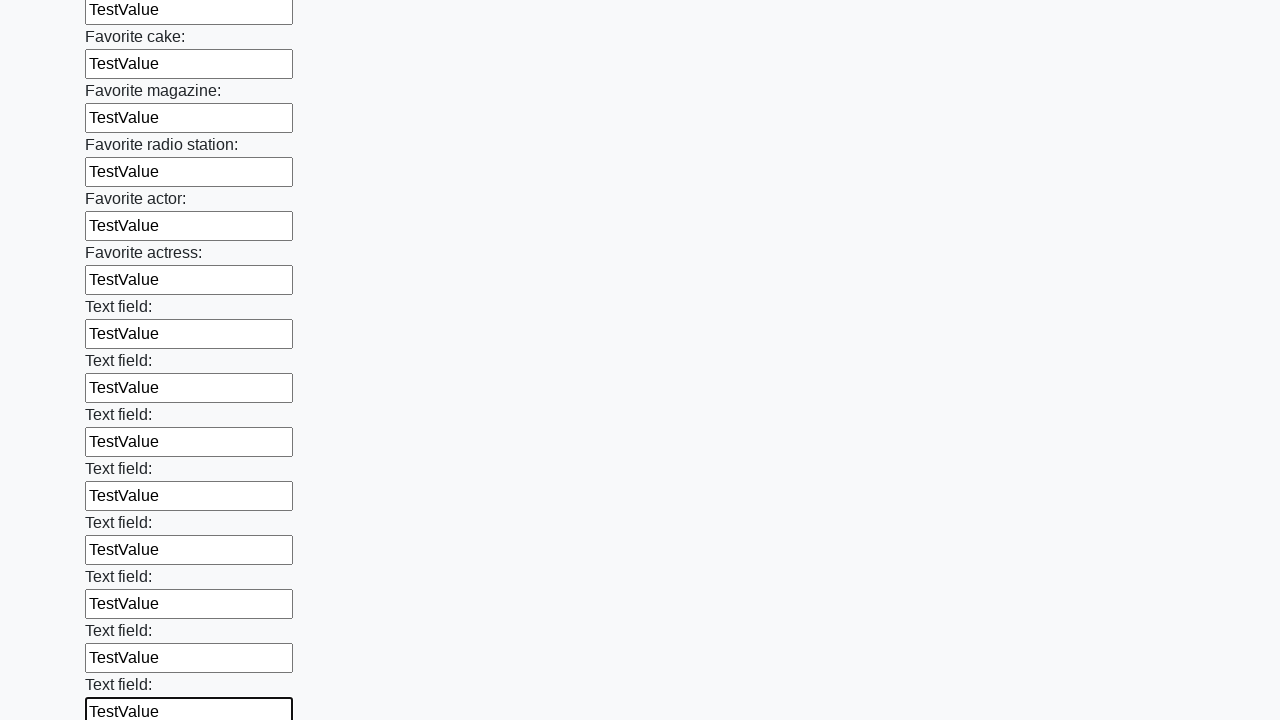

Filled input field with 'TestValue' on input >> nth=34
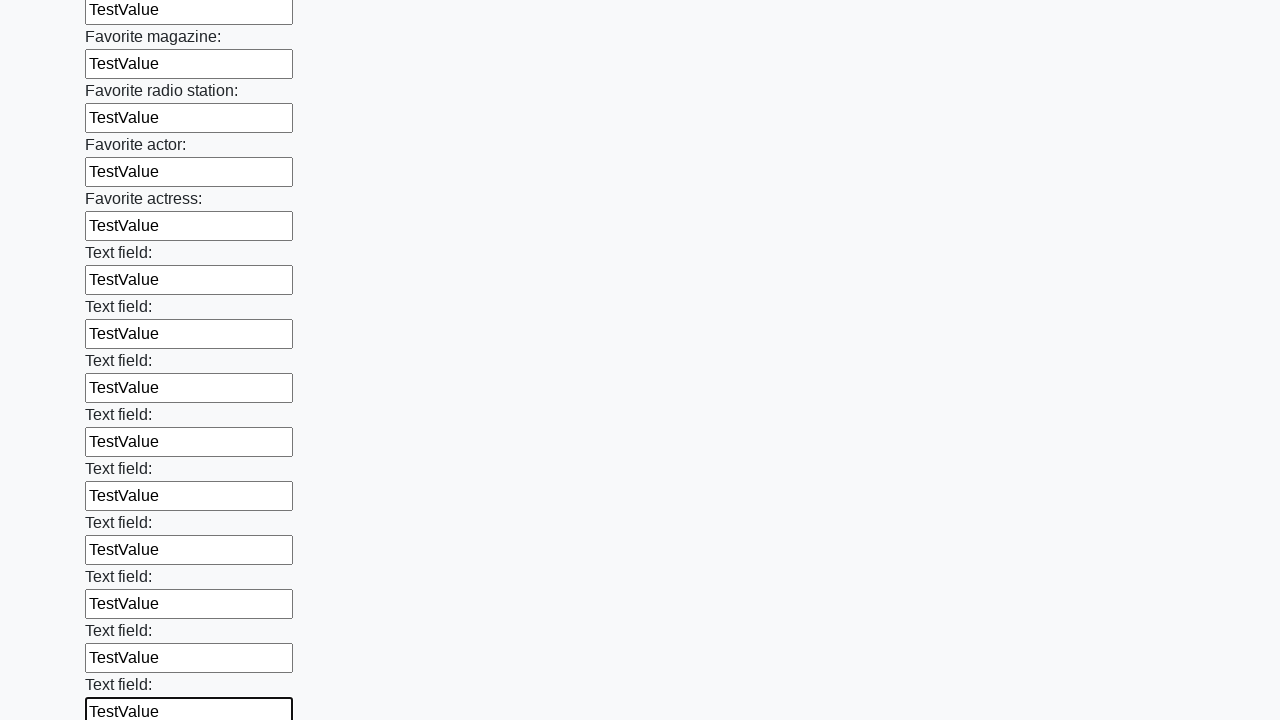

Filled input field with 'TestValue' on input >> nth=35
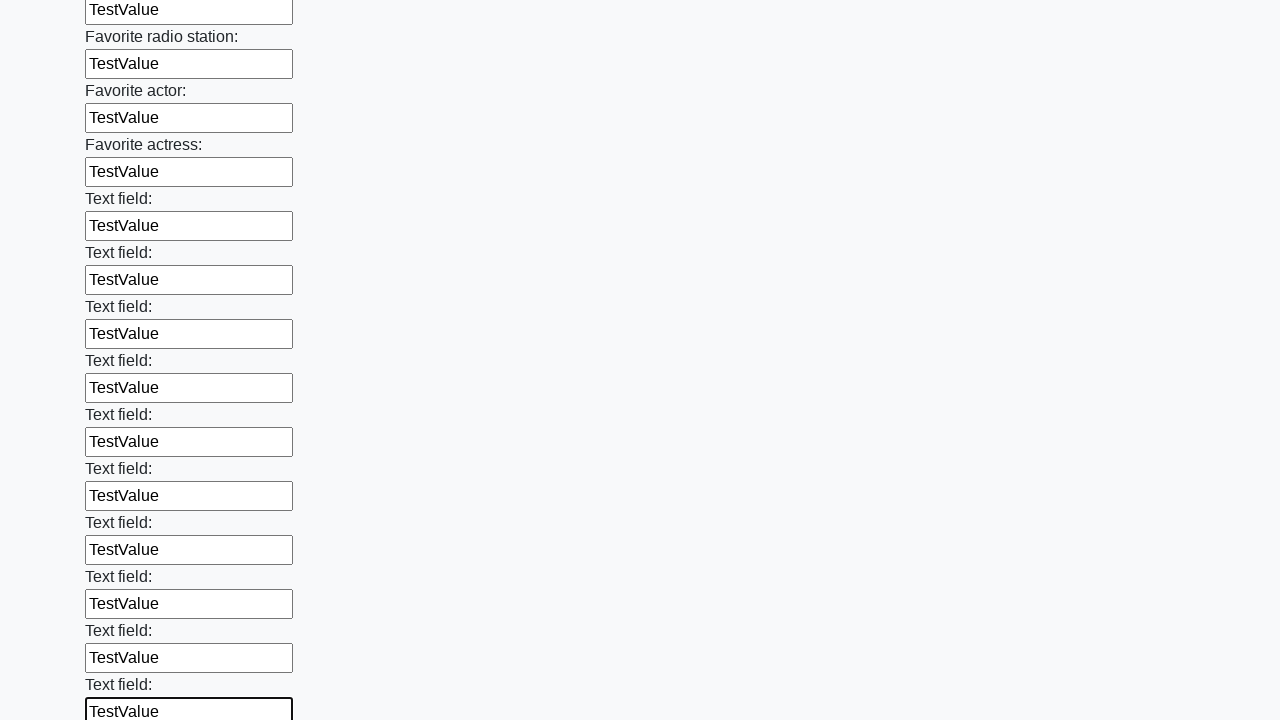

Filled input field with 'TestValue' on input >> nth=36
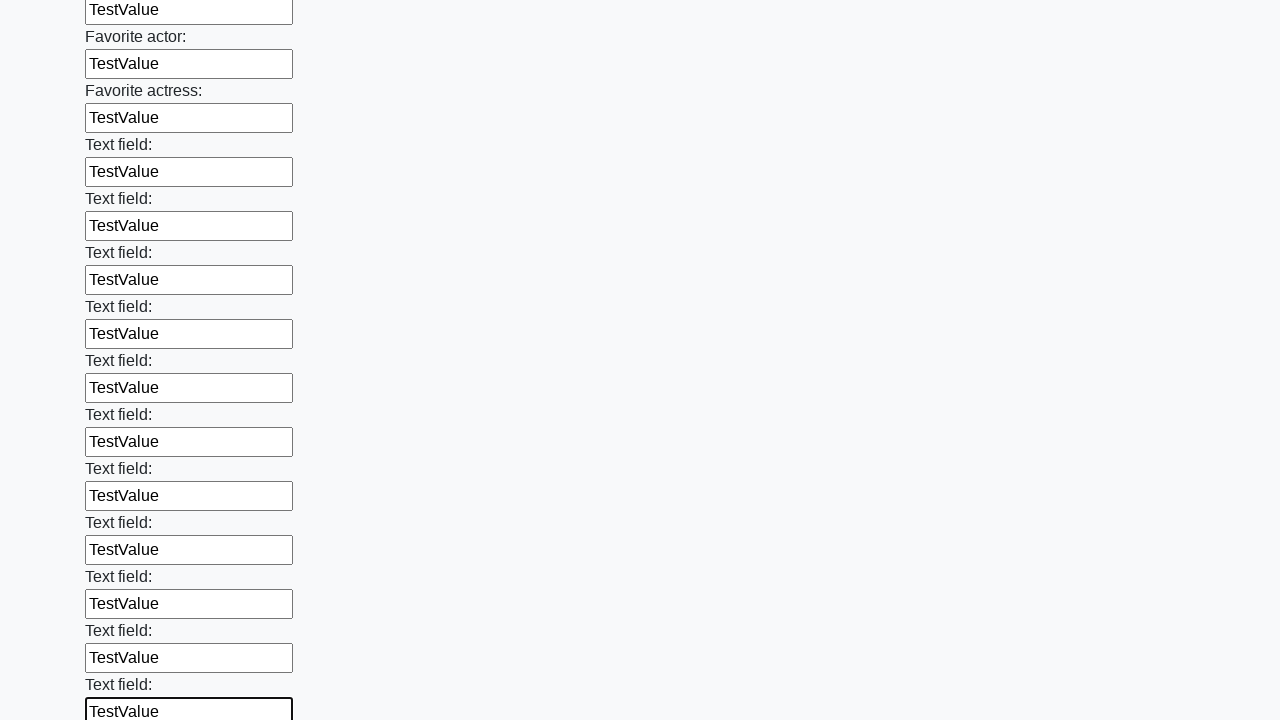

Filled input field with 'TestValue' on input >> nth=37
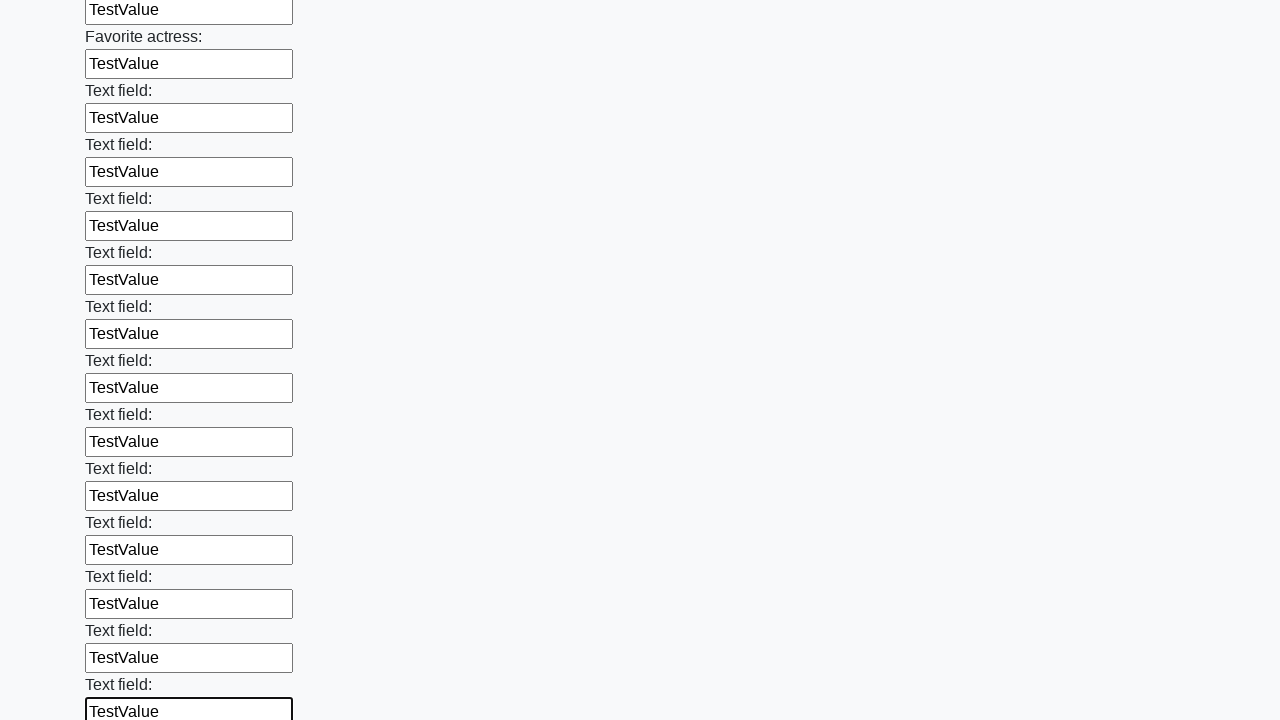

Filled input field with 'TestValue' on input >> nth=38
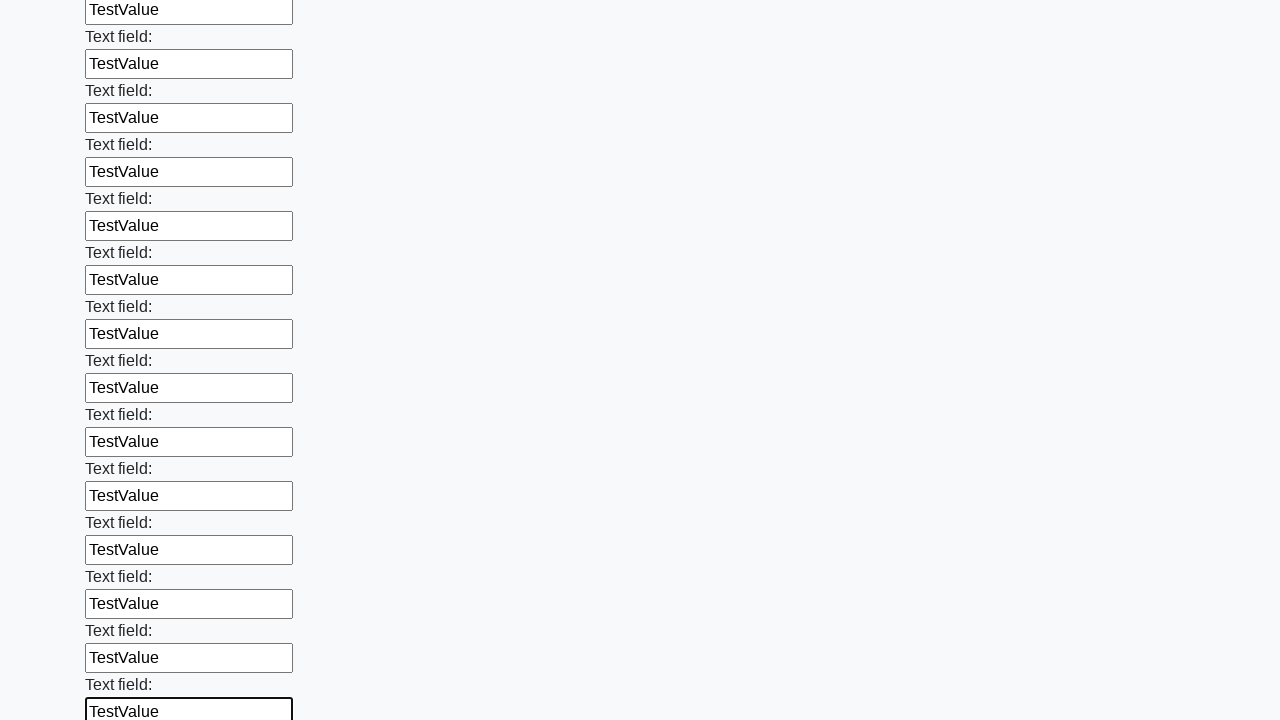

Filled input field with 'TestValue' on input >> nth=39
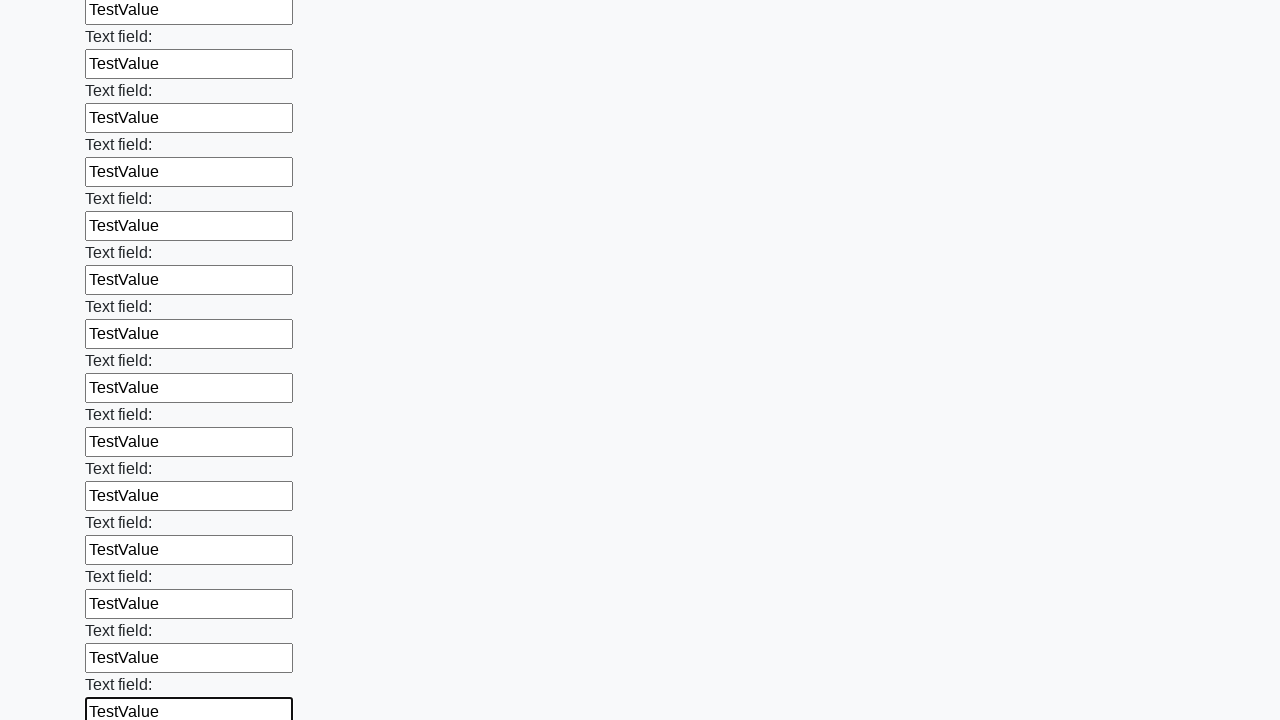

Filled input field with 'TestValue' on input >> nth=40
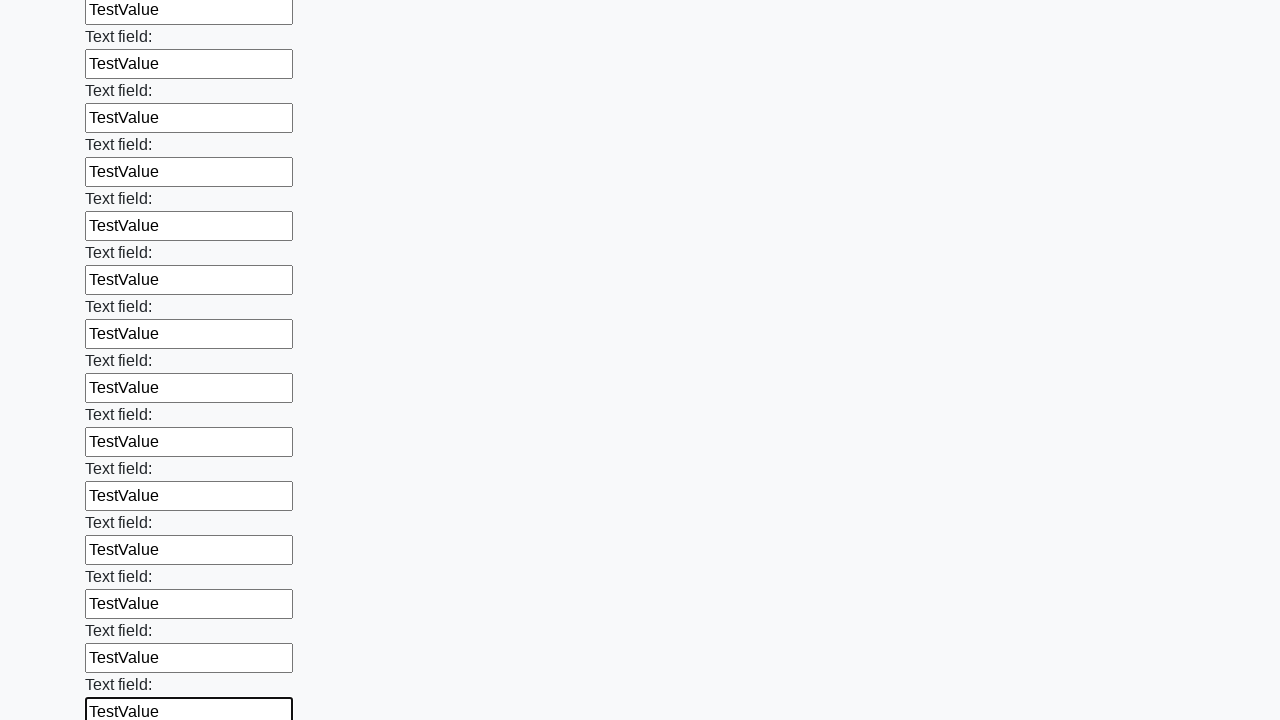

Filled input field with 'TestValue' on input >> nth=41
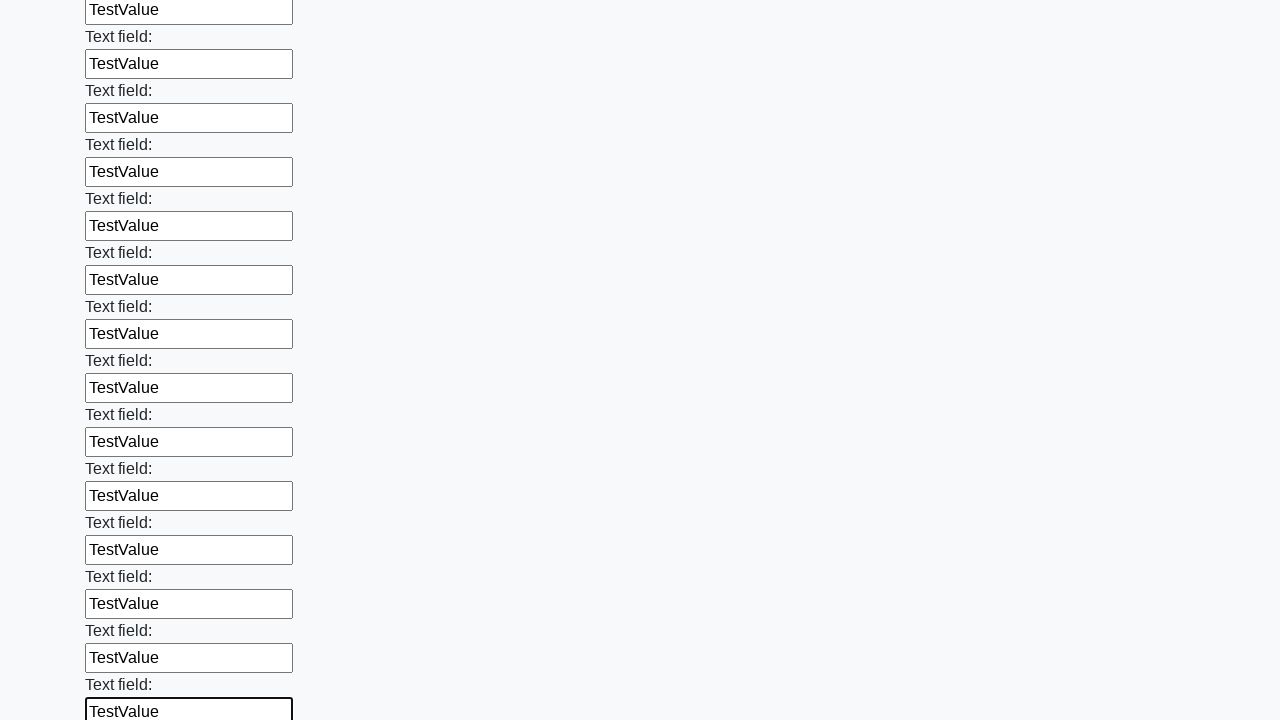

Filled input field with 'TestValue' on input >> nth=42
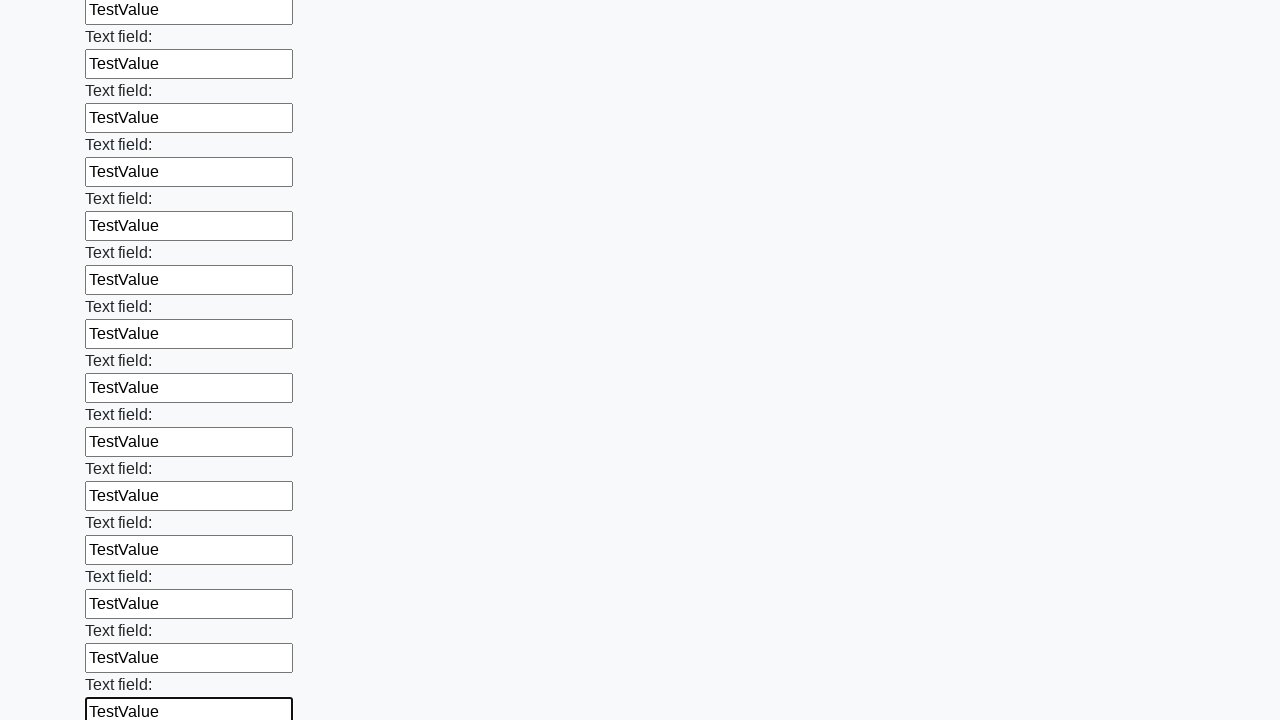

Filled input field with 'TestValue' on input >> nth=43
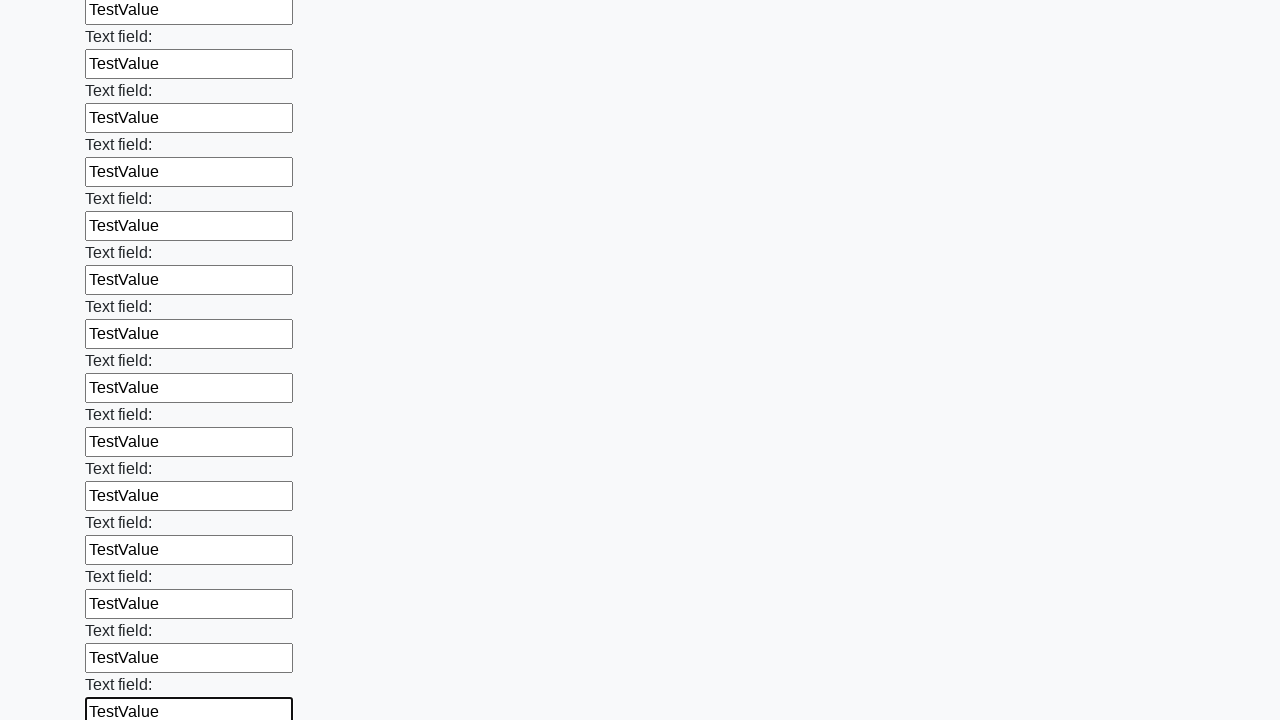

Filled input field with 'TestValue' on input >> nth=44
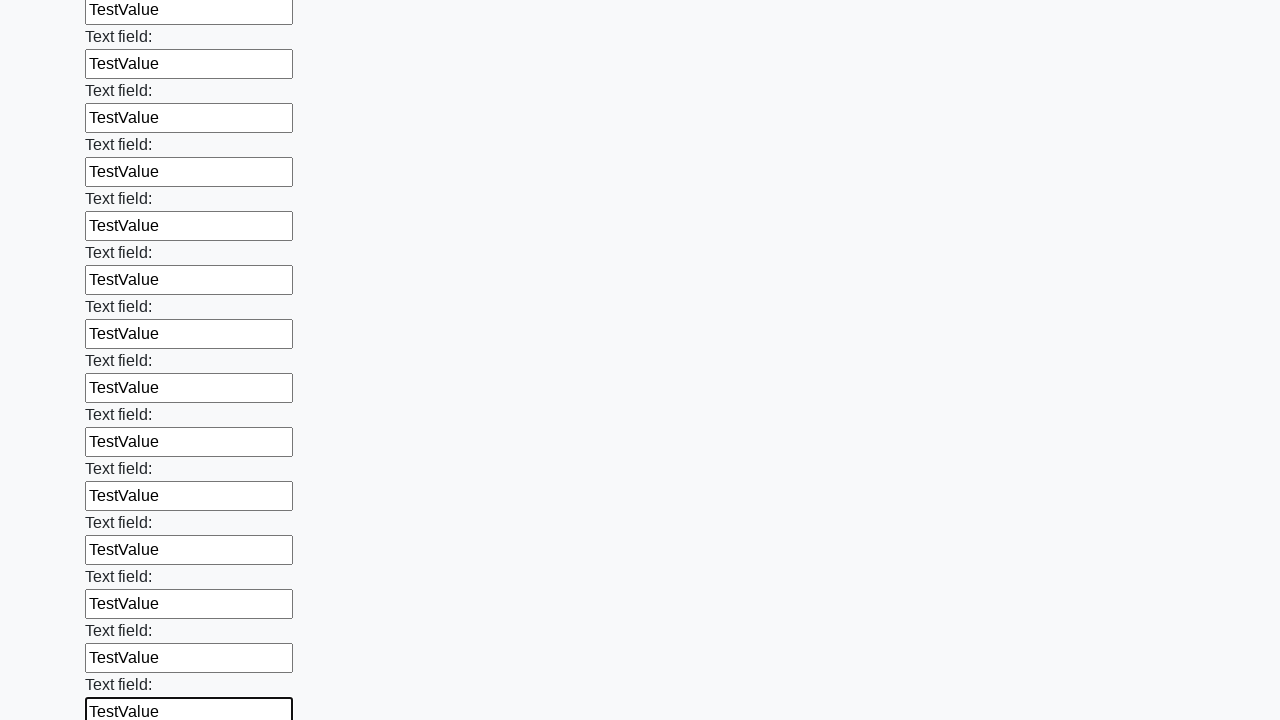

Filled input field with 'TestValue' on input >> nth=45
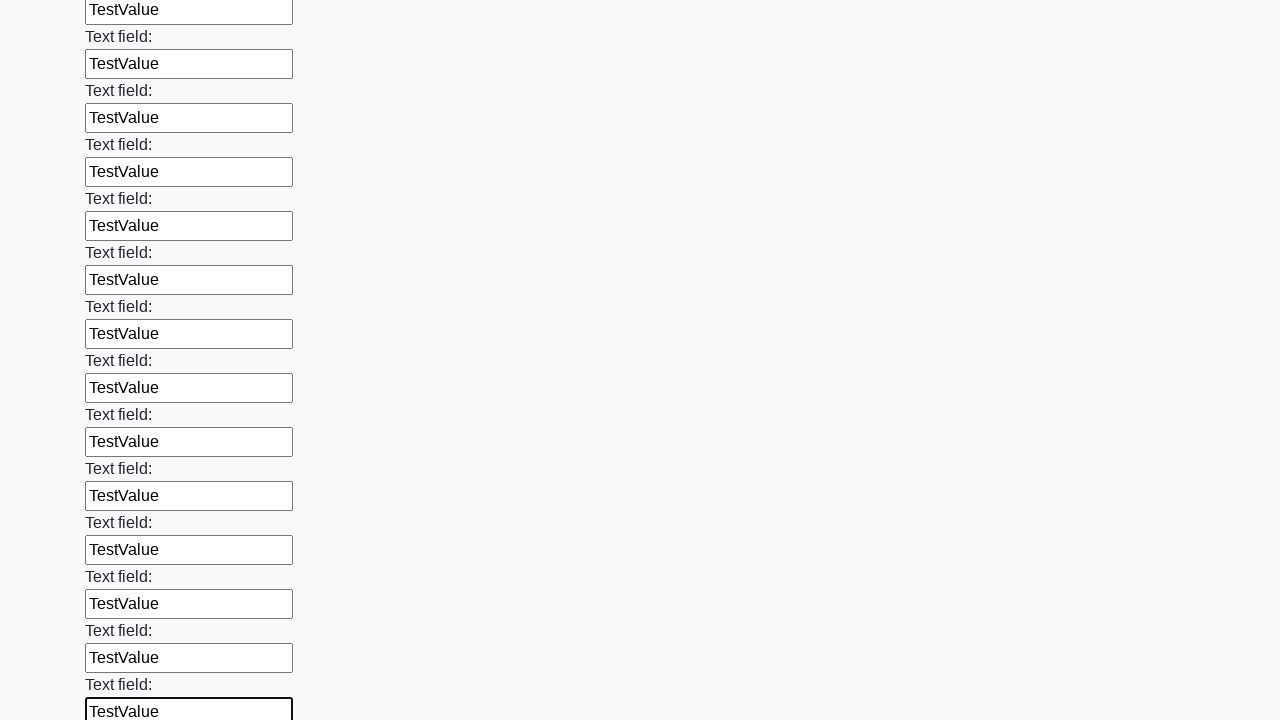

Filled input field with 'TestValue' on input >> nth=46
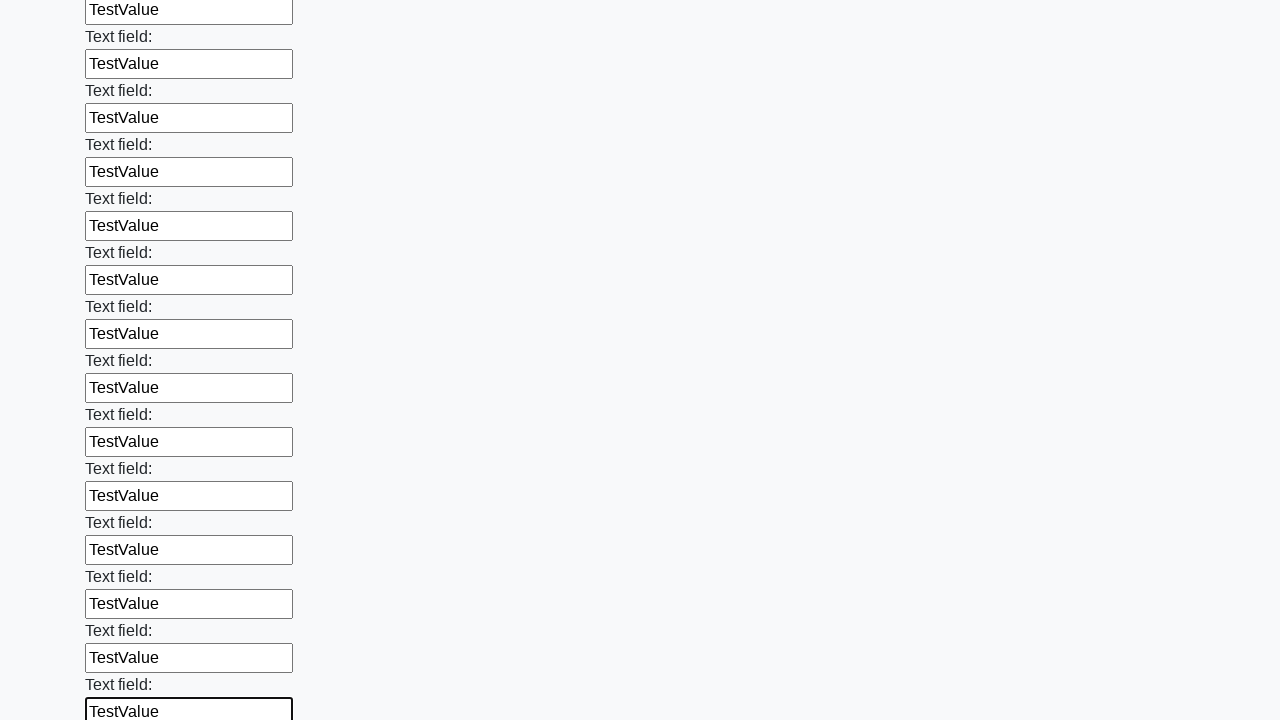

Filled input field with 'TestValue' on input >> nth=47
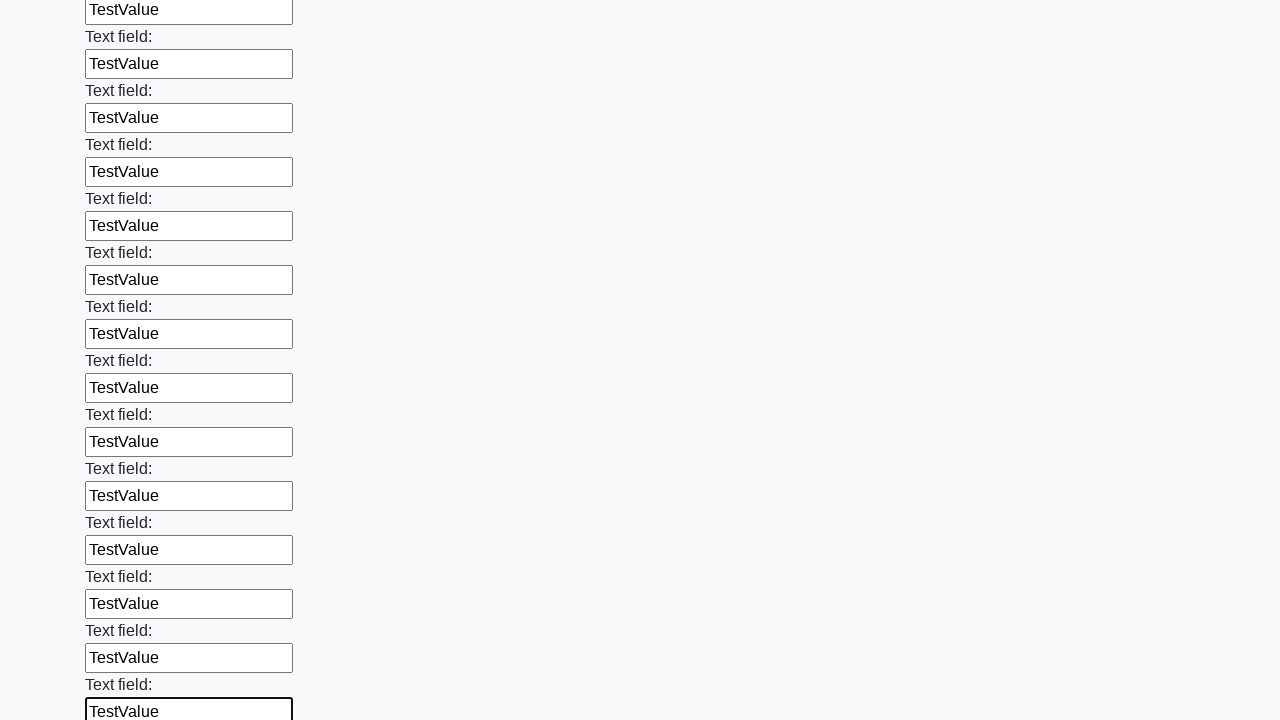

Filled input field with 'TestValue' on input >> nth=48
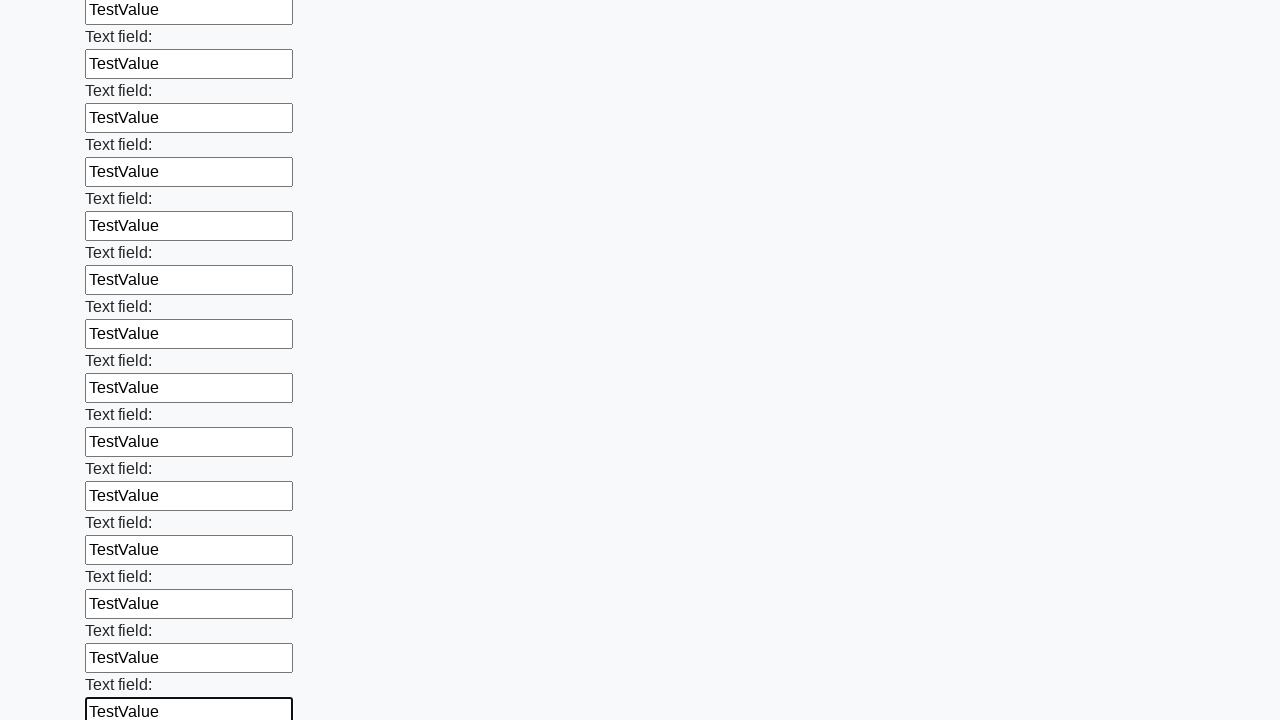

Filled input field with 'TestValue' on input >> nth=49
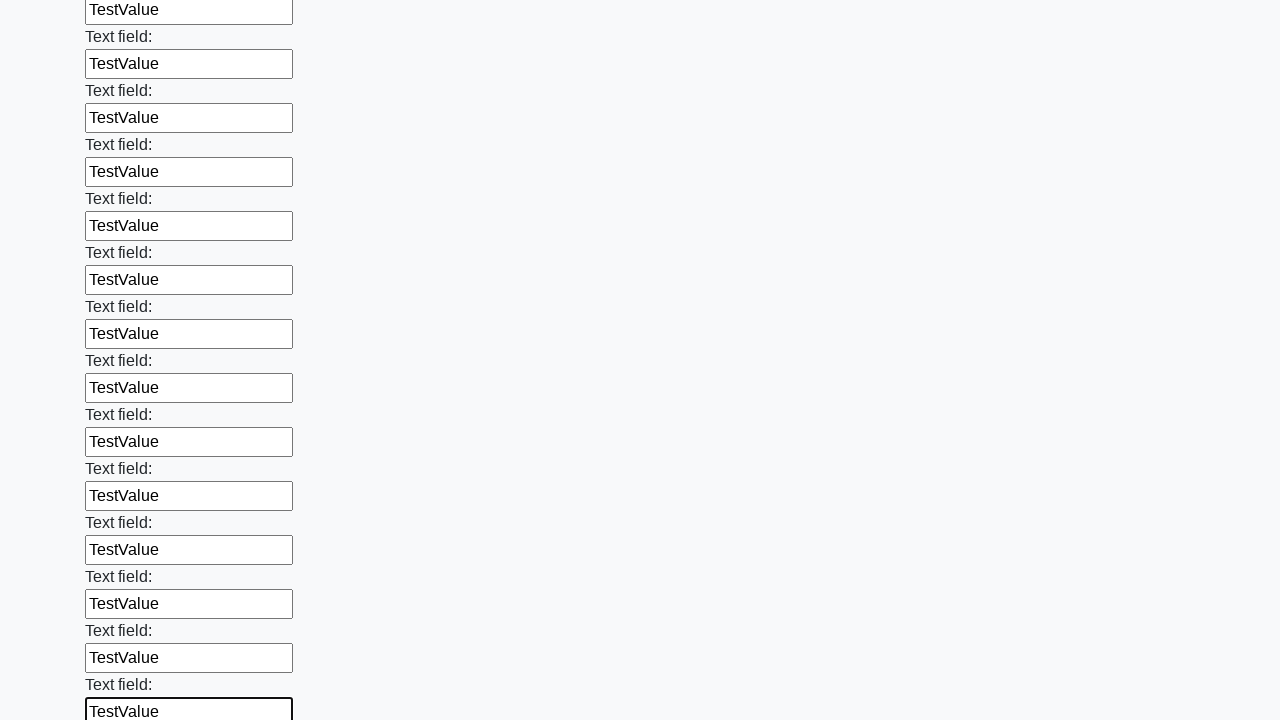

Filled input field with 'TestValue' on input >> nth=50
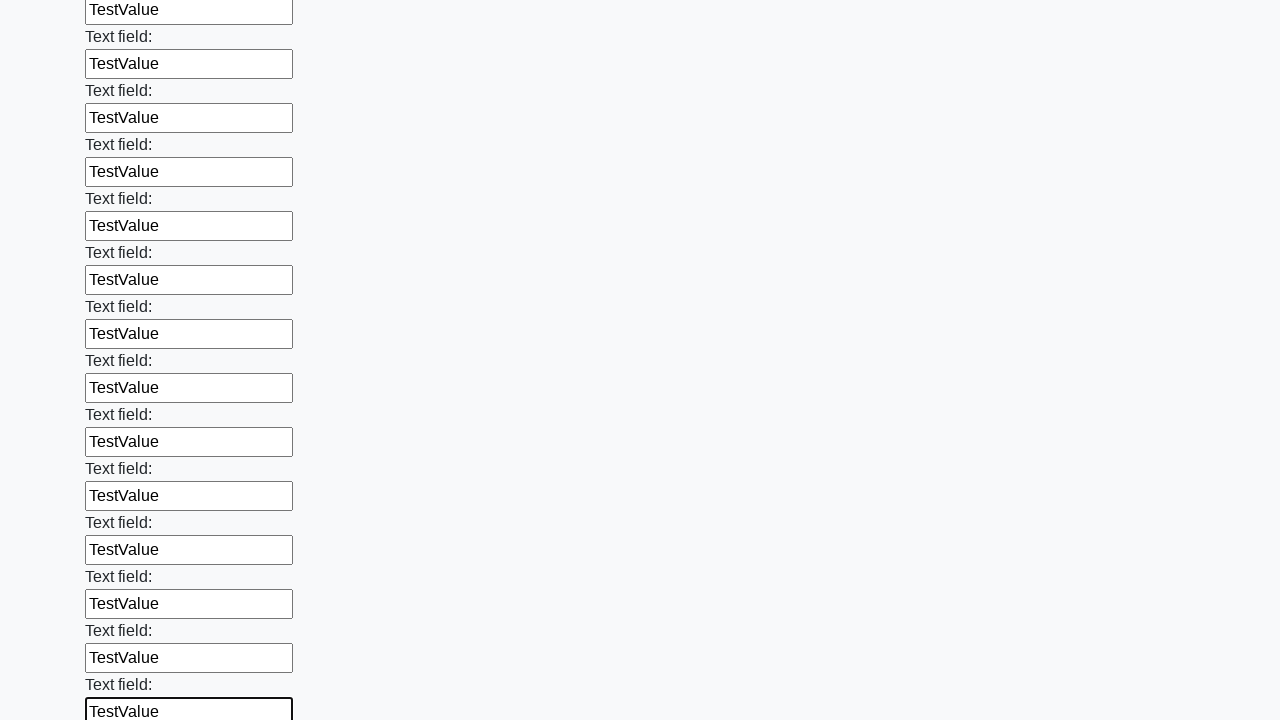

Filled input field with 'TestValue' on input >> nth=51
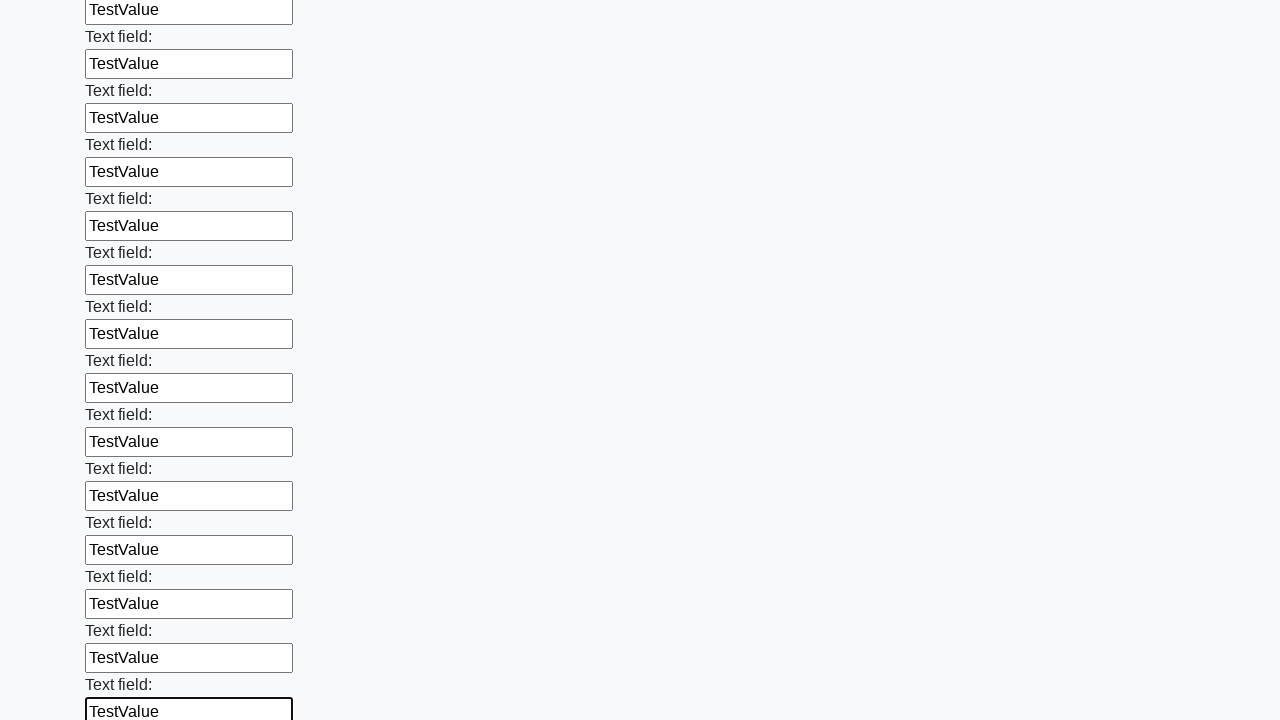

Filled input field with 'TestValue' on input >> nth=52
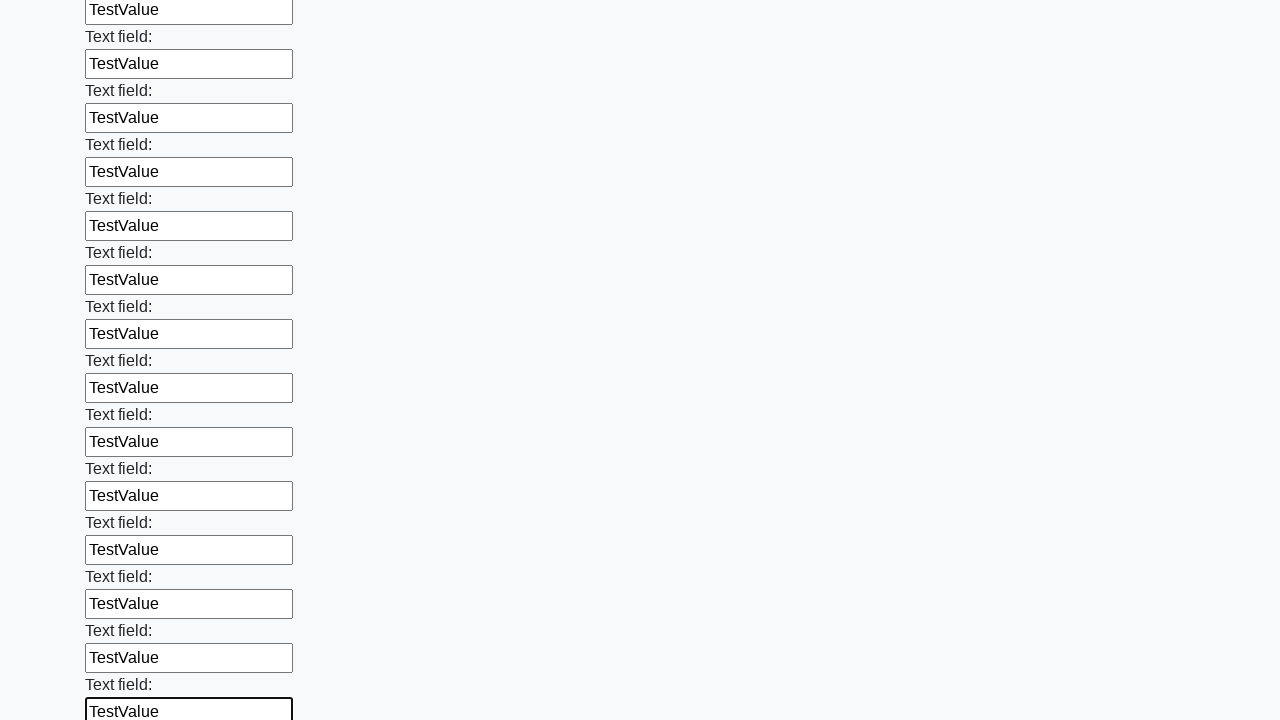

Filled input field with 'TestValue' on input >> nth=53
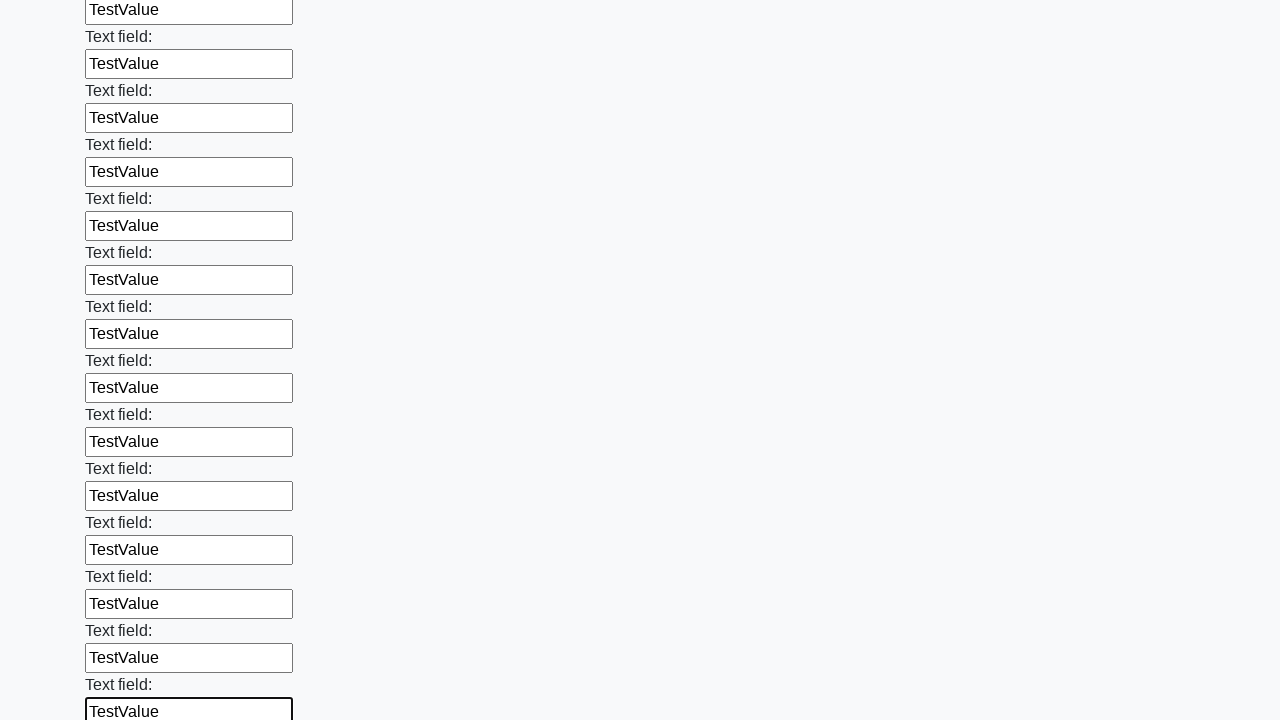

Filled input field with 'TestValue' on input >> nth=54
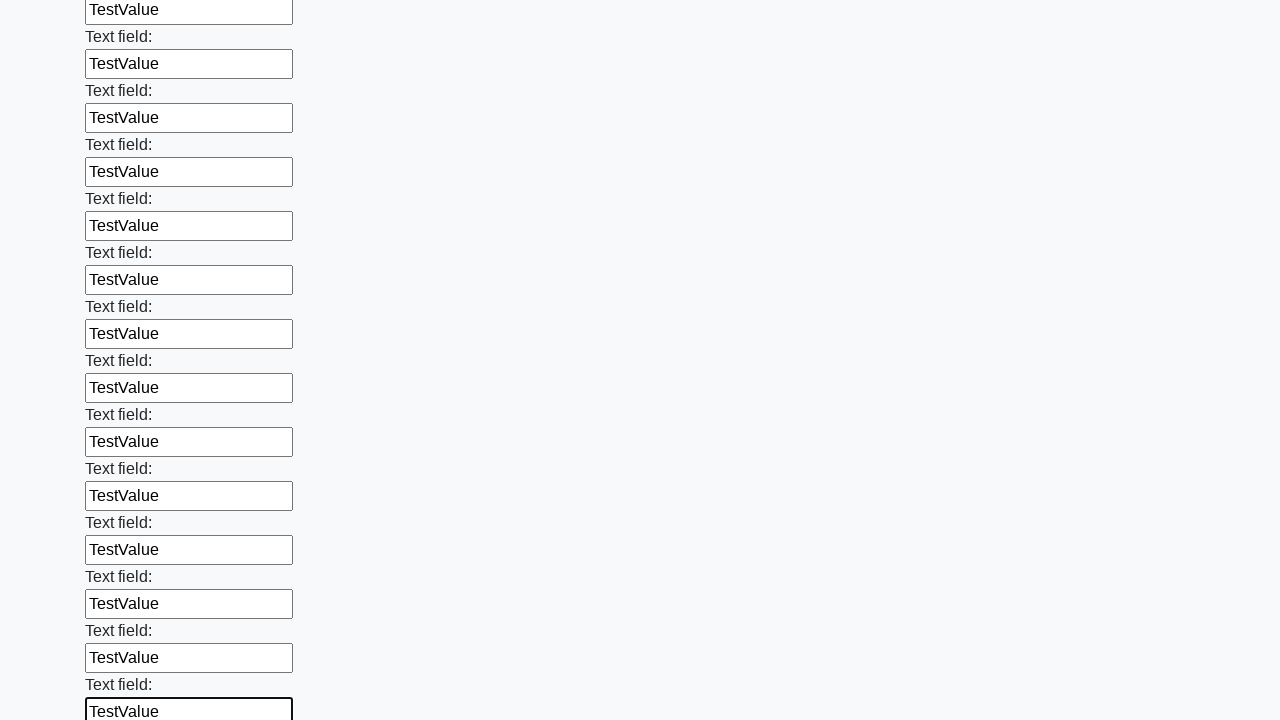

Filled input field with 'TestValue' on input >> nth=55
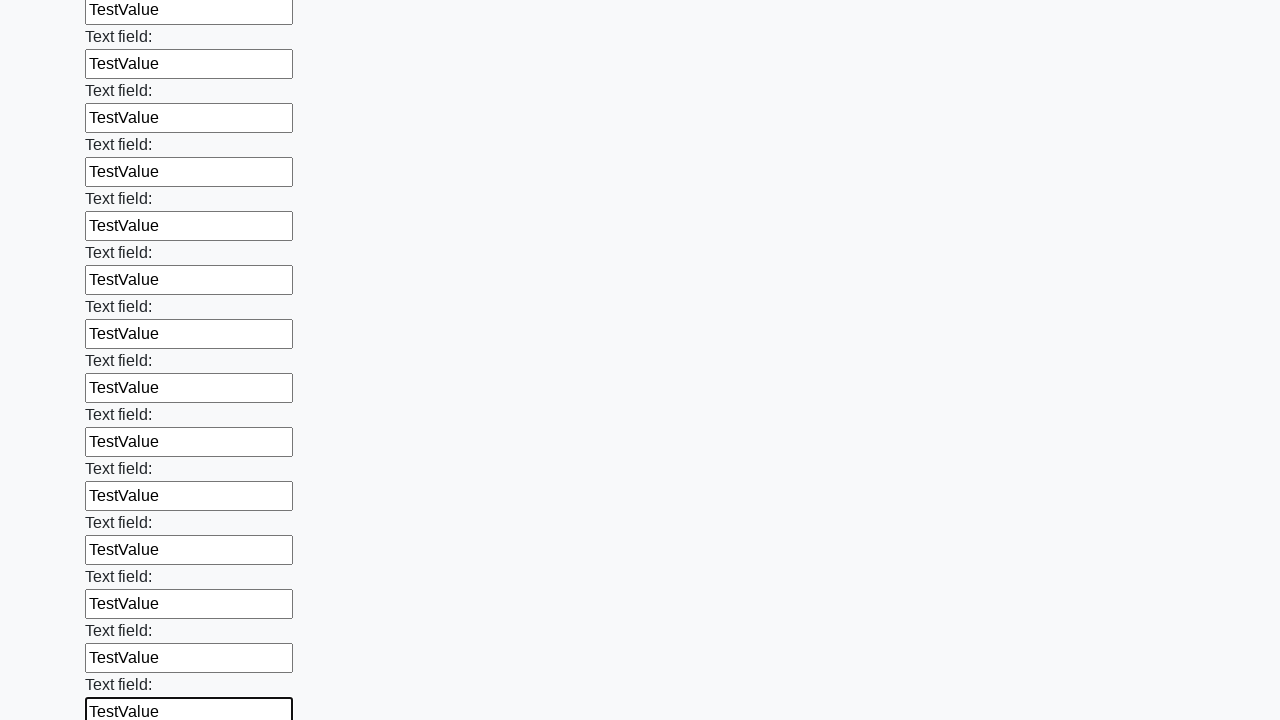

Filled input field with 'TestValue' on input >> nth=56
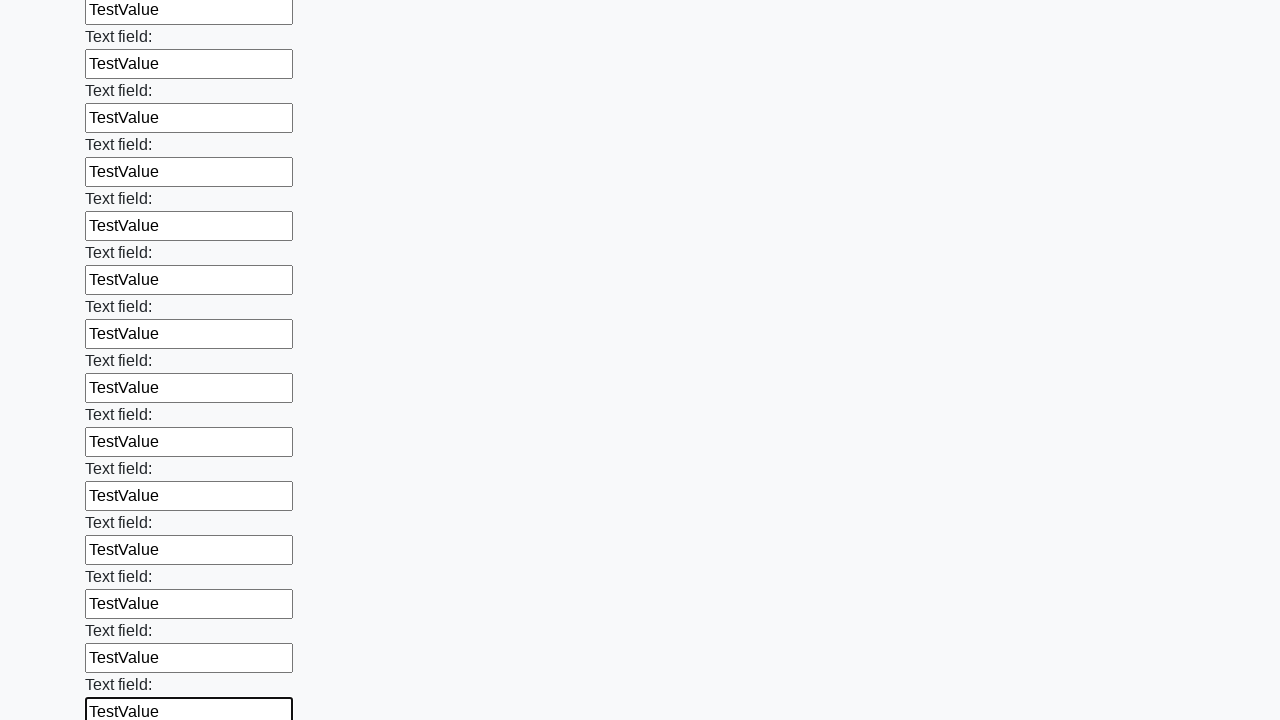

Filled input field with 'TestValue' on input >> nth=57
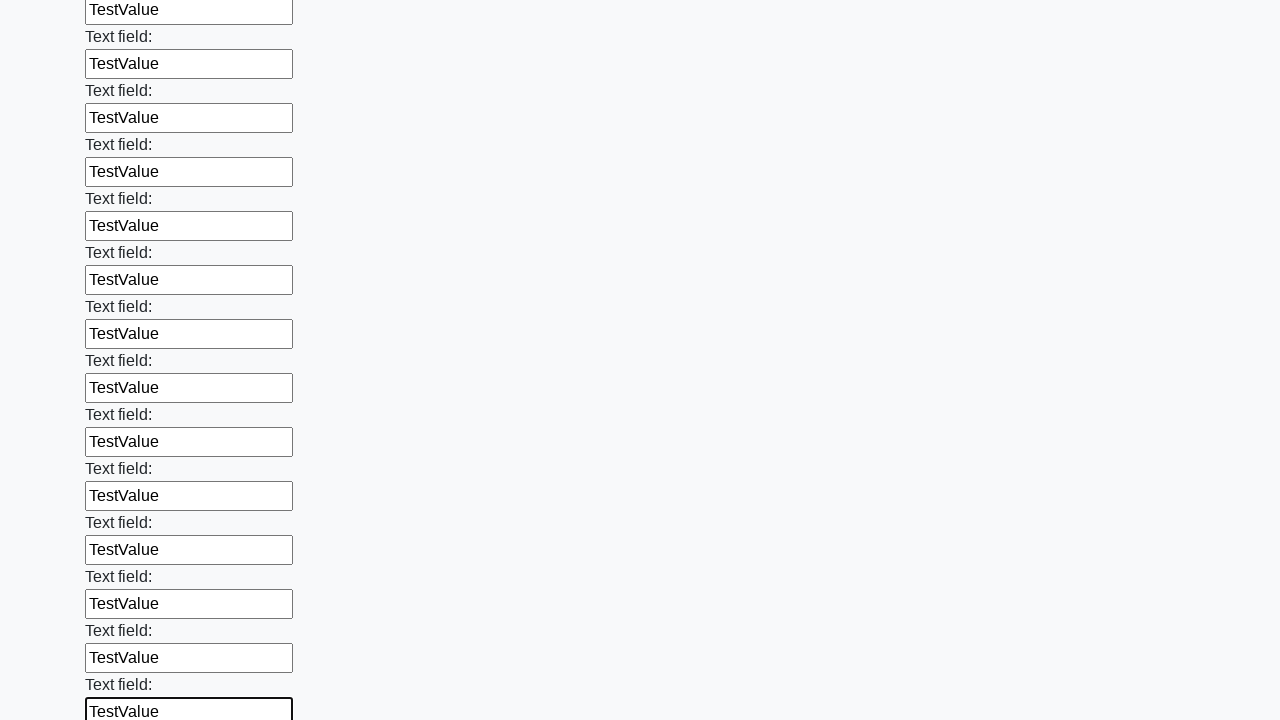

Filled input field with 'TestValue' on input >> nth=58
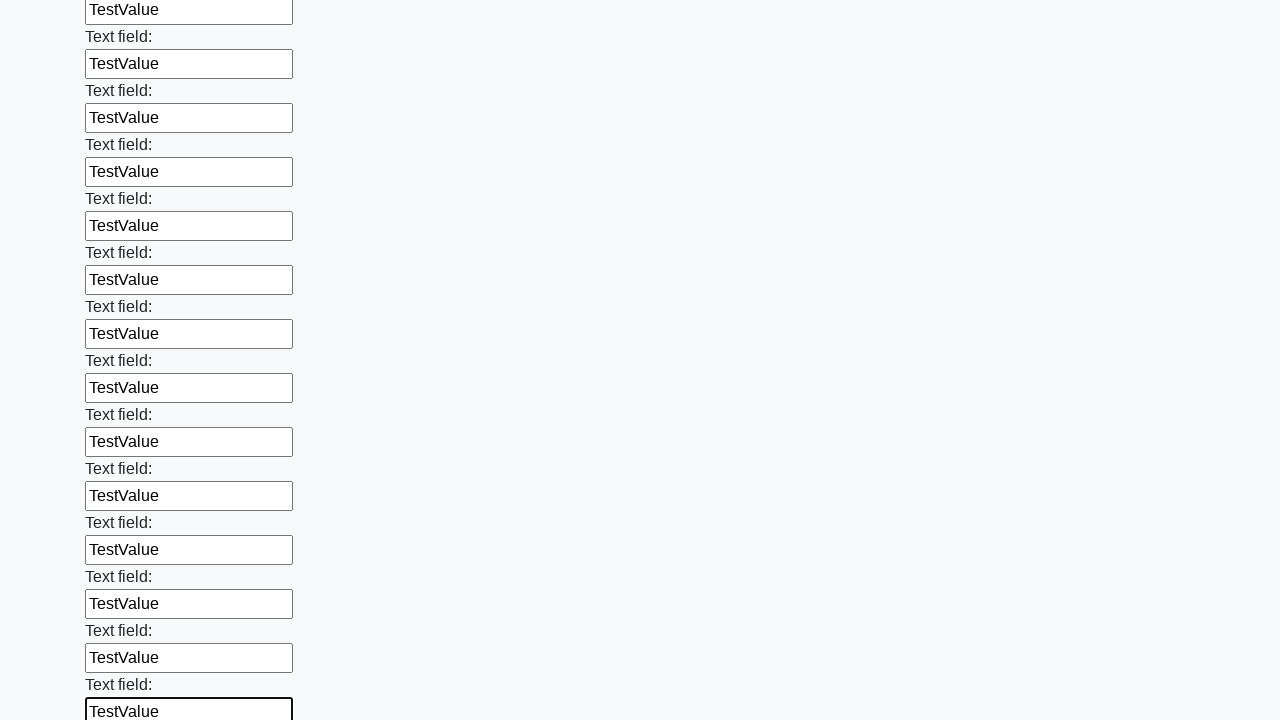

Filled input field with 'TestValue' on input >> nth=59
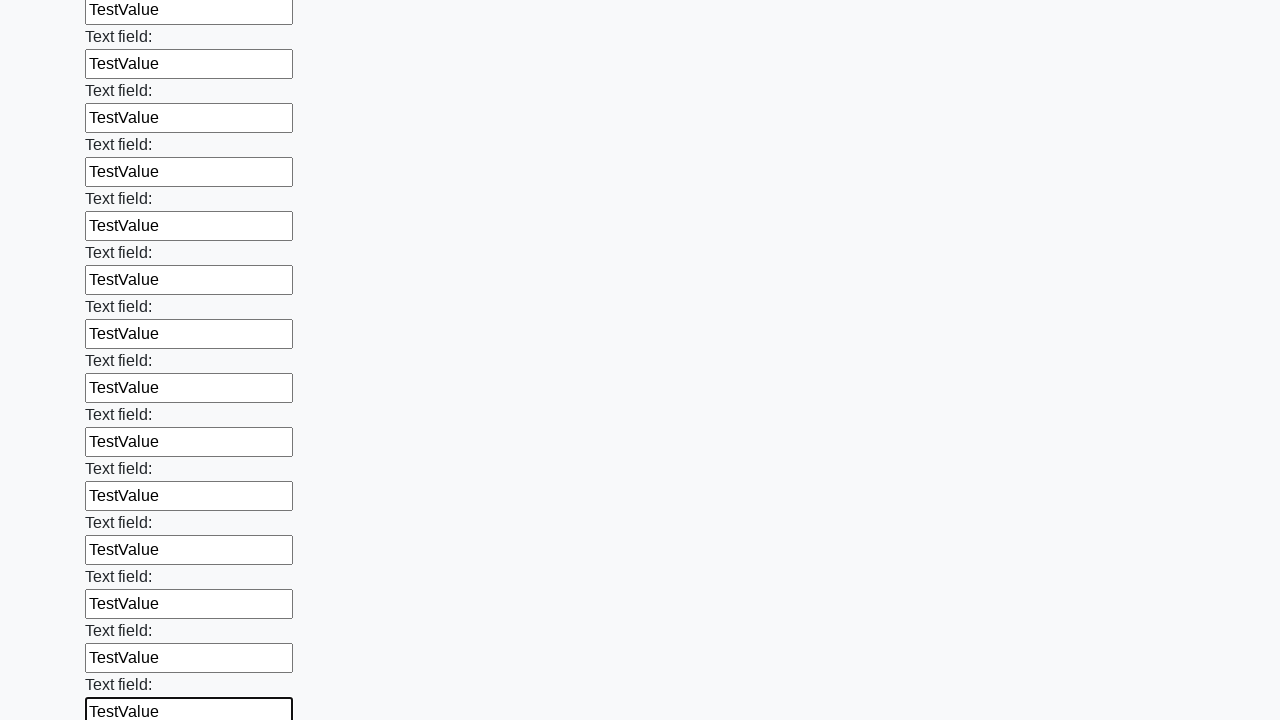

Filled input field with 'TestValue' on input >> nth=60
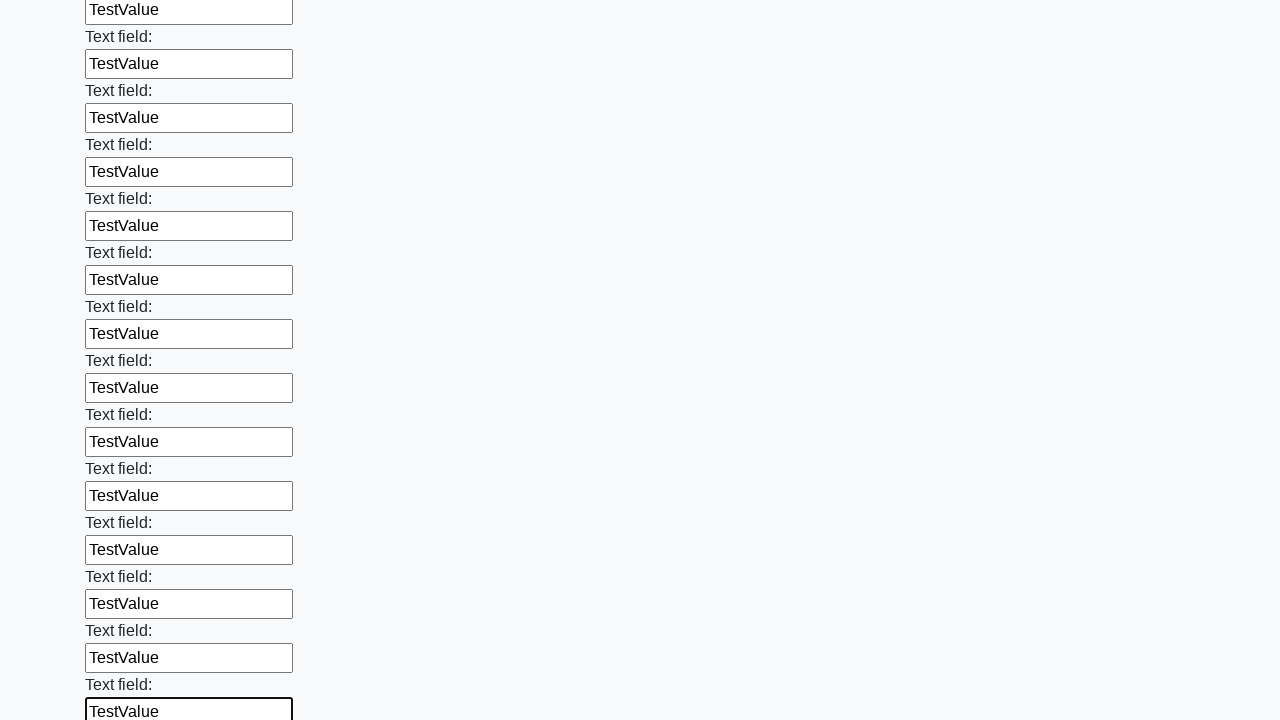

Filled input field with 'TestValue' on input >> nth=61
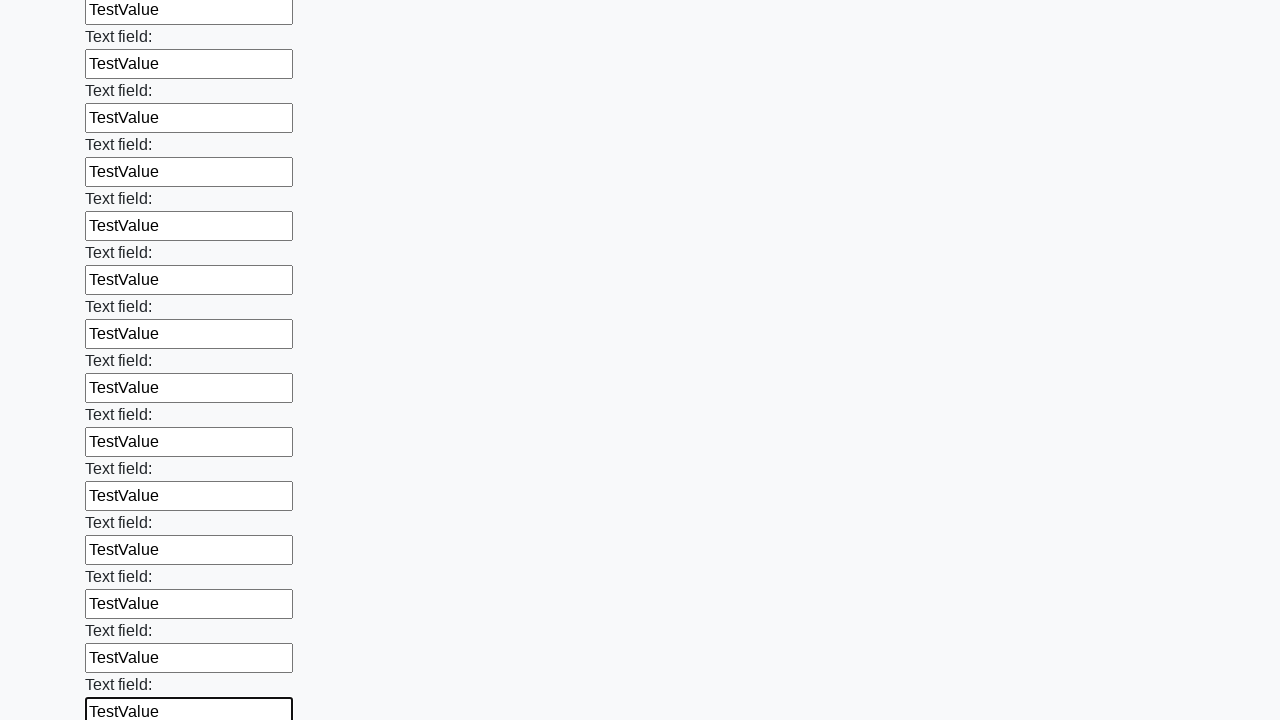

Filled input field with 'TestValue' on input >> nth=62
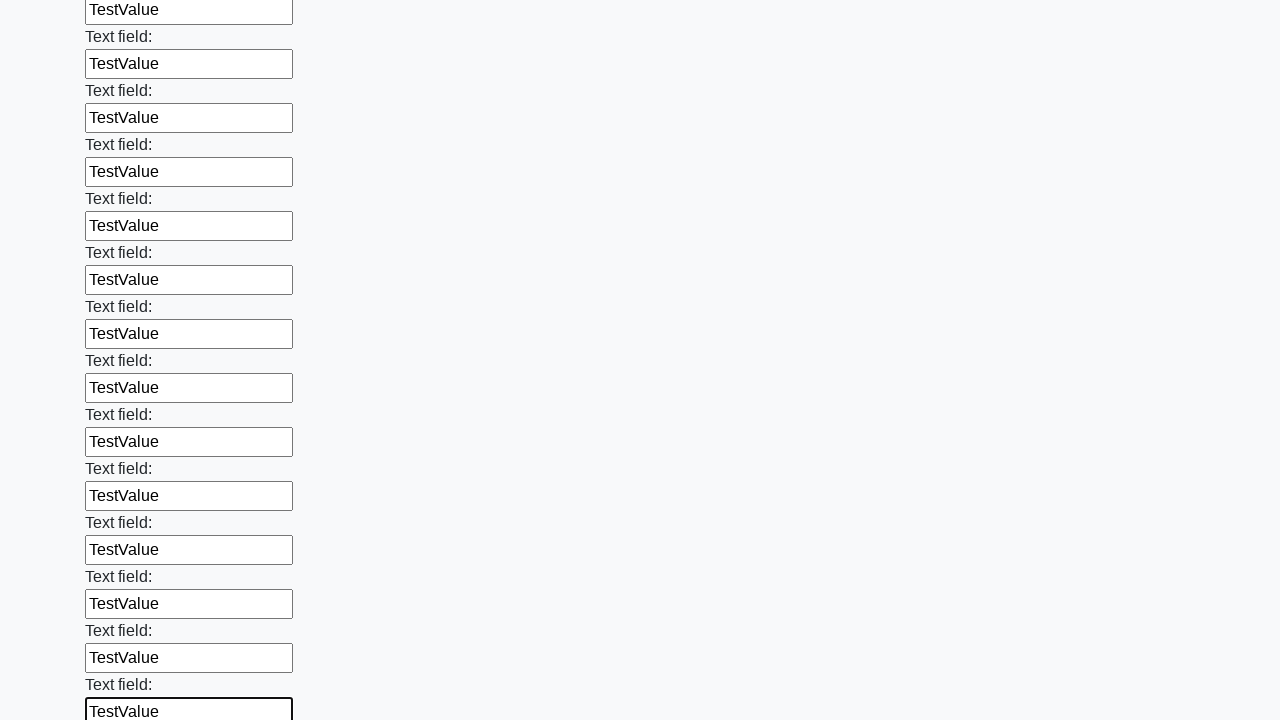

Filled input field with 'TestValue' on input >> nth=63
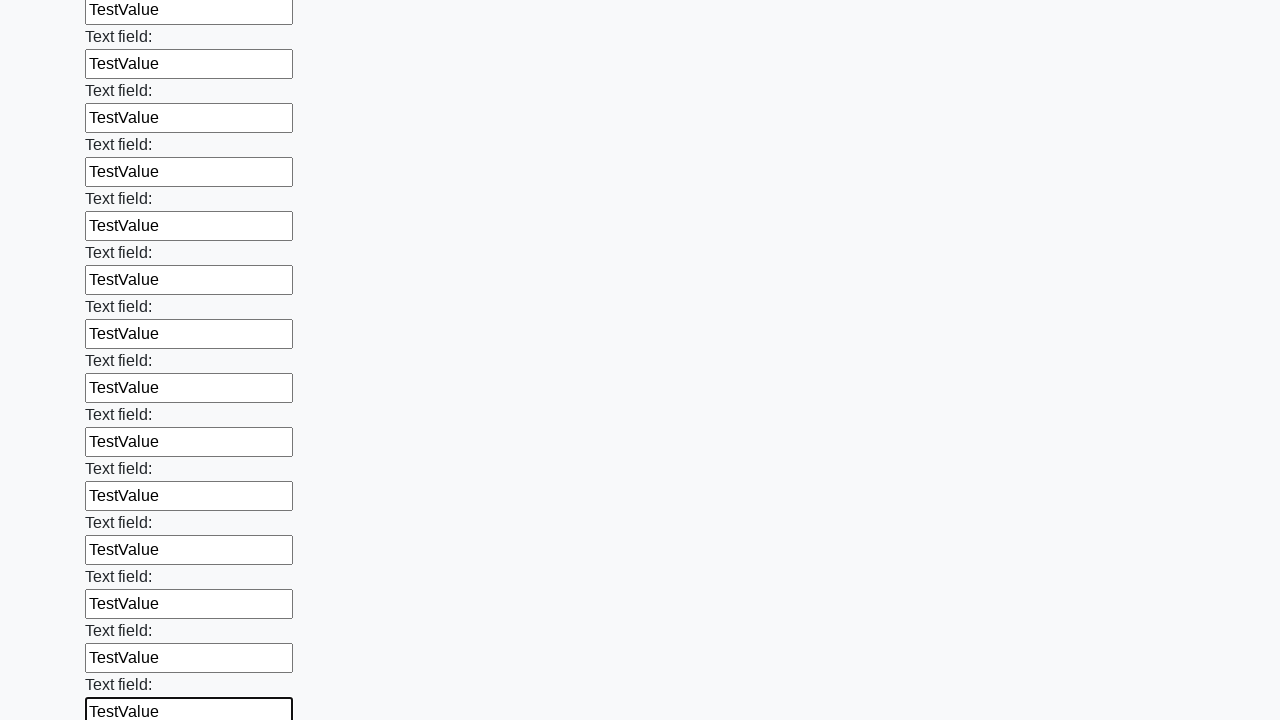

Filled input field with 'TestValue' on input >> nth=64
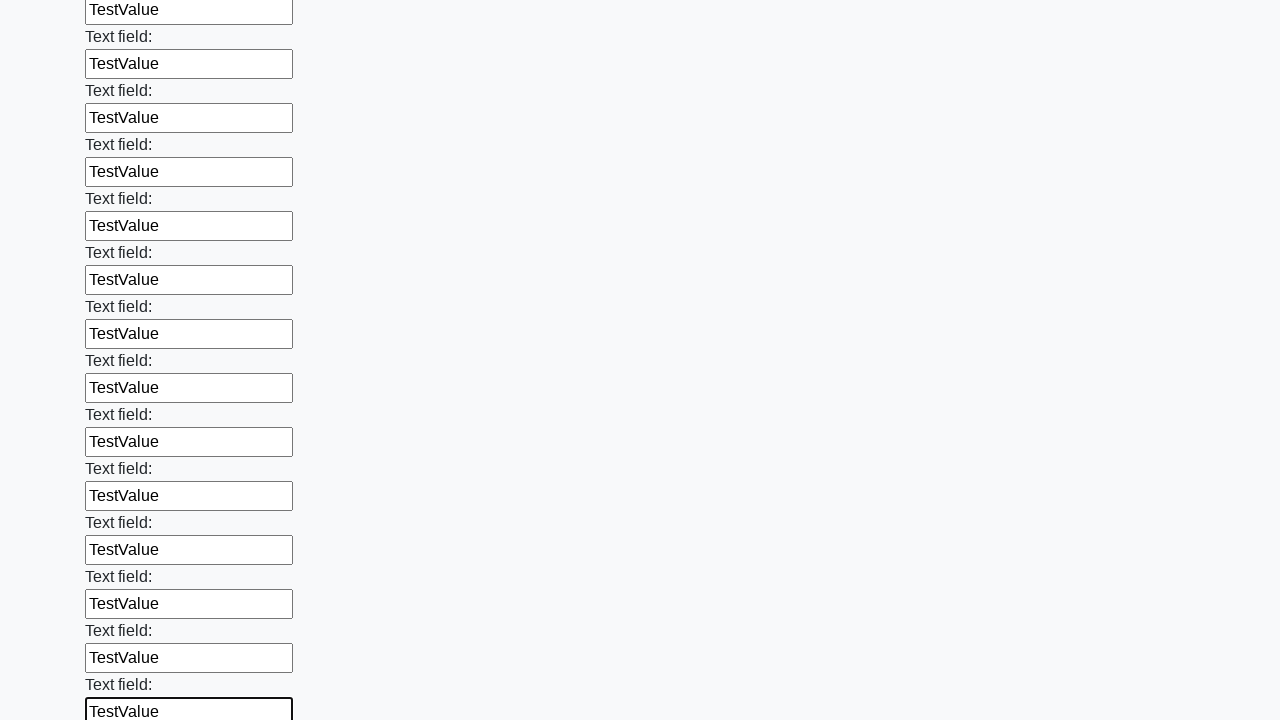

Filled input field with 'TestValue' on input >> nth=65
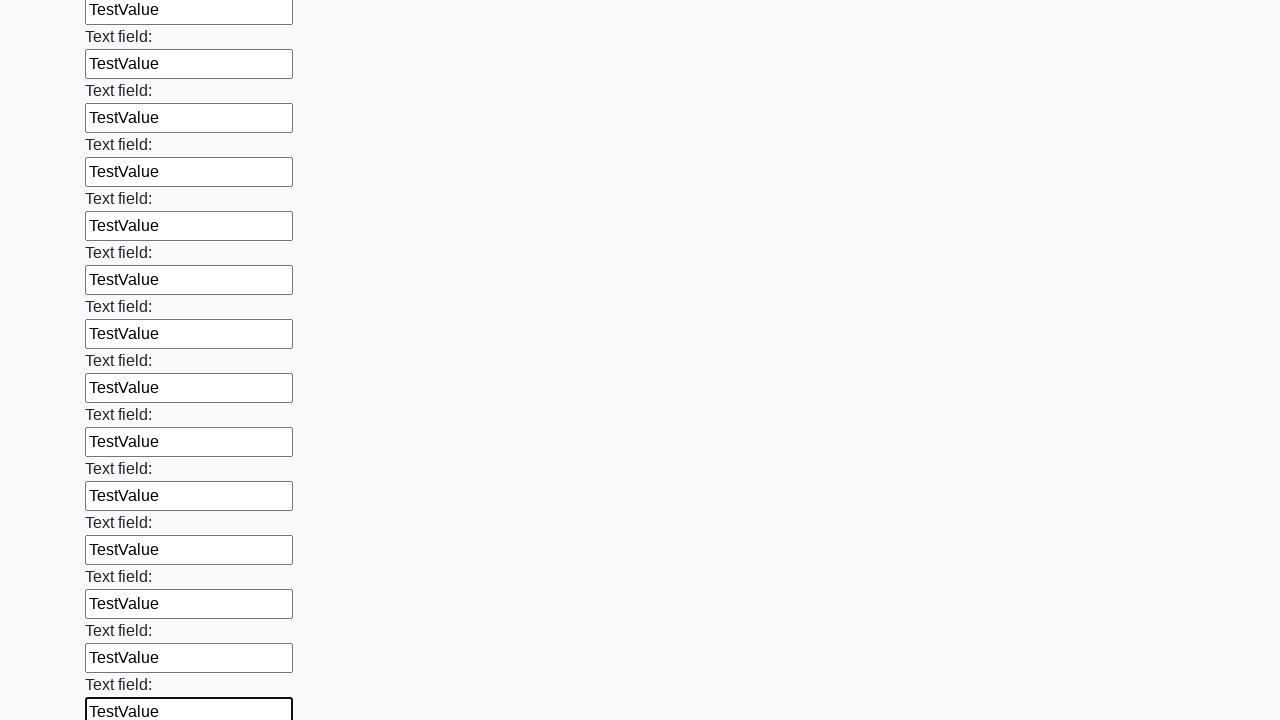

Filled input field with 'TestValue' on input >> nth=66
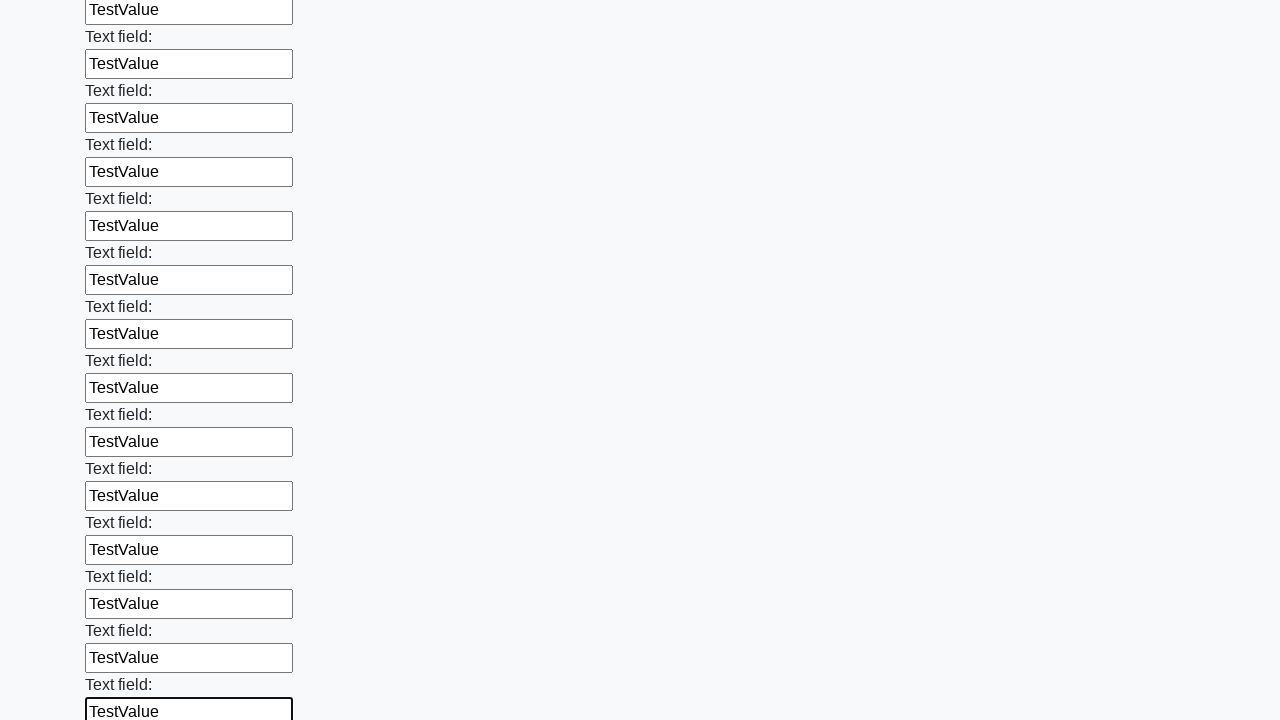

Filled input field with 'TestValue' on input >> nth=67
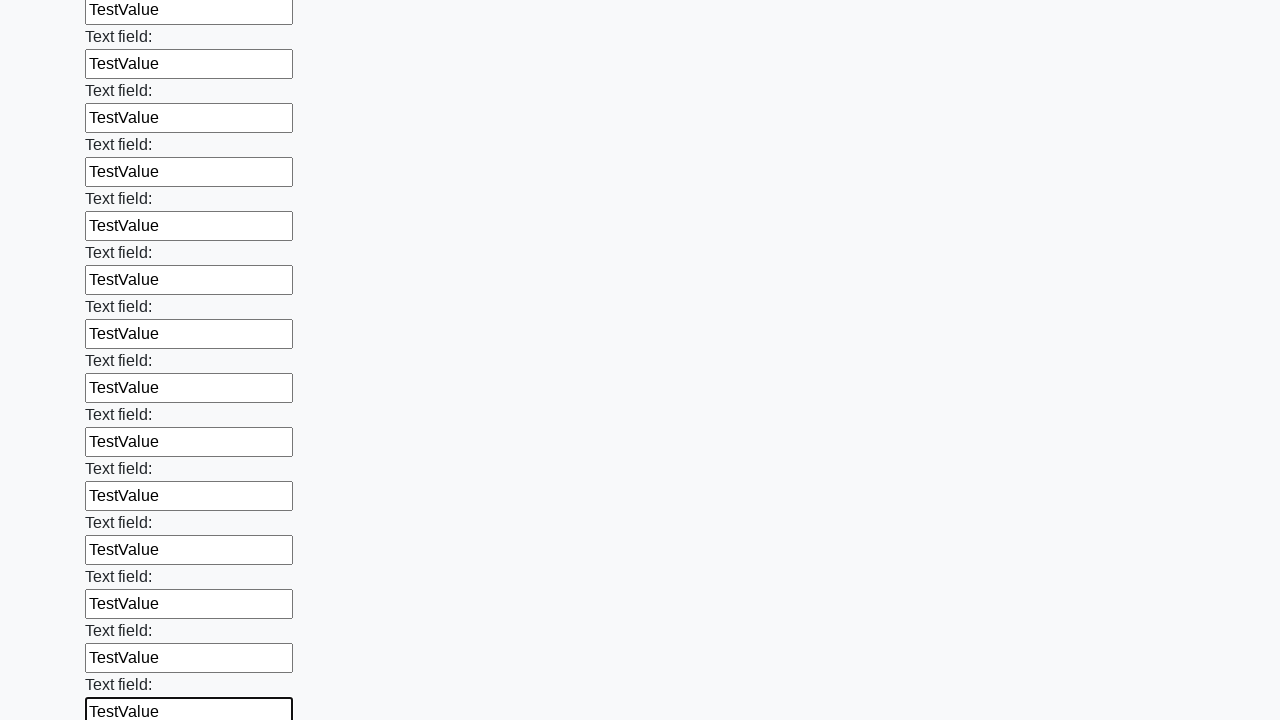

Filled input field with 'TestValue' on input >> nth=68
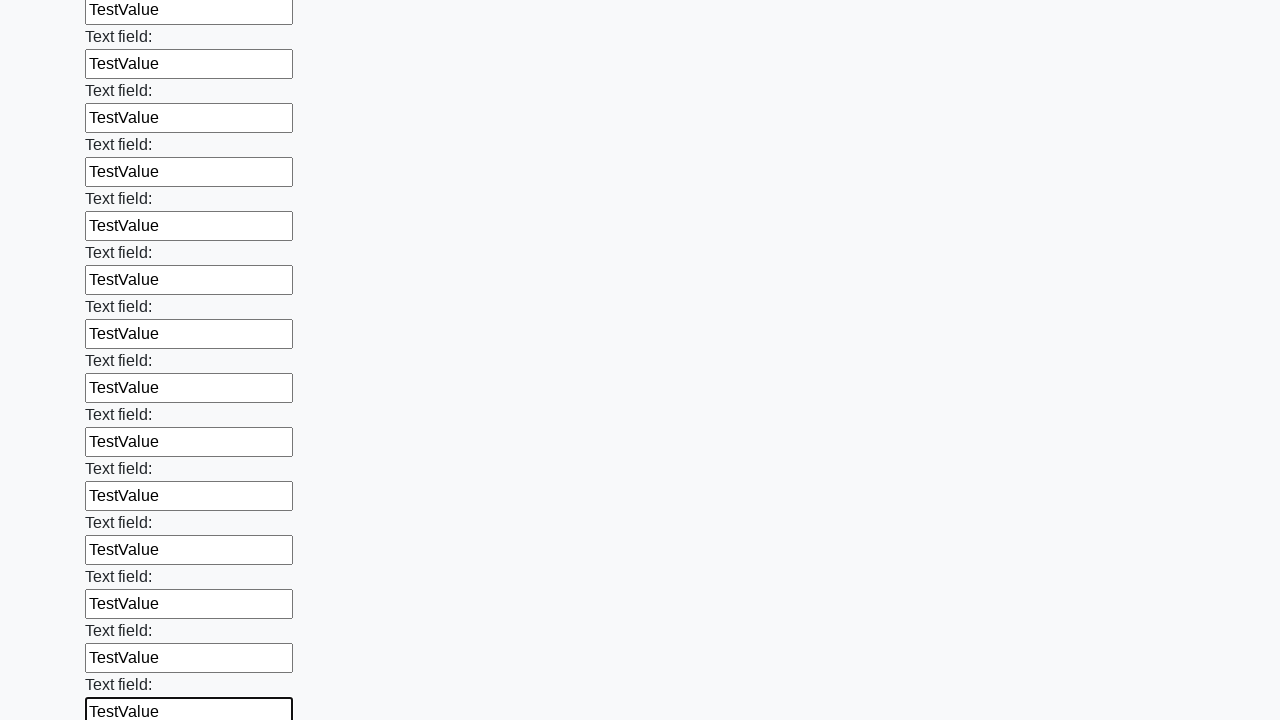

Filled input field with 'TestValue' on input >> nth=69
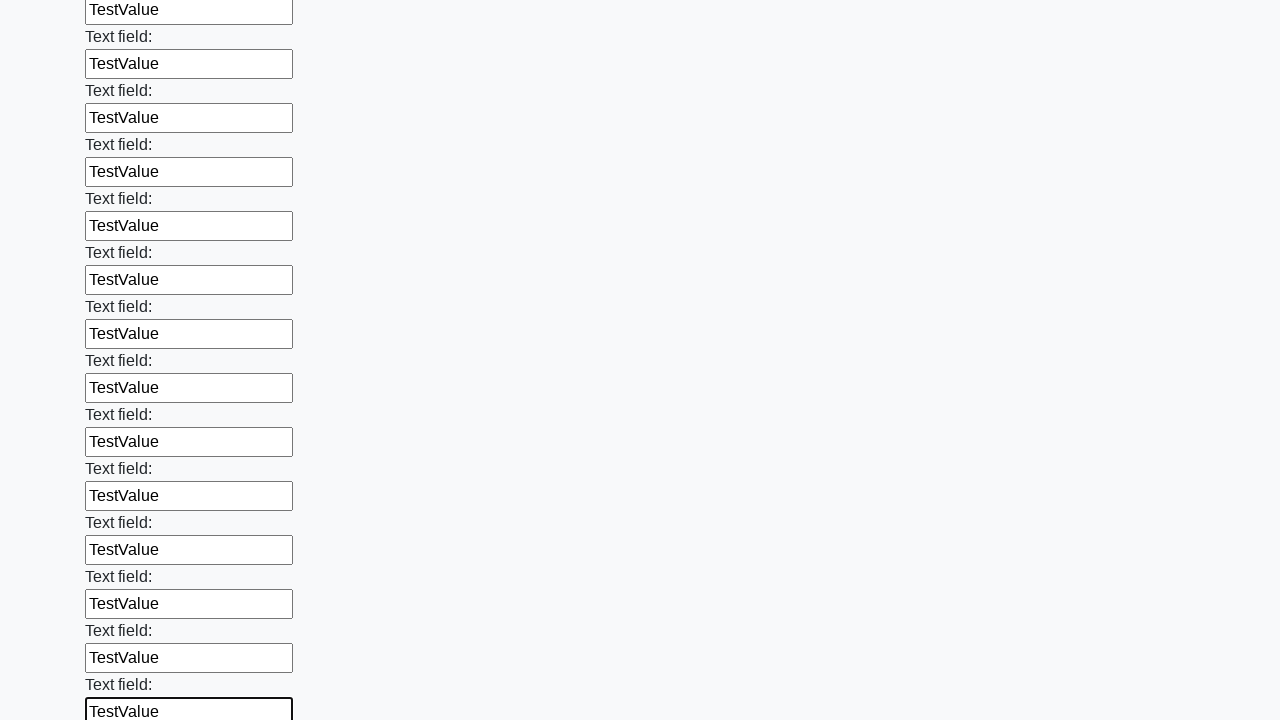

Filled input field with 'TestValue' on input >> nth=70
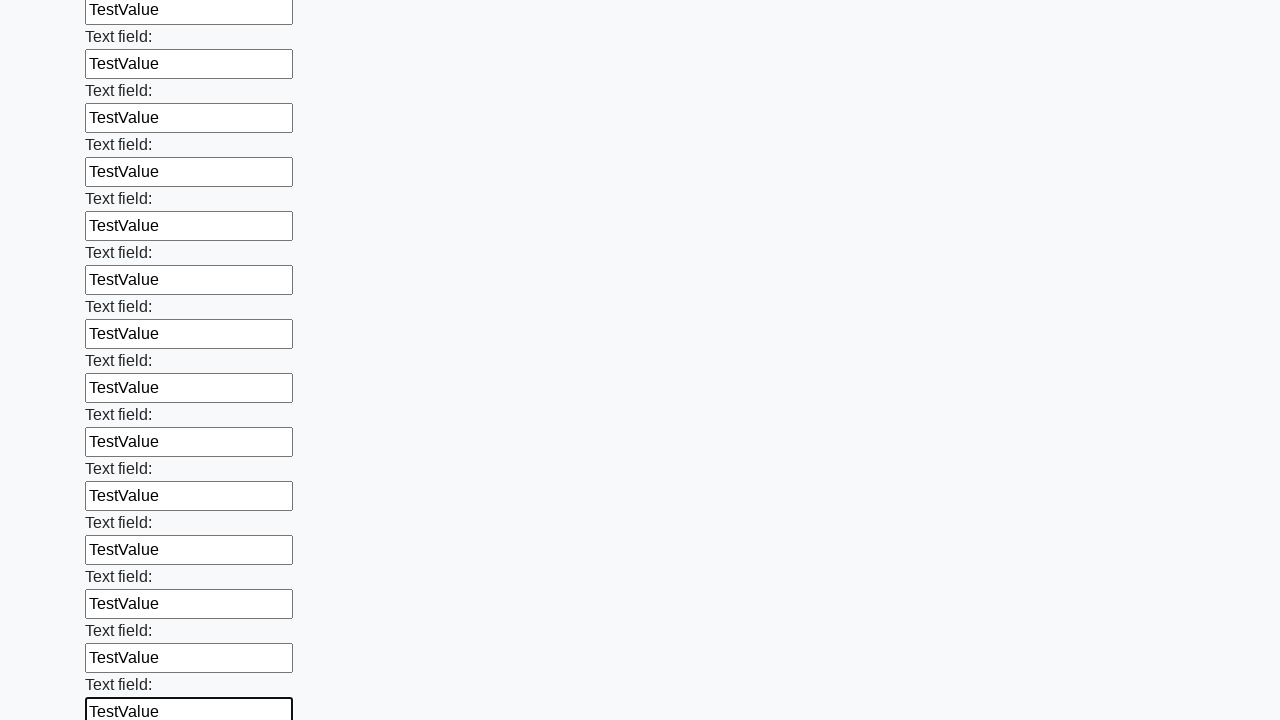

Filled input field with 'TestValue' on input >> nth=71
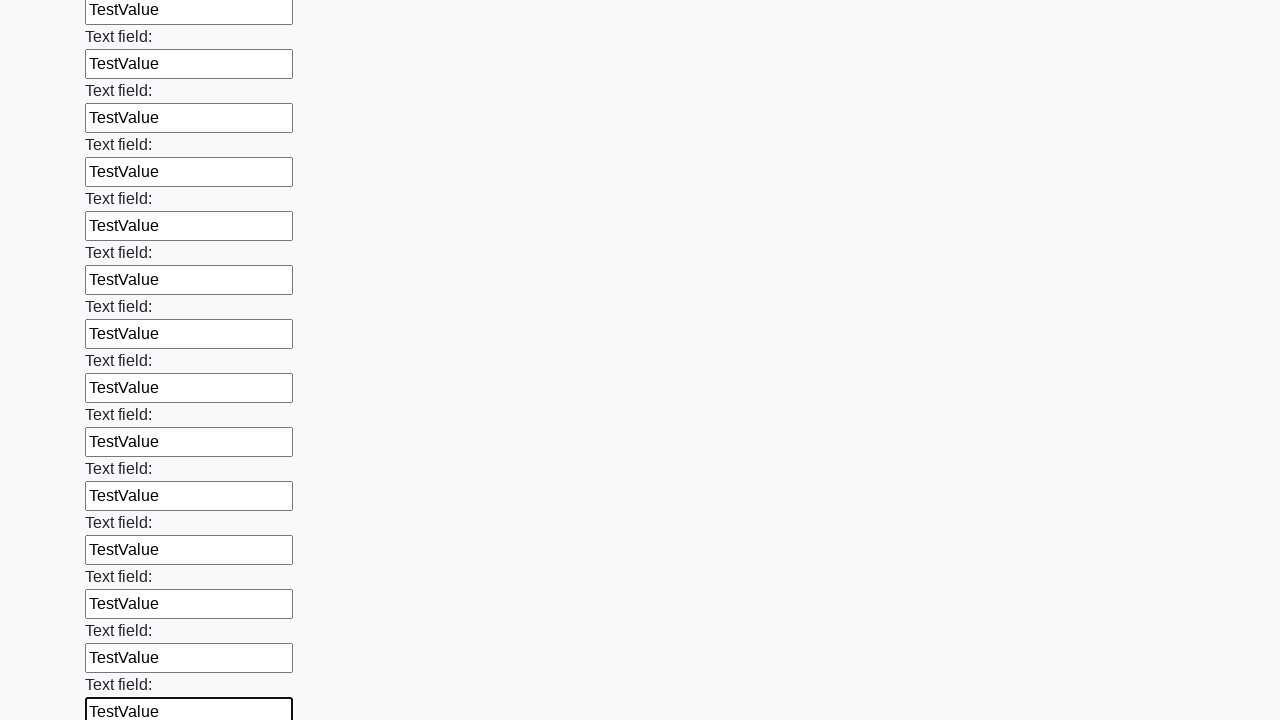

Filled input field with 'TestValue' on input >> nth=72
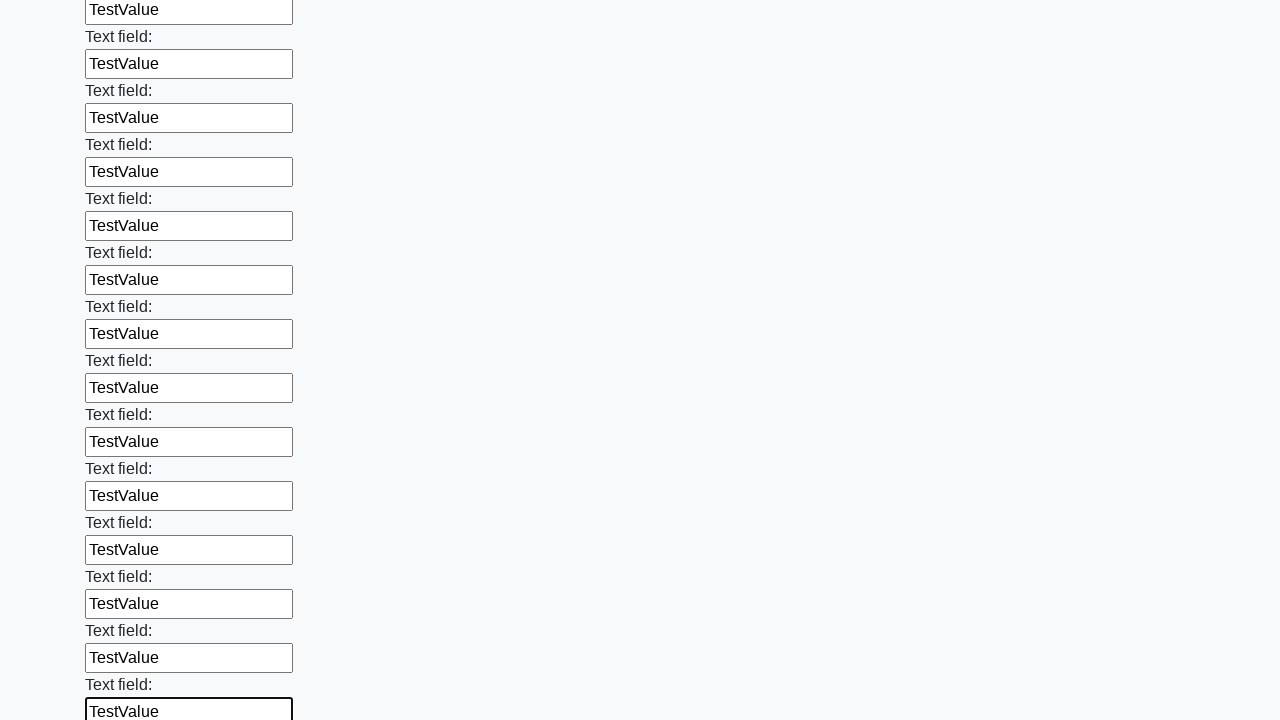

Filled input field with 'TestValue' on input >> nth=73
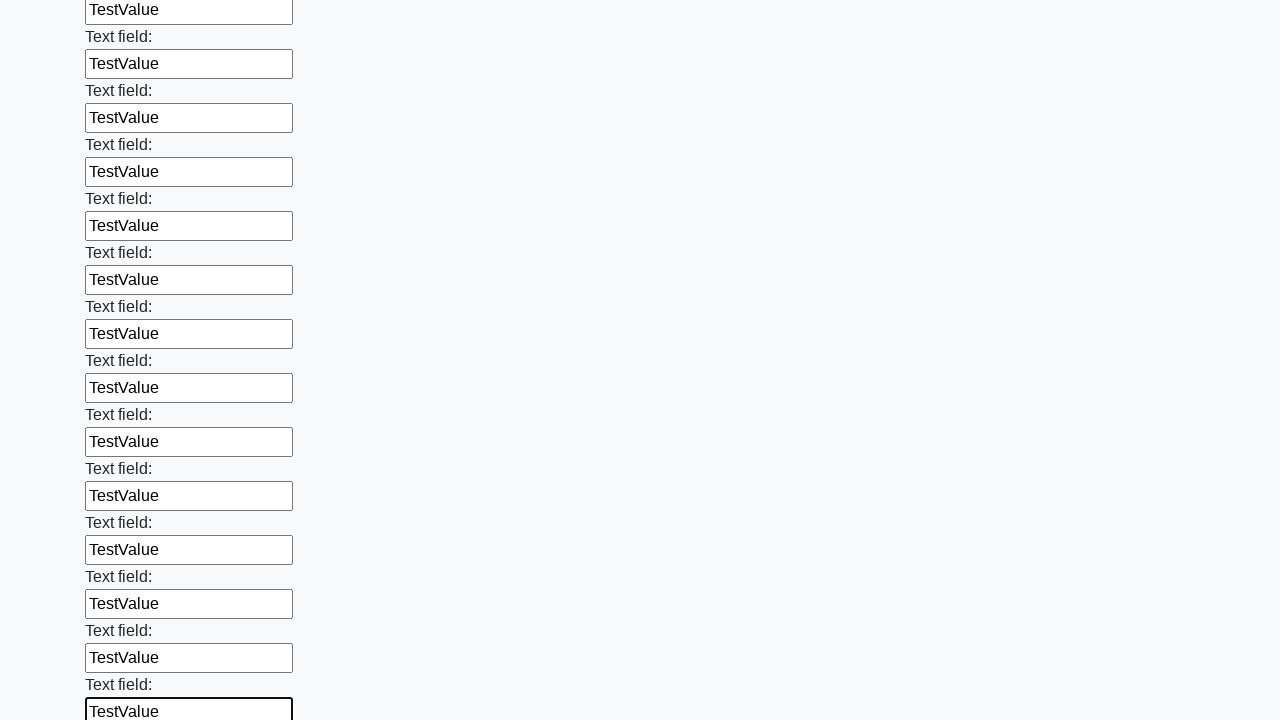

Filled input field with 'TestValue' on input >> nth=74
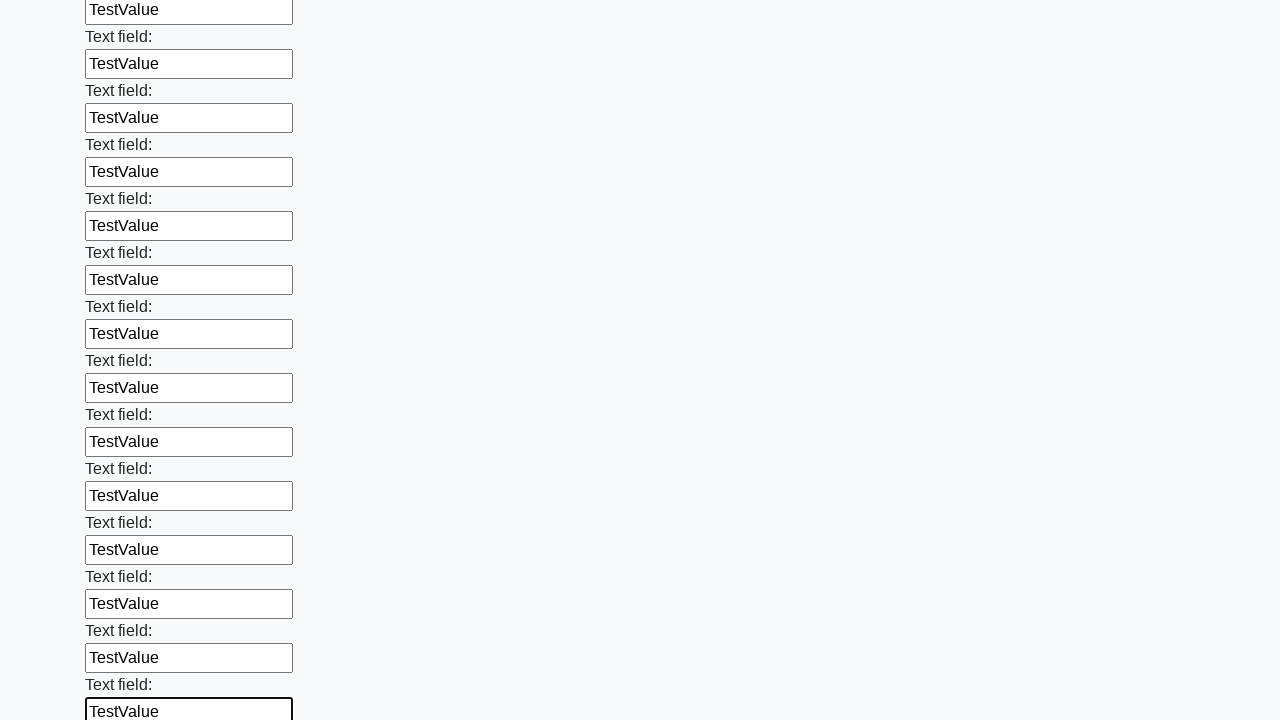

Filled input field with 'TestValue' on input >> nth=75
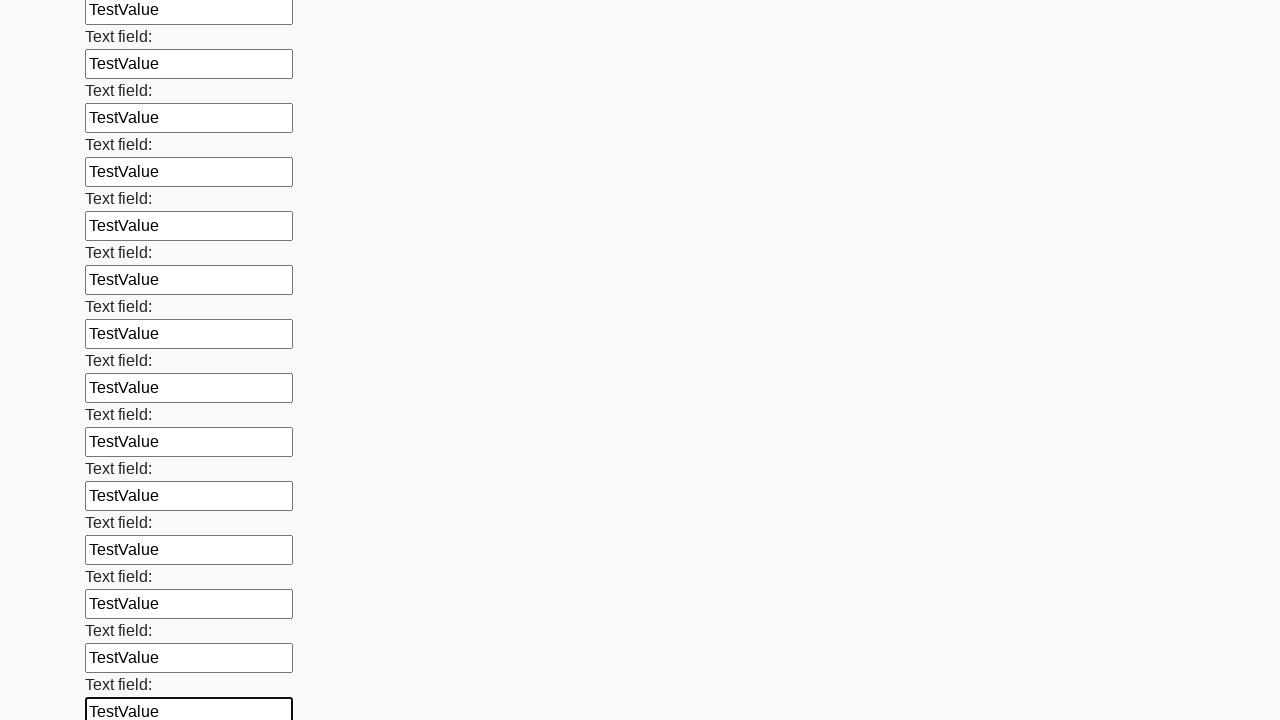

Filled input field with 'TestValue' on input >> nth=76
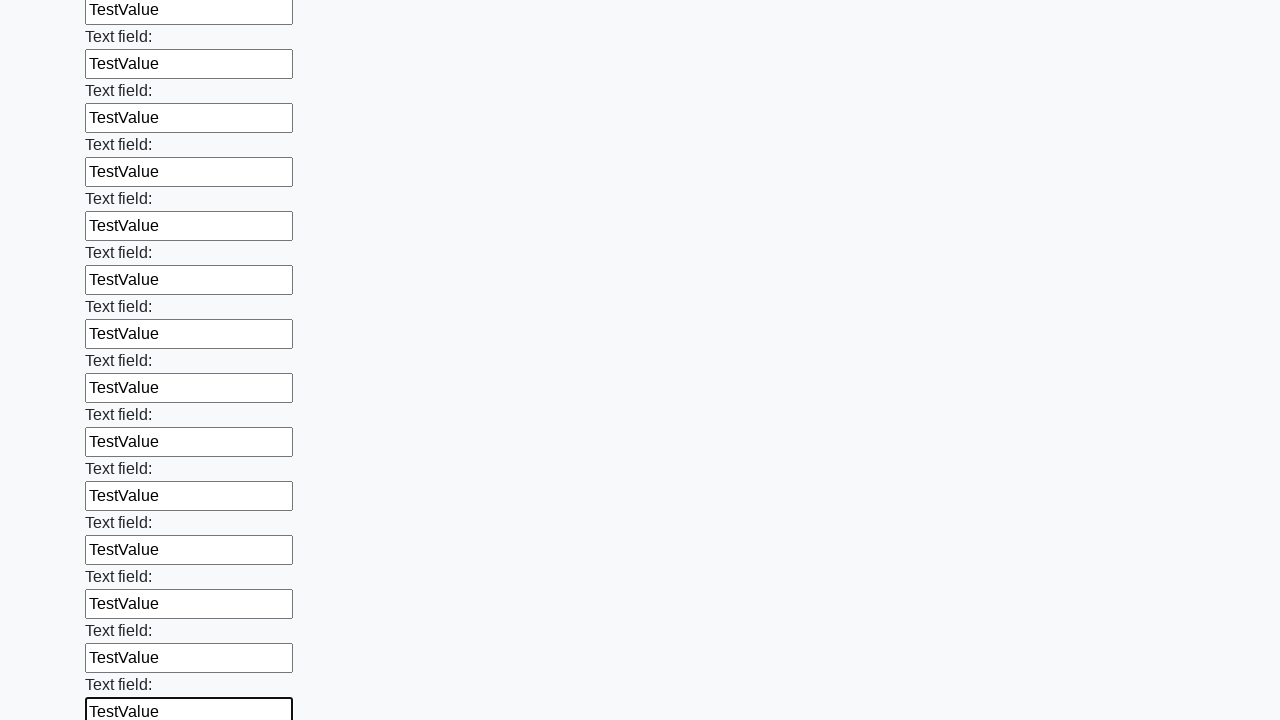

Filled input field with 'TestValue' on input >> nth=77
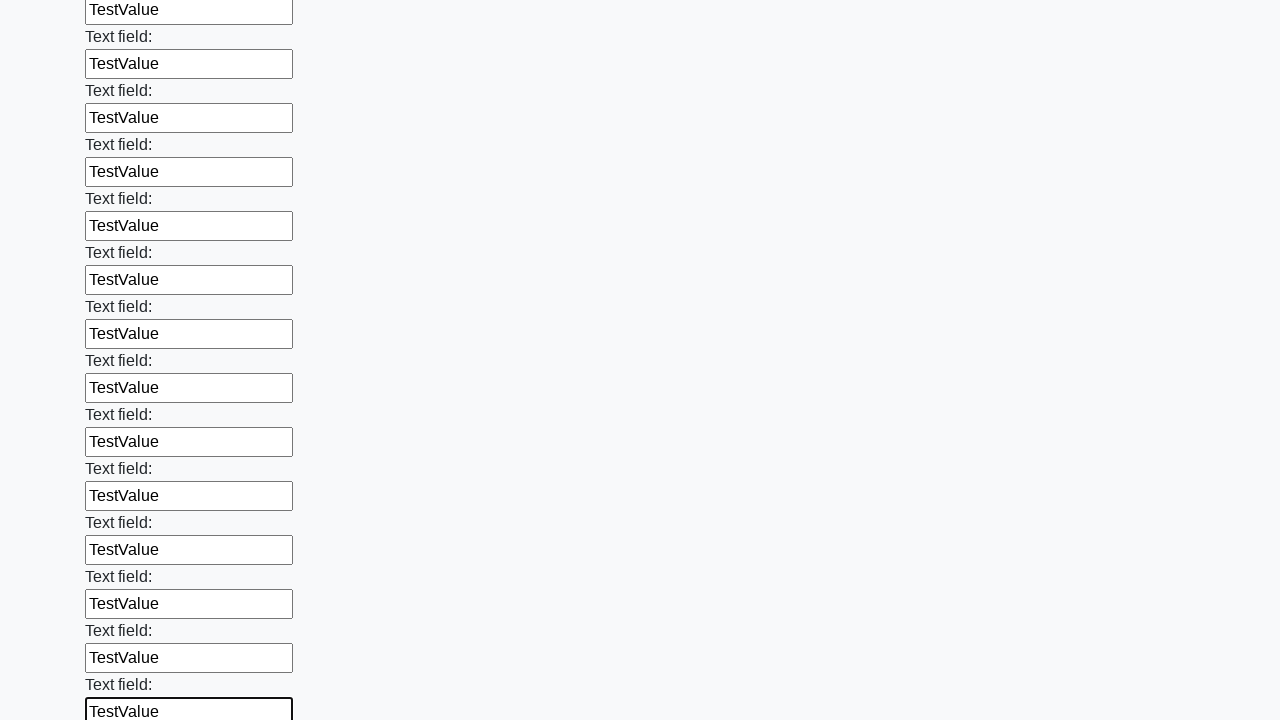

Filled input field with 'TestValue' on input >> nth=78
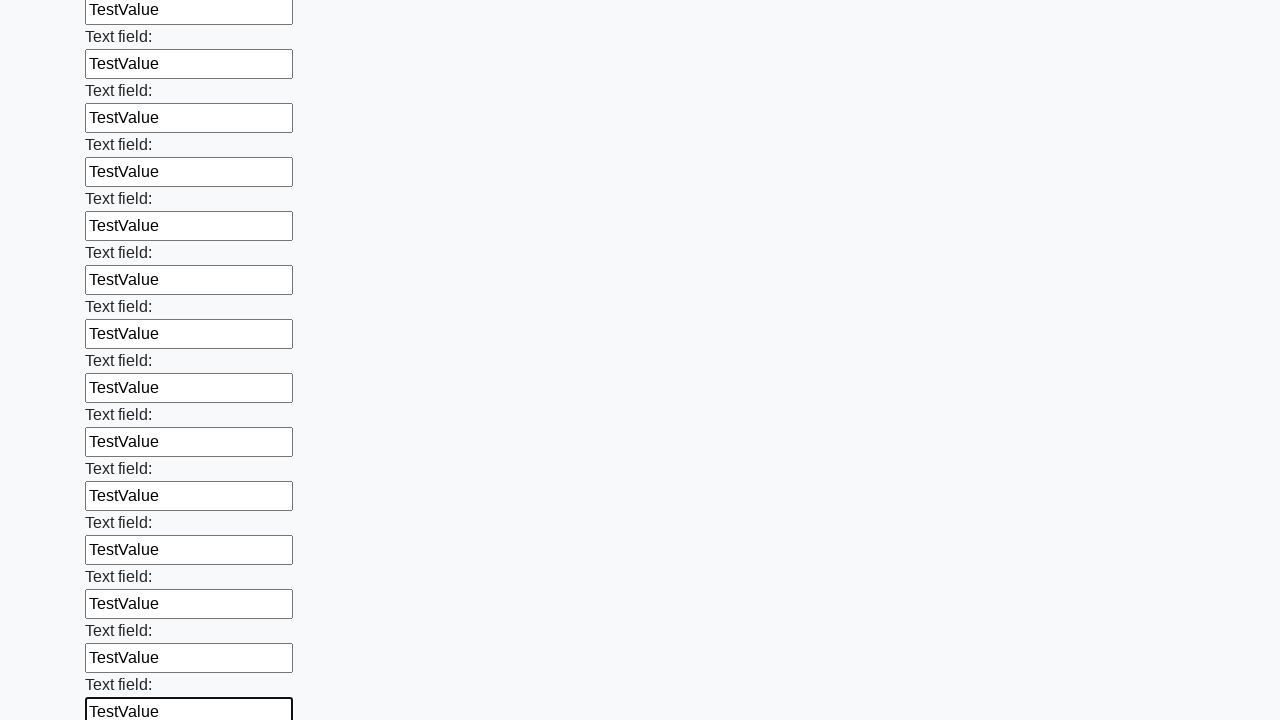

Filled input field with 'TestValue' on input >> nth=79
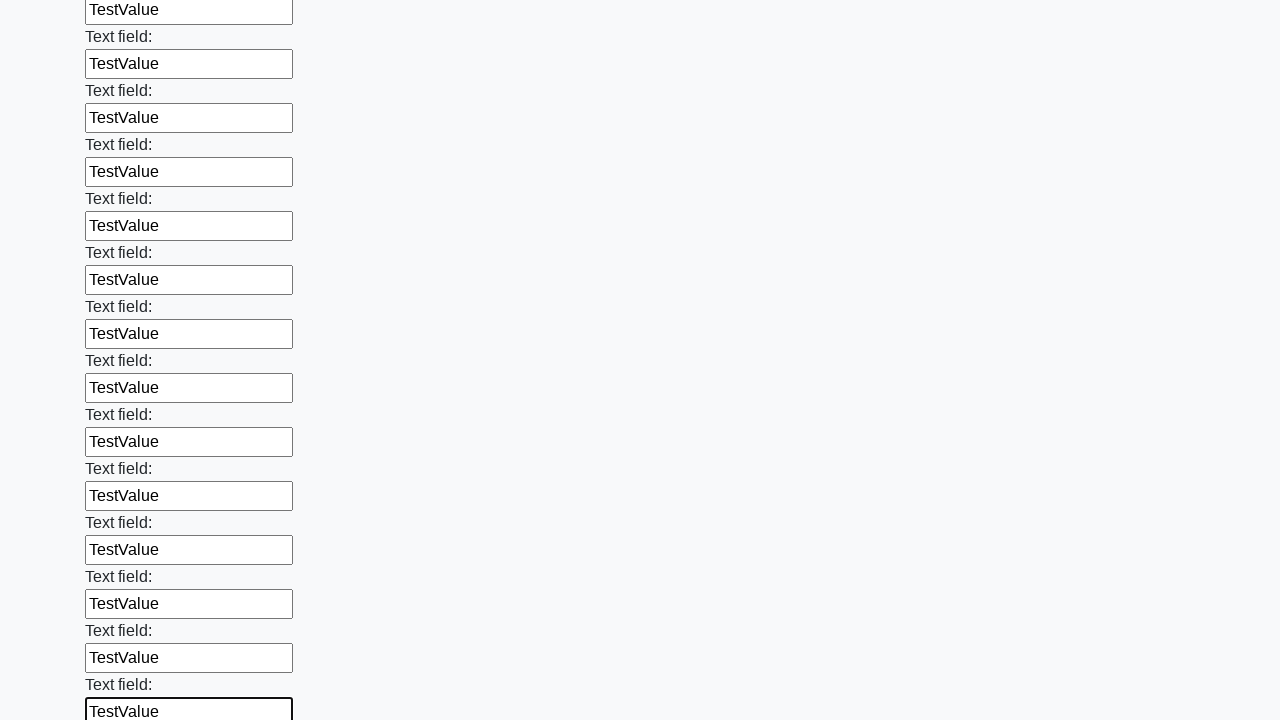

Filled input field with 'TestValue' on input >> nth=80
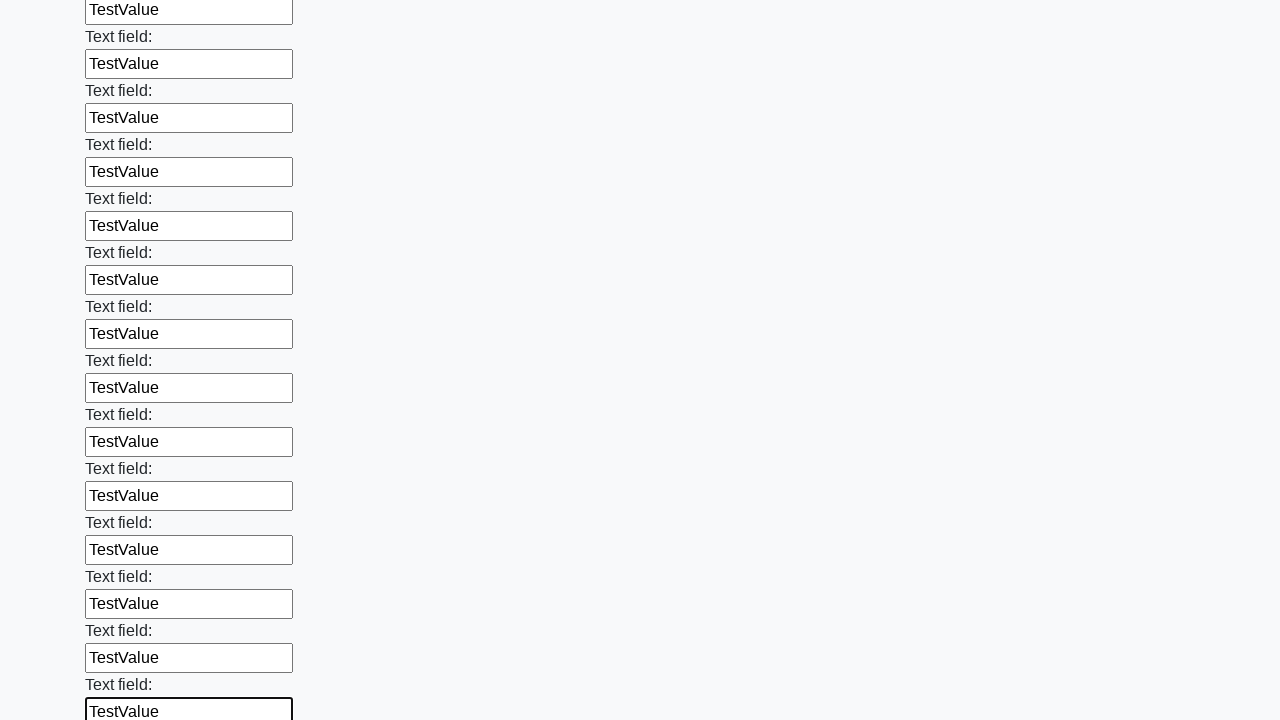

Filled input field with 'TestValue' on input >> nth=81
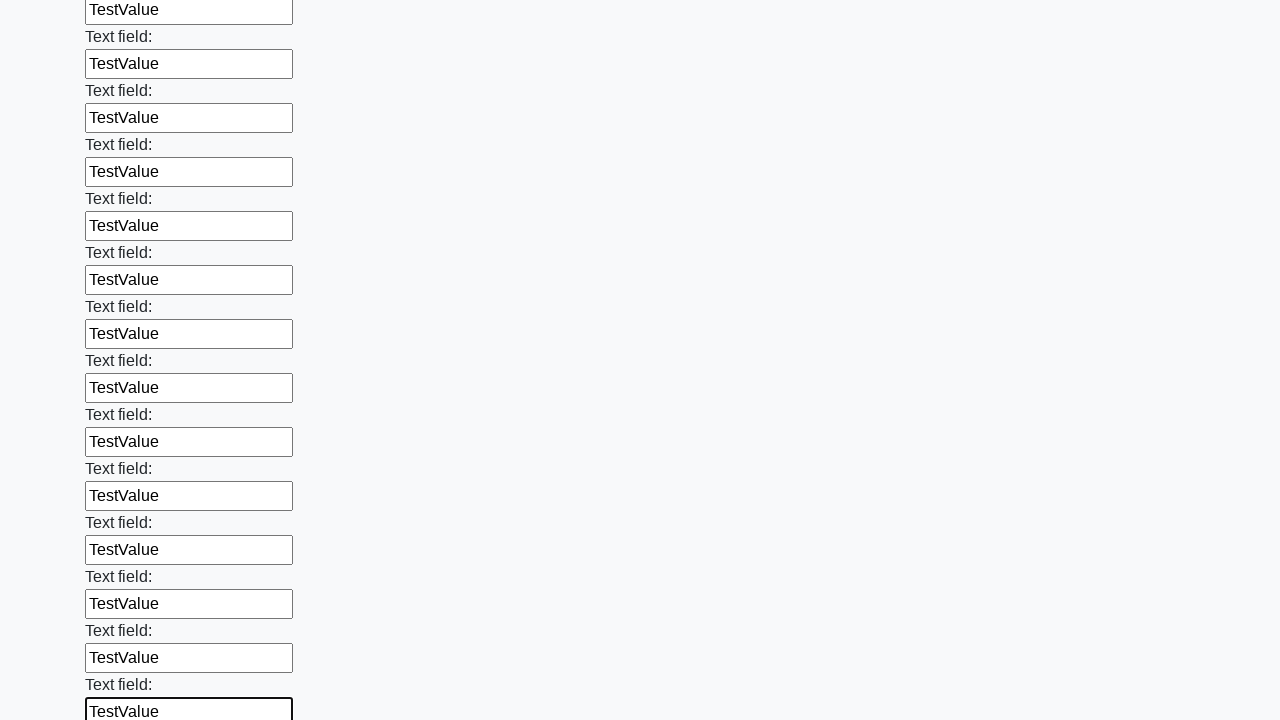

Filled input field with 'TestValue' on input >> nth=82
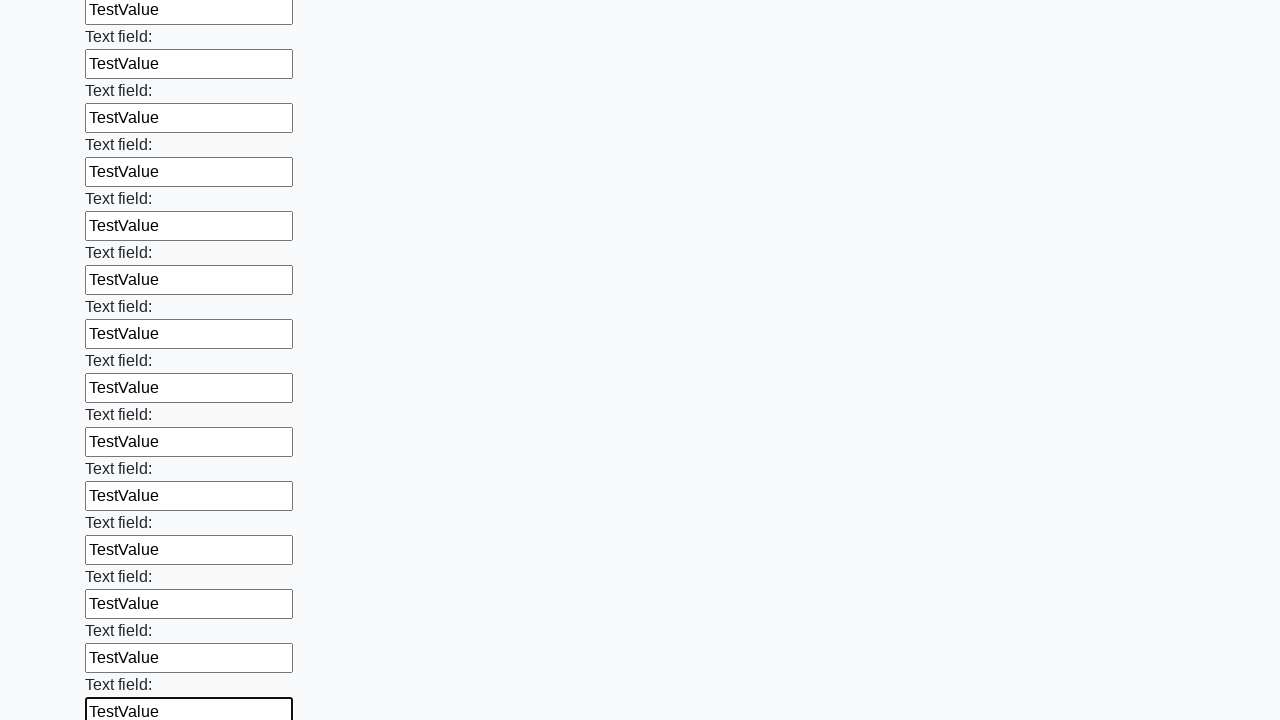

Filled input field with 'TestValue' on input >> nth=83
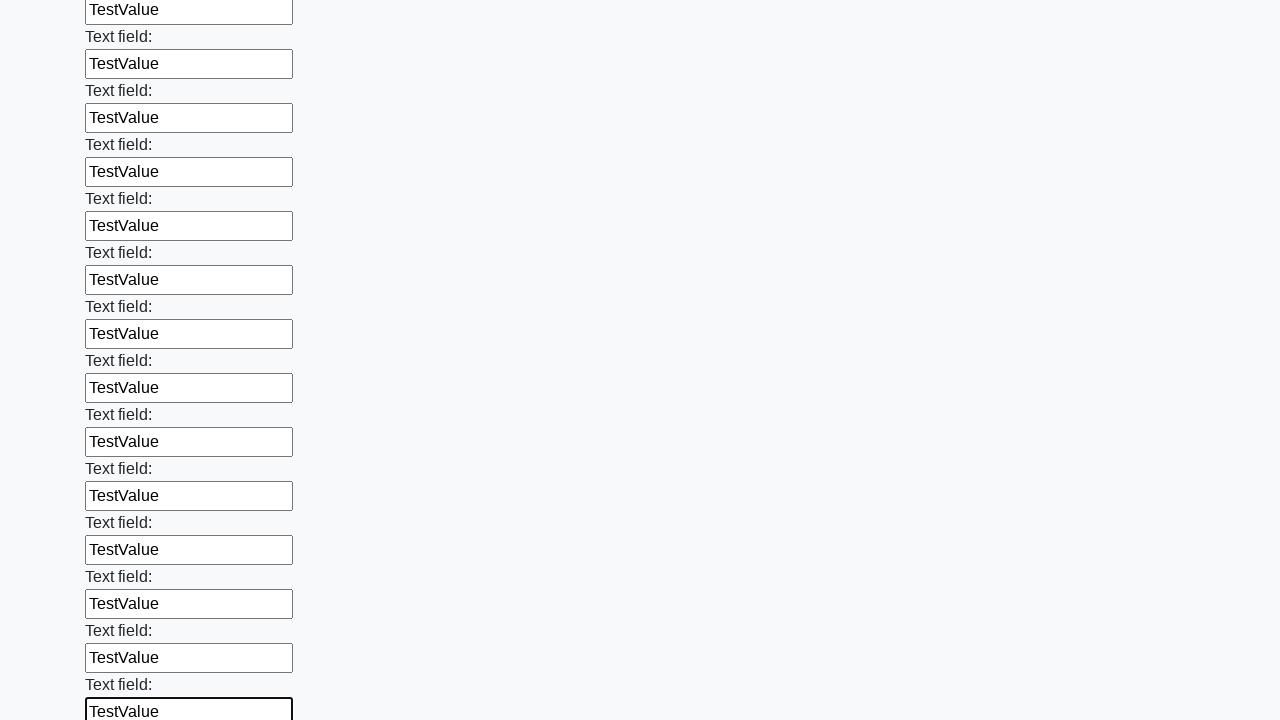

Filled input field with 'TestValue' on input >> nth=84
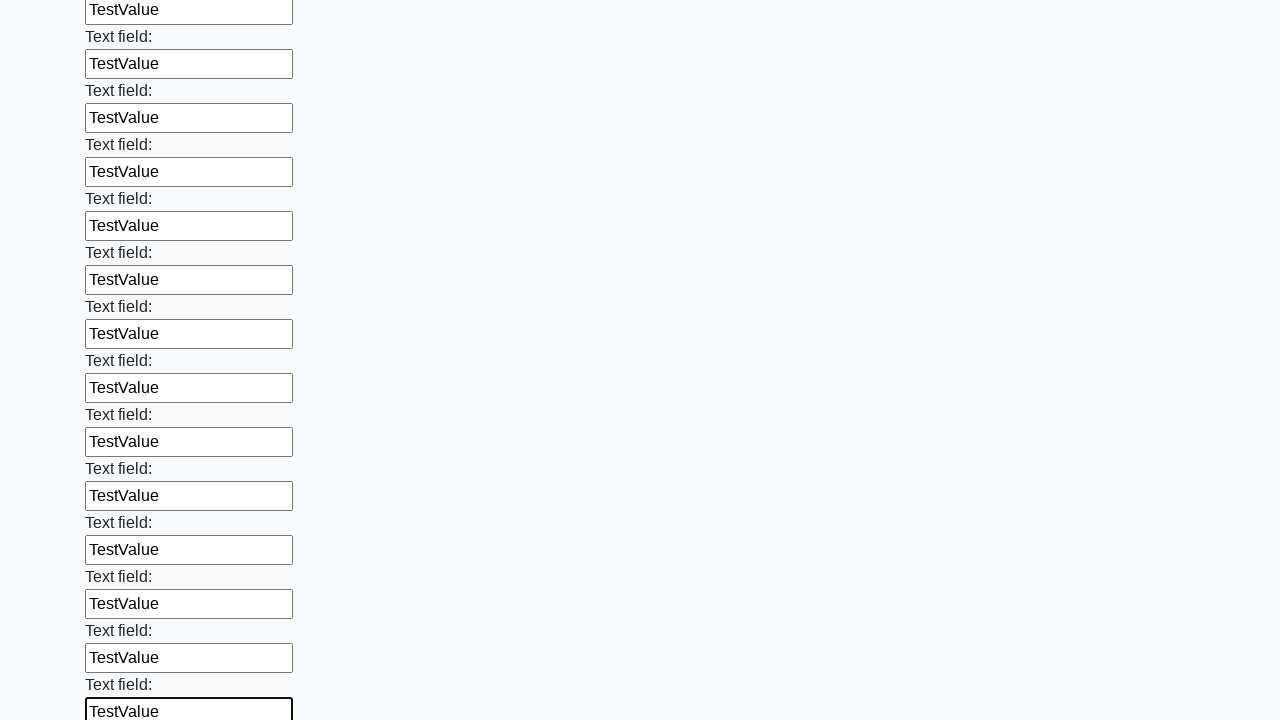

Filled input field with 'TestValue' on input >> nth=85
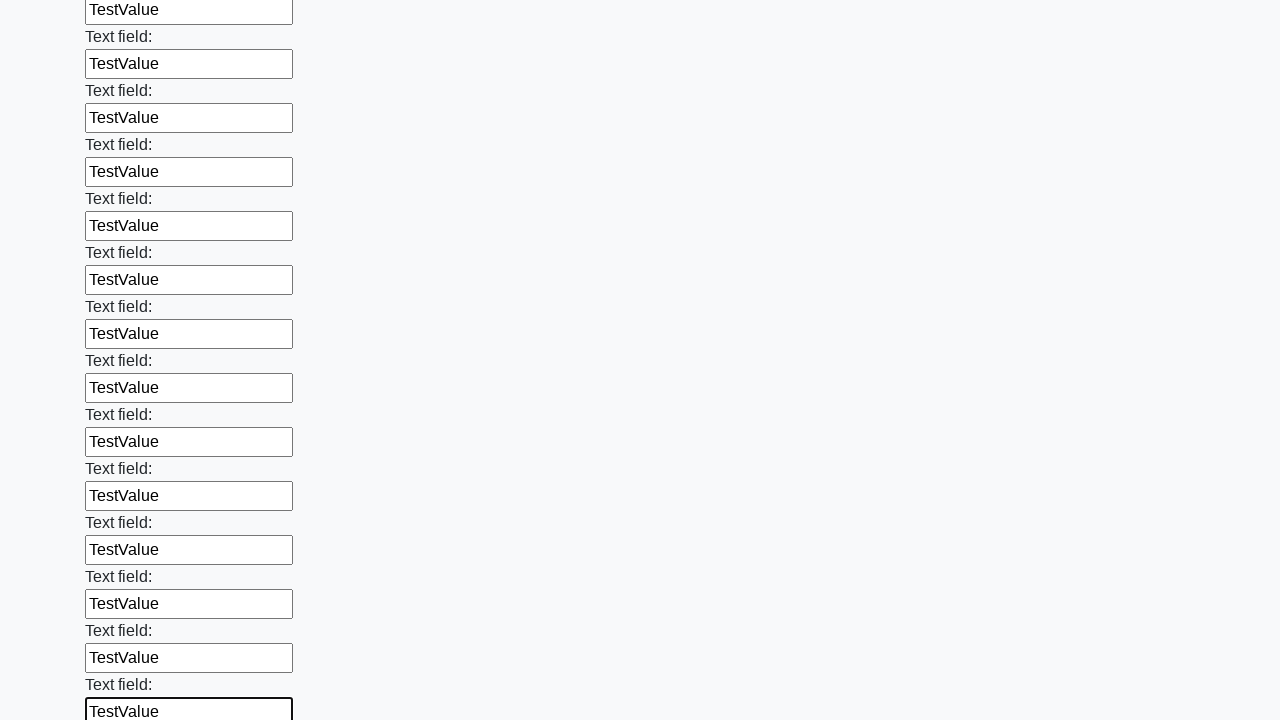

Filled input field with 'TestValue' on input >> nth=86
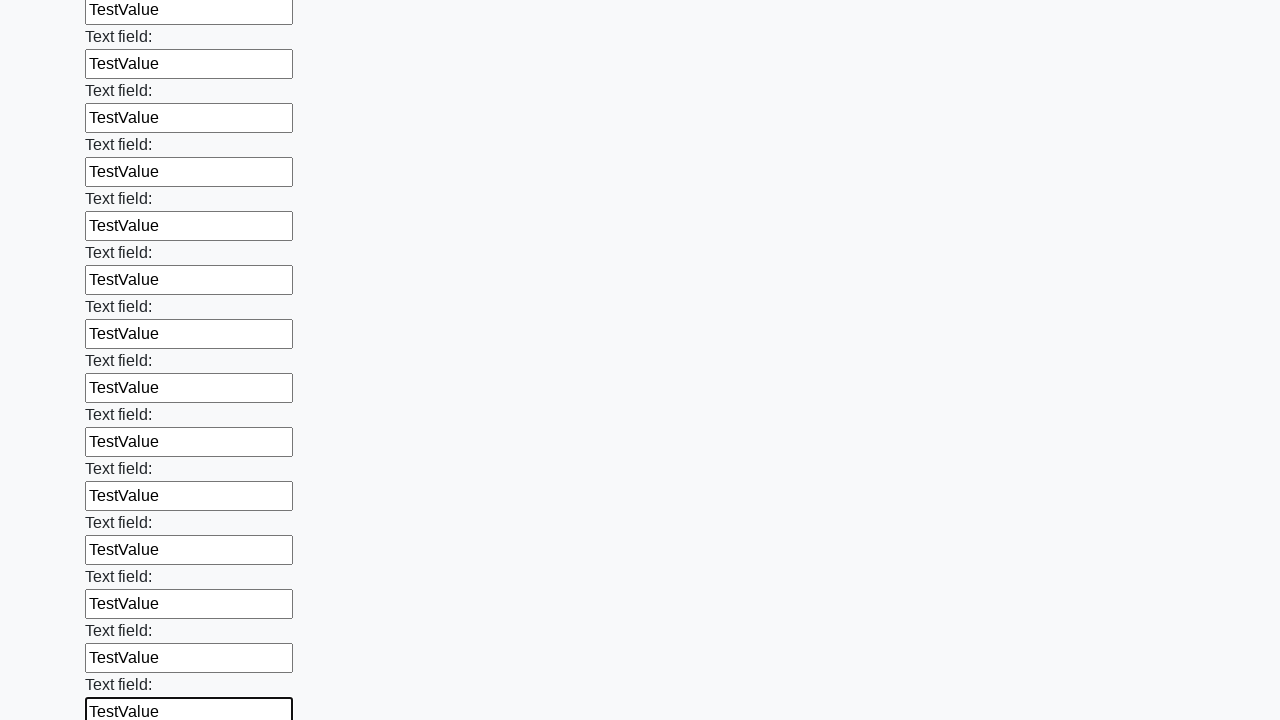

Filled input field with 'TestValue' on input >> nth=87
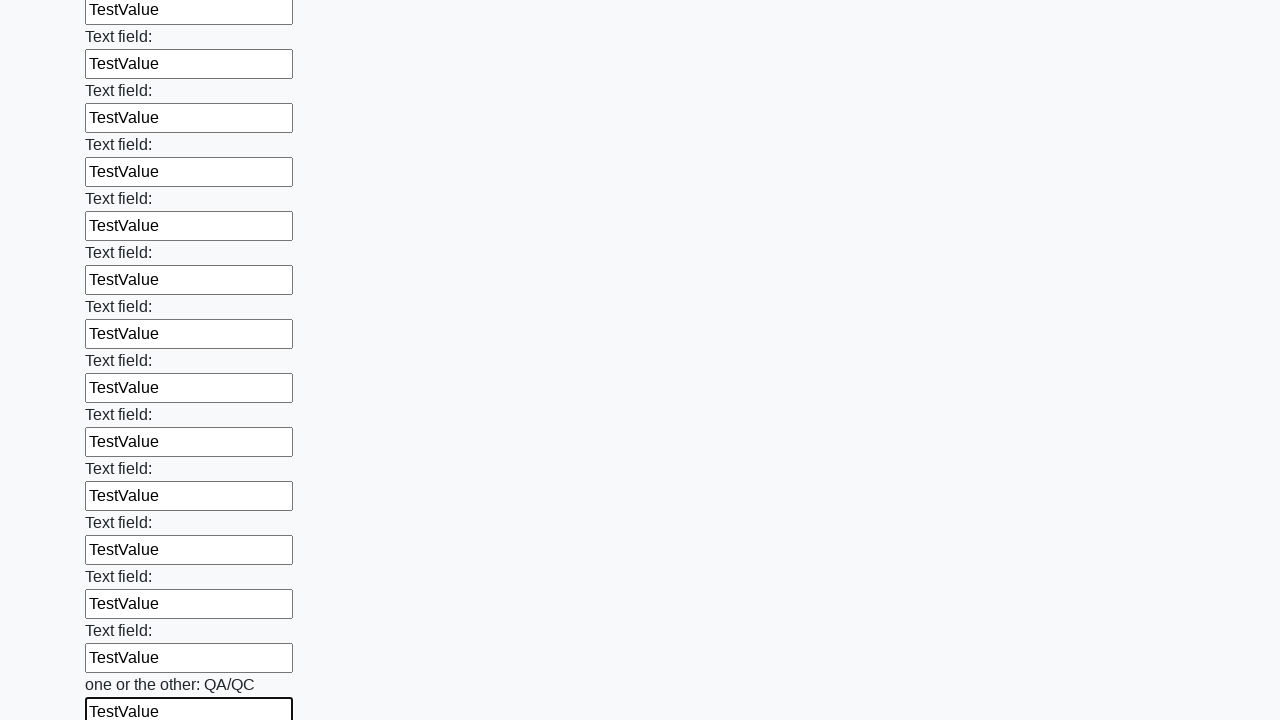

Filled input field with 'TestValue' on input >> nth=88
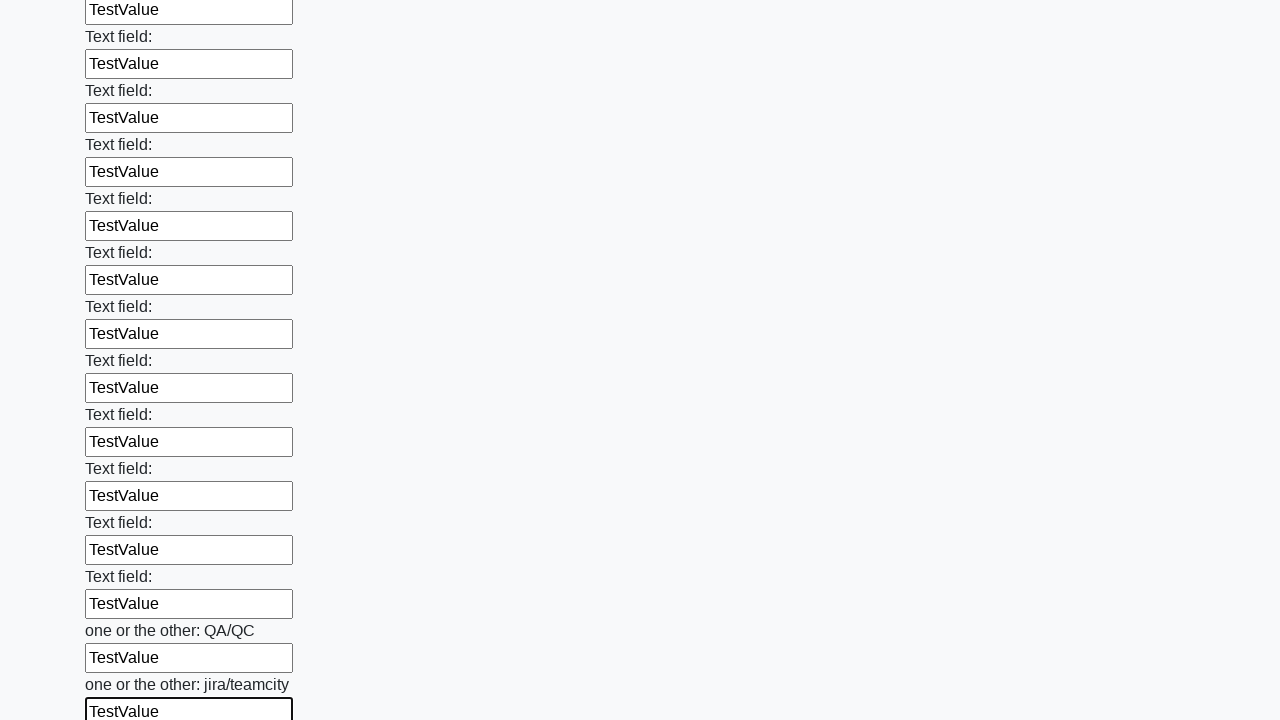

Filled input field with 'TestValue' on input >> nth=89
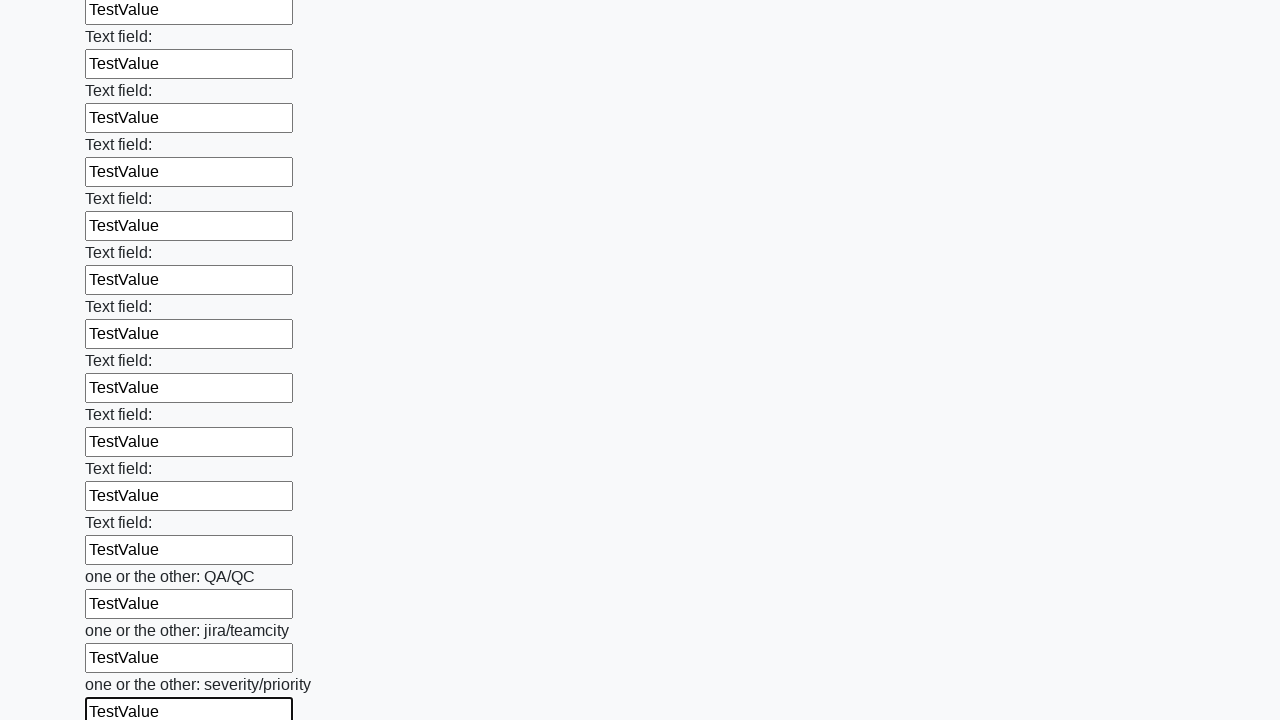

Filled input field with 'TestValue' on input >> nth=90
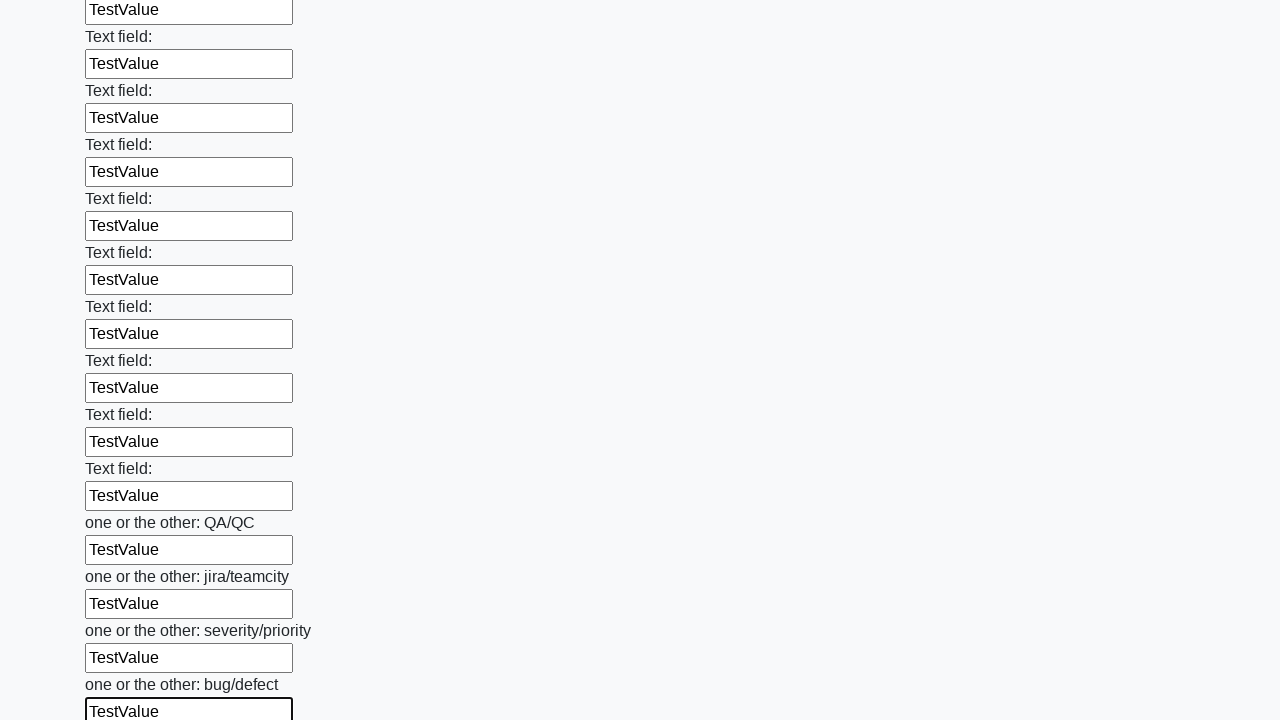

Filled input field with 'TestValue' on input >> nth=91
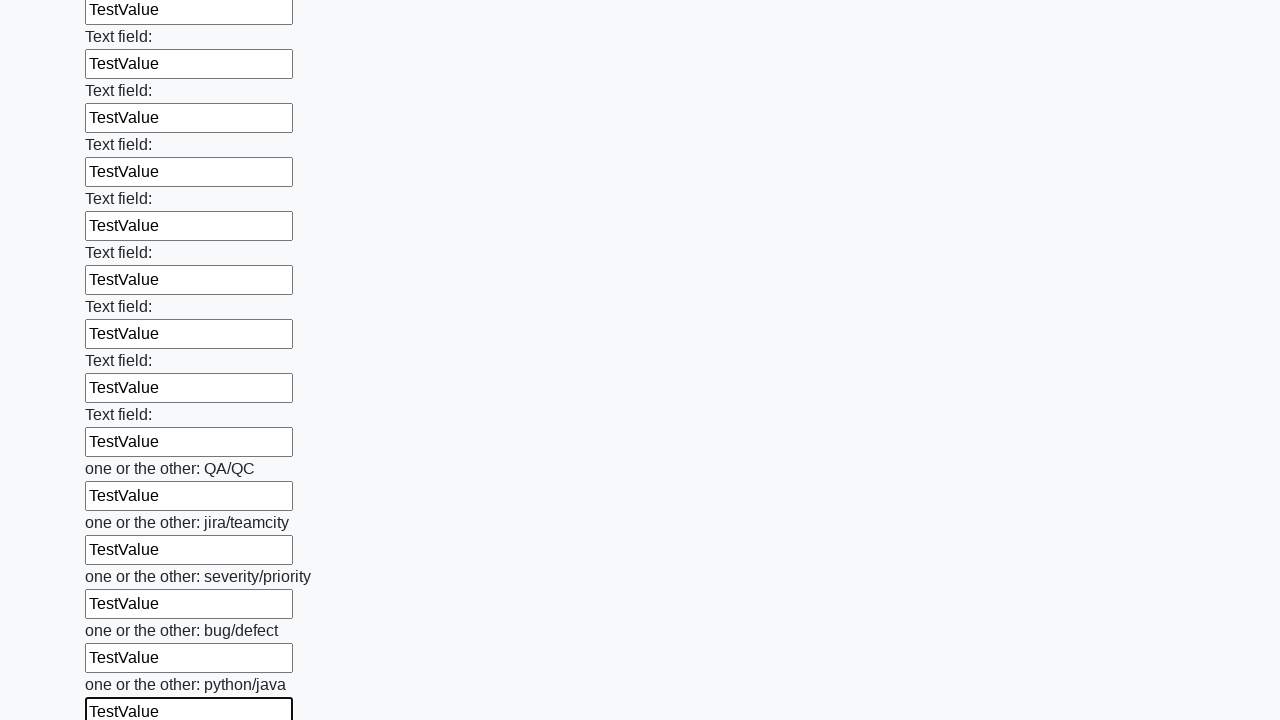

Filled input field with 'TestValue' on input >> nth=92
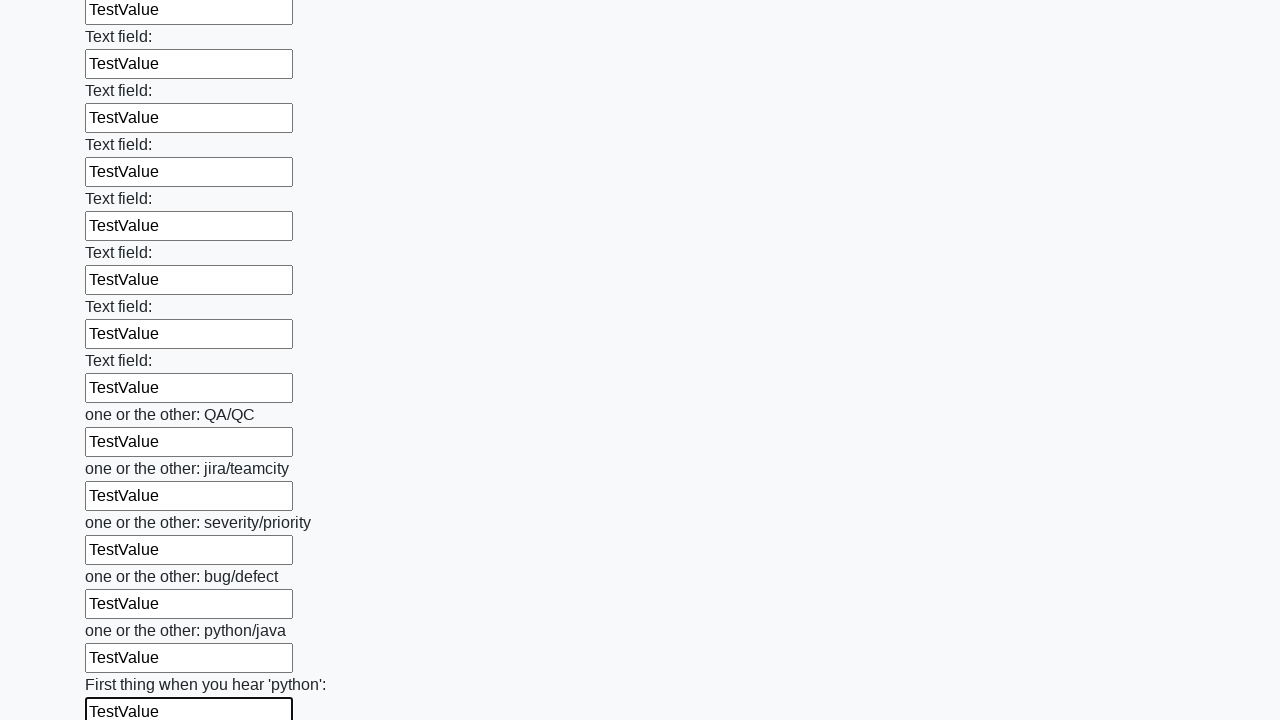

Filled input field with 'TestValue' on input >> nth=93
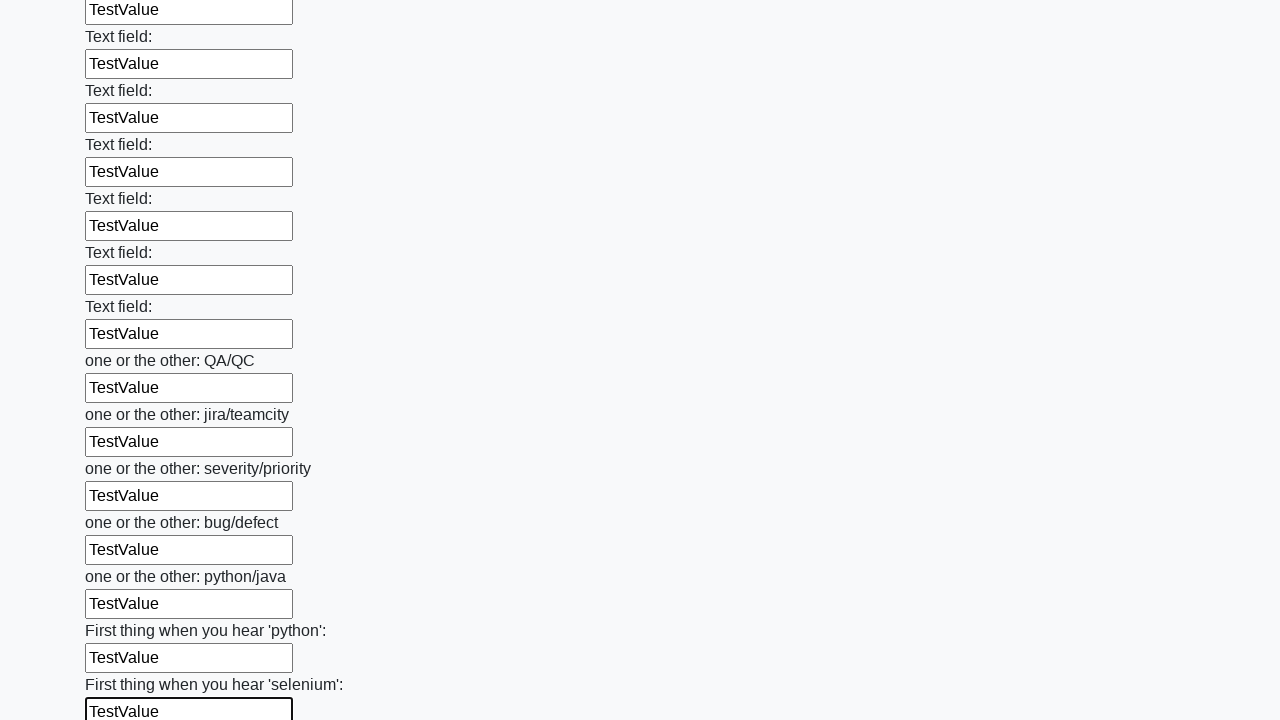

Filled input field with 'TestValue' on input >> nth=94
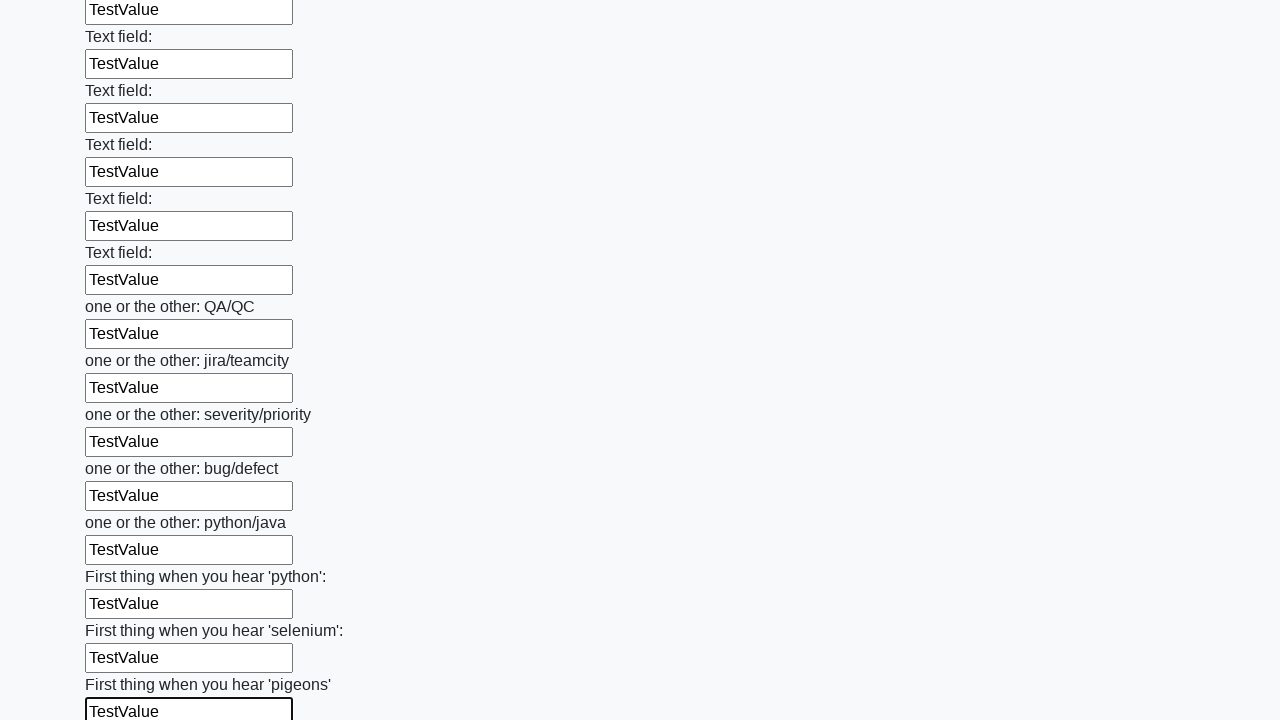

Filled input field with 'TestValue' on input >> nth=95
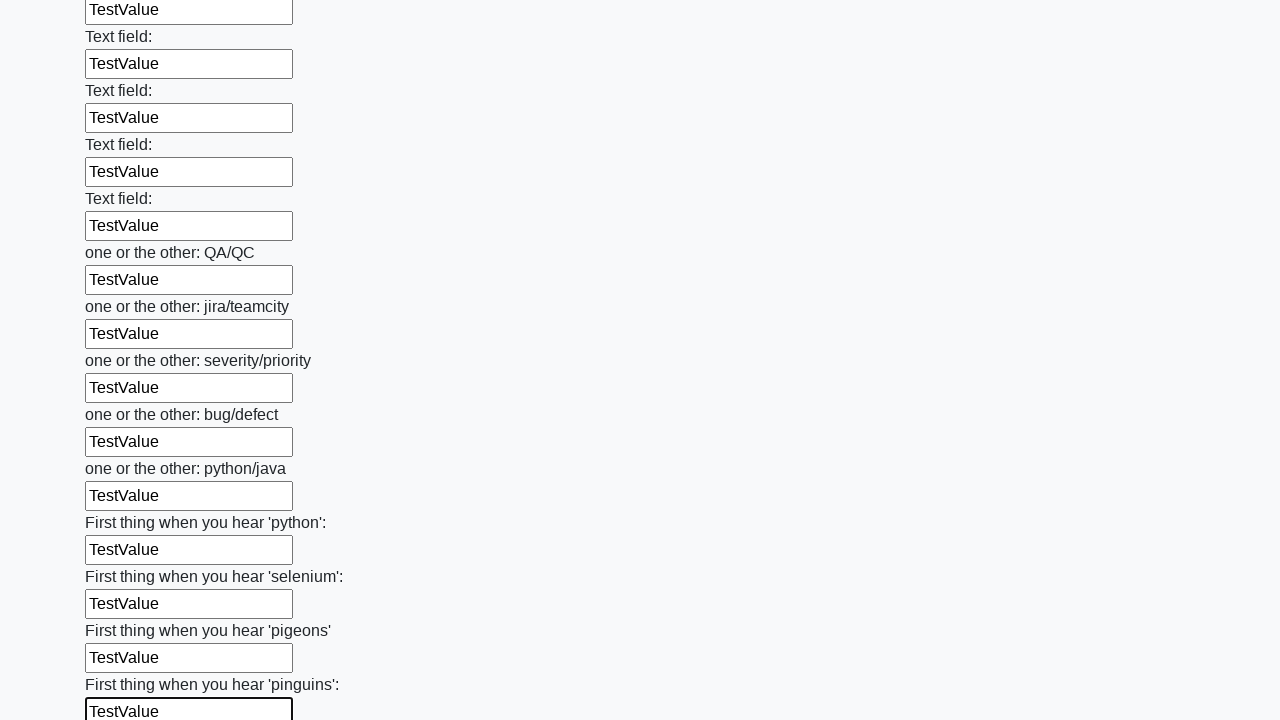

Filled input field with 'TestValue' on input >> nth=96
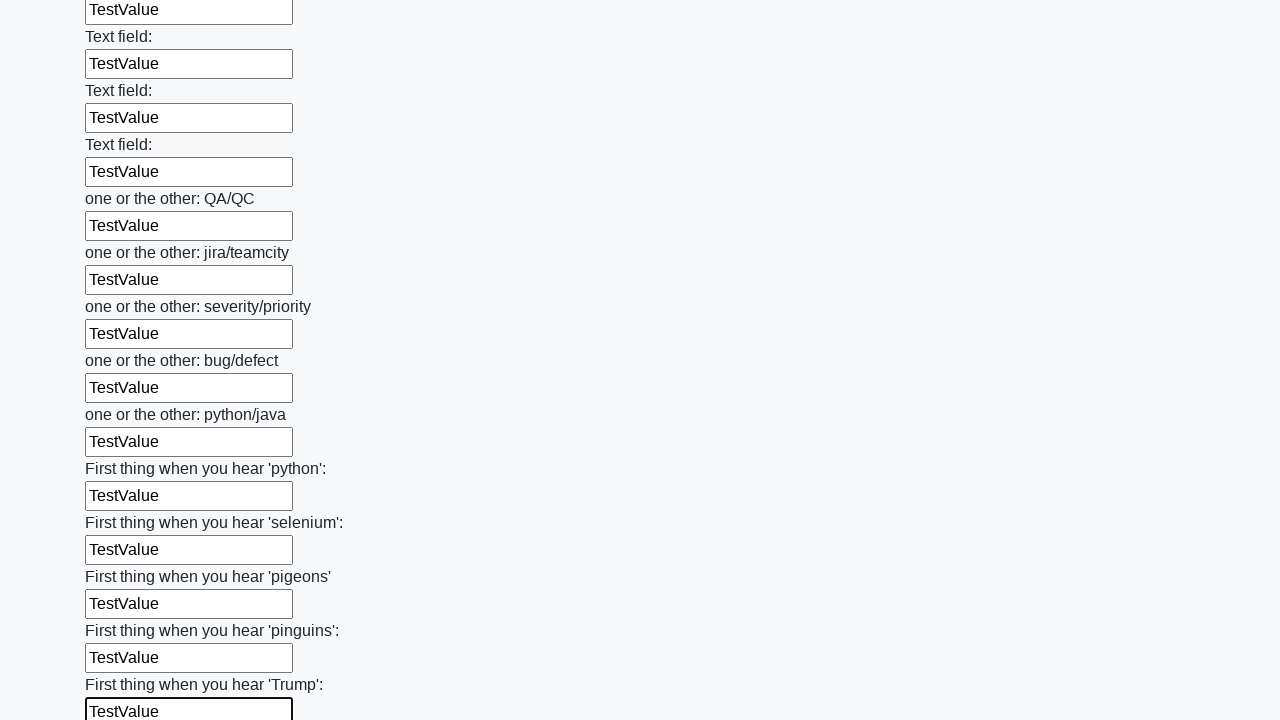

Filled input field with 'TestValue' on input >> nth=97
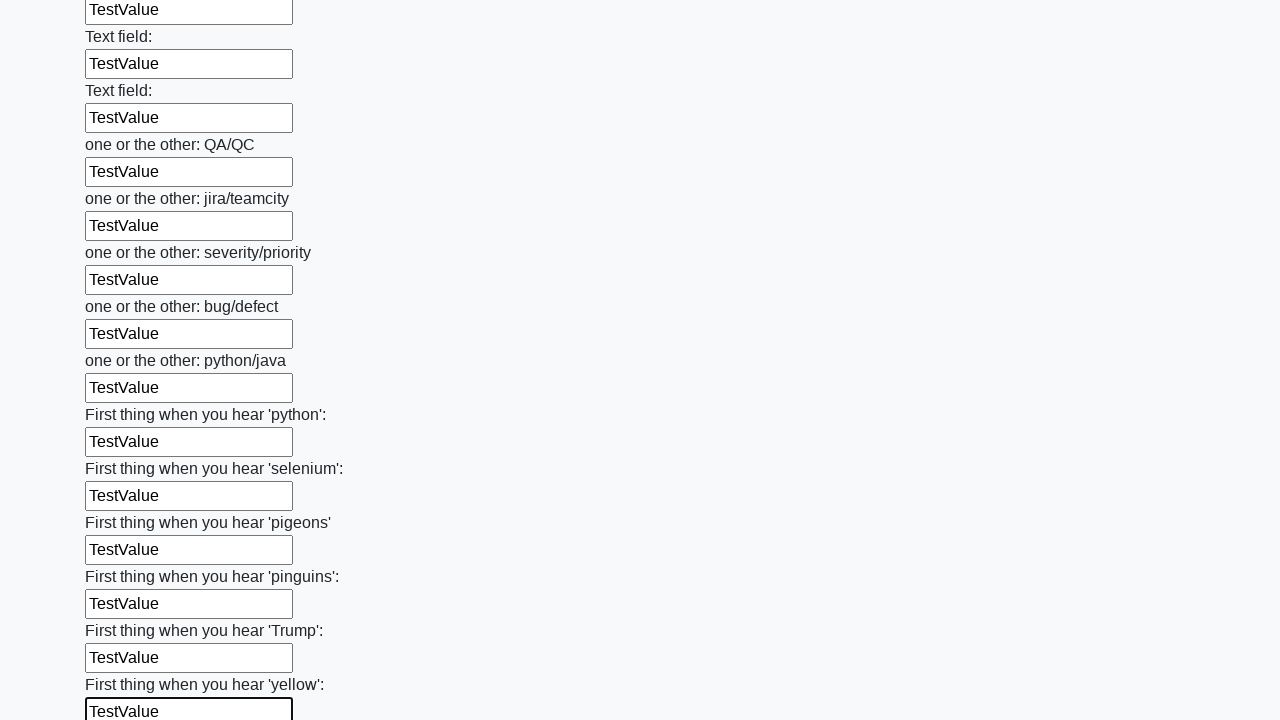

Filled input field with 'TestValue' on input >> nth=98
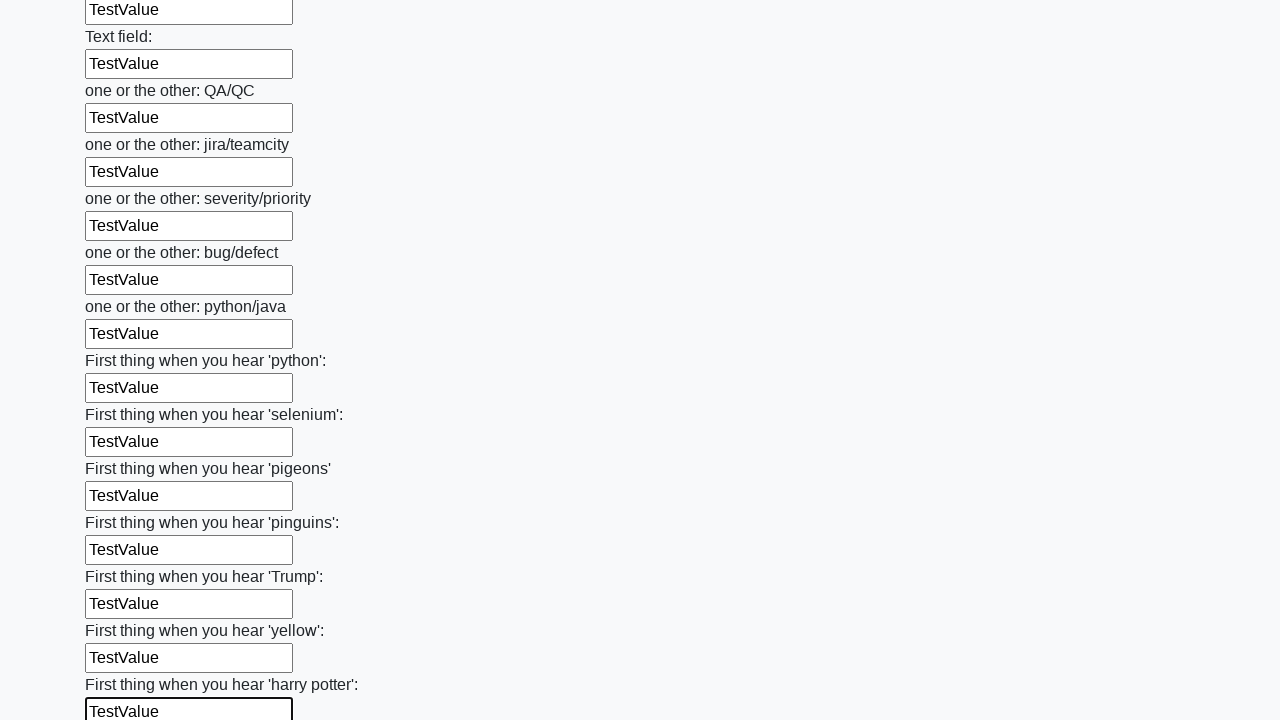

Filled input field with 'TestValue' on input >> nth=99
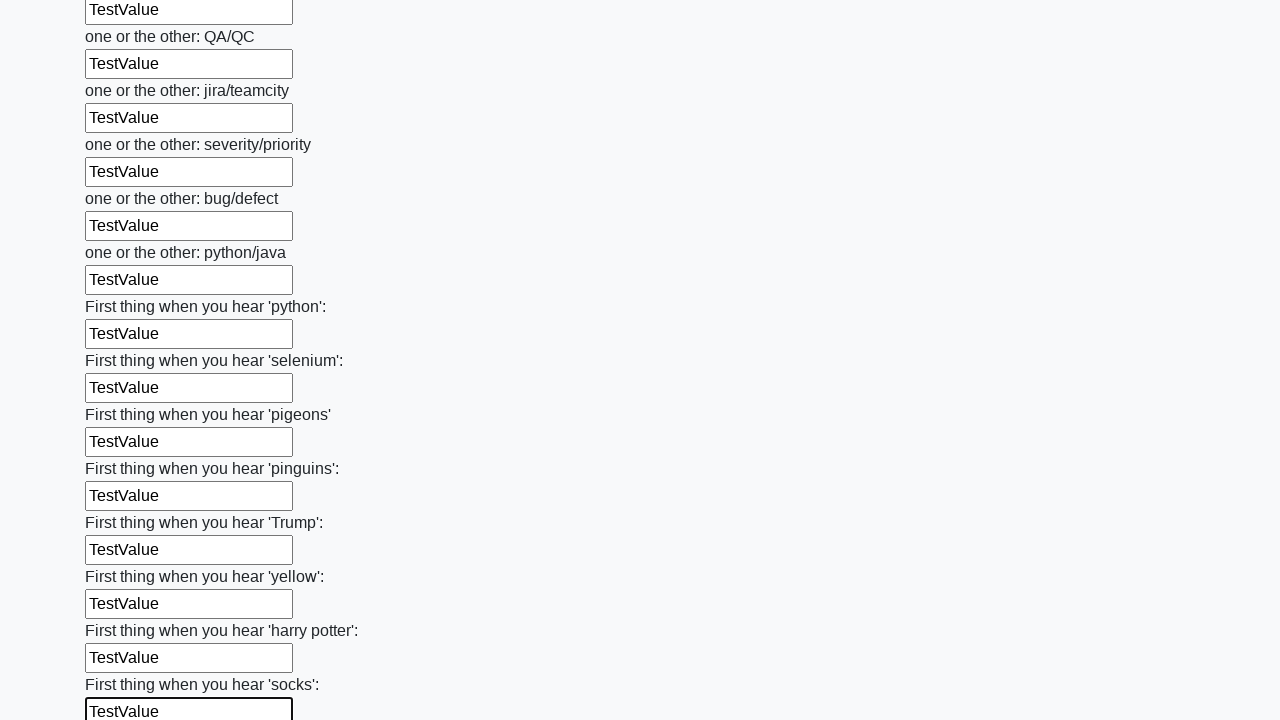

Clicked submit button at (123, 611) on button.btn
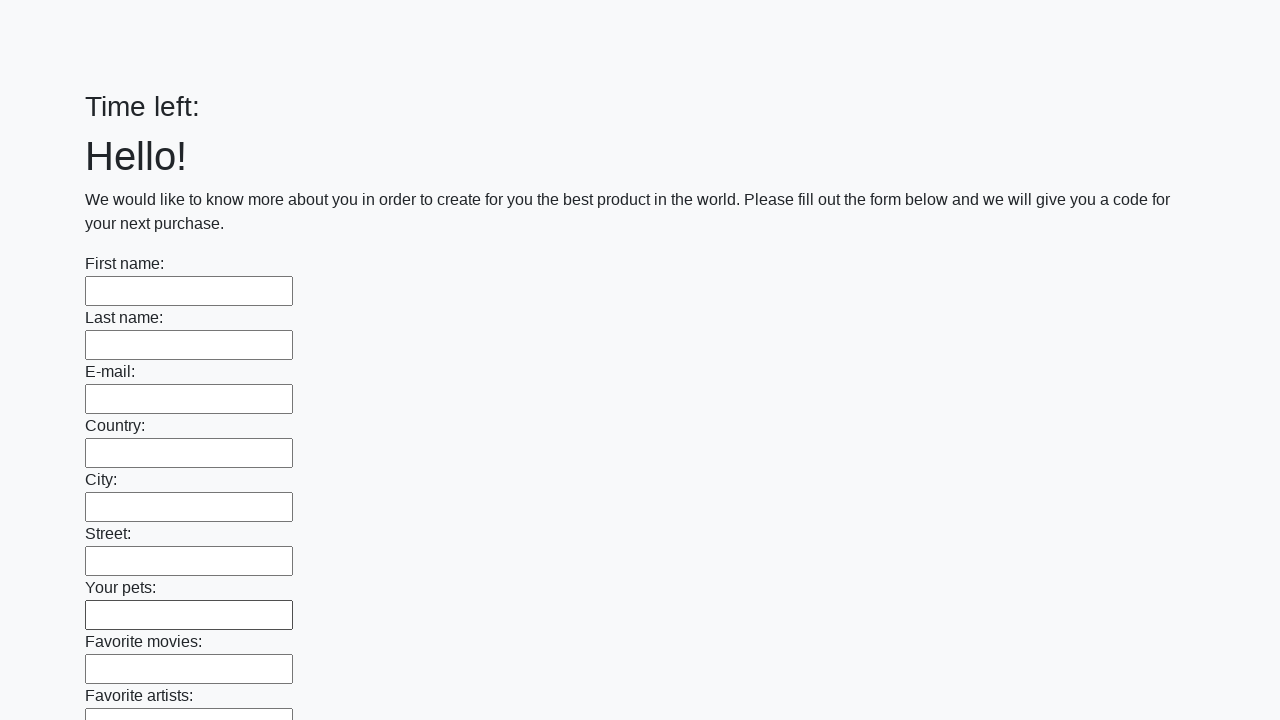

Waited 1000ms for response/navigation
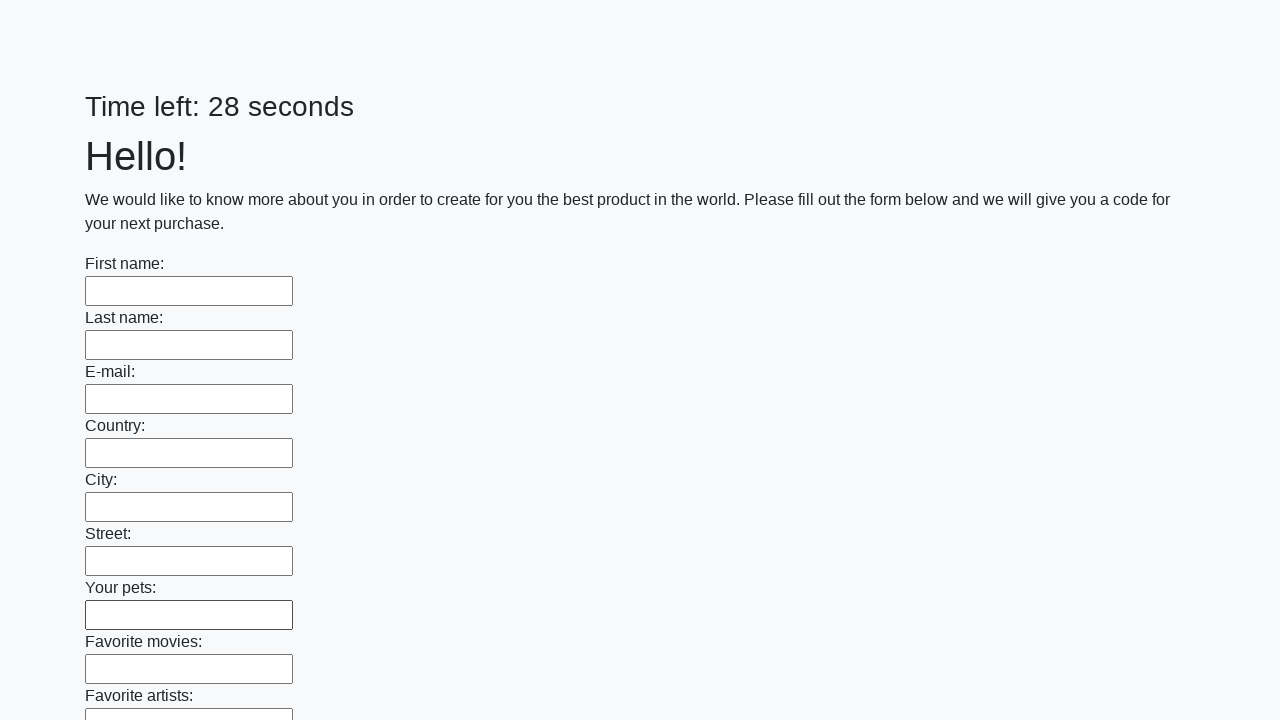

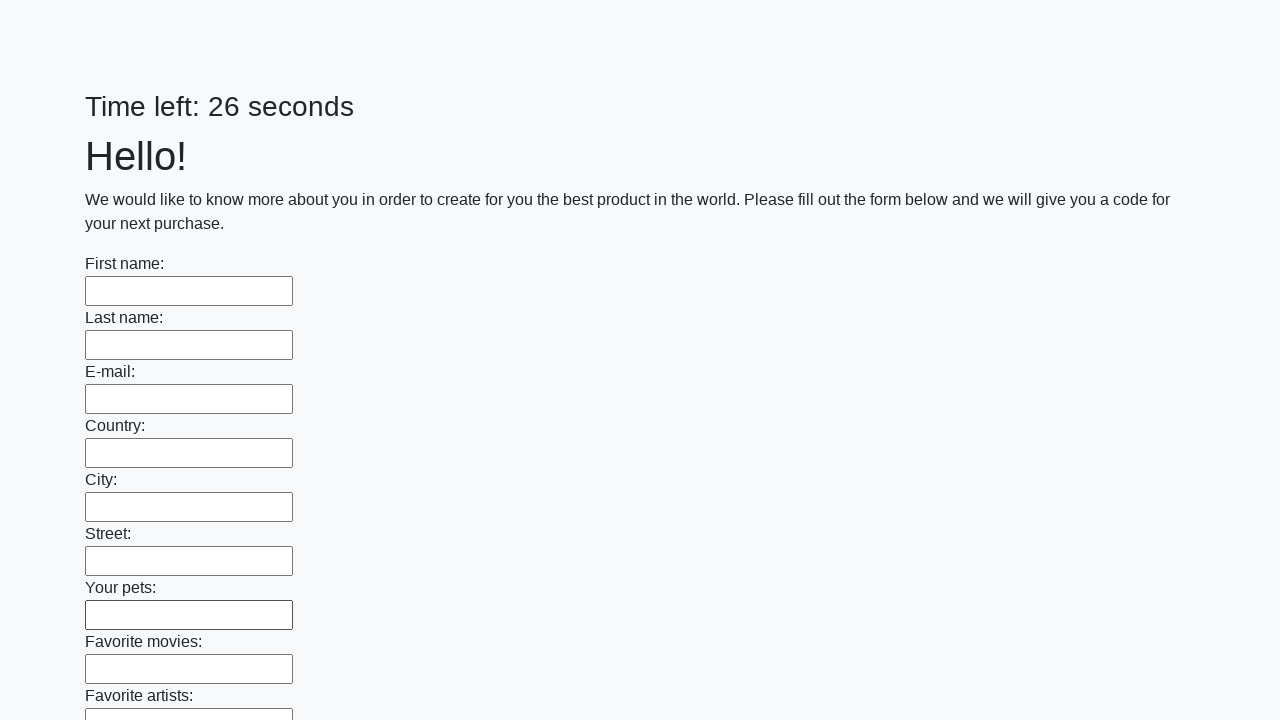